Tests filling a large form by populating all input fields with text and submitting the form via a button click.

Starting URL: http://suninjuly.github.io/huge_form.html

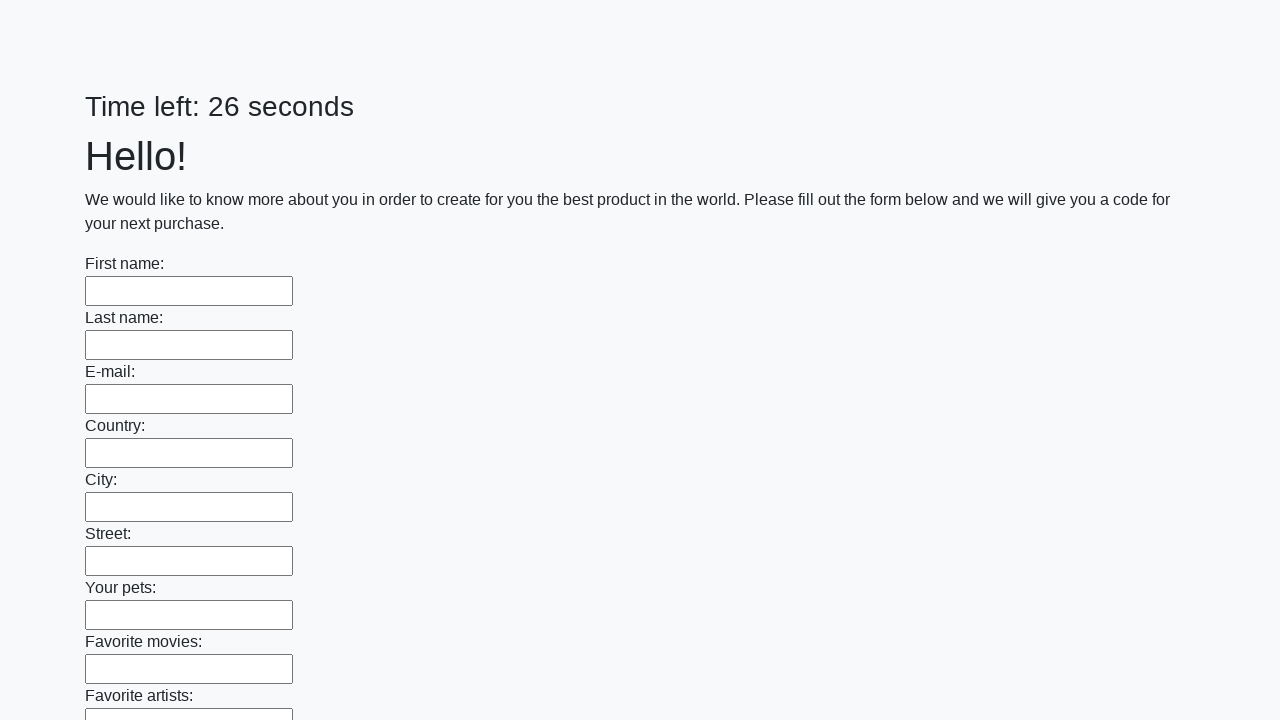

Filled input field with 'Мой ответ' on input >> nth=0
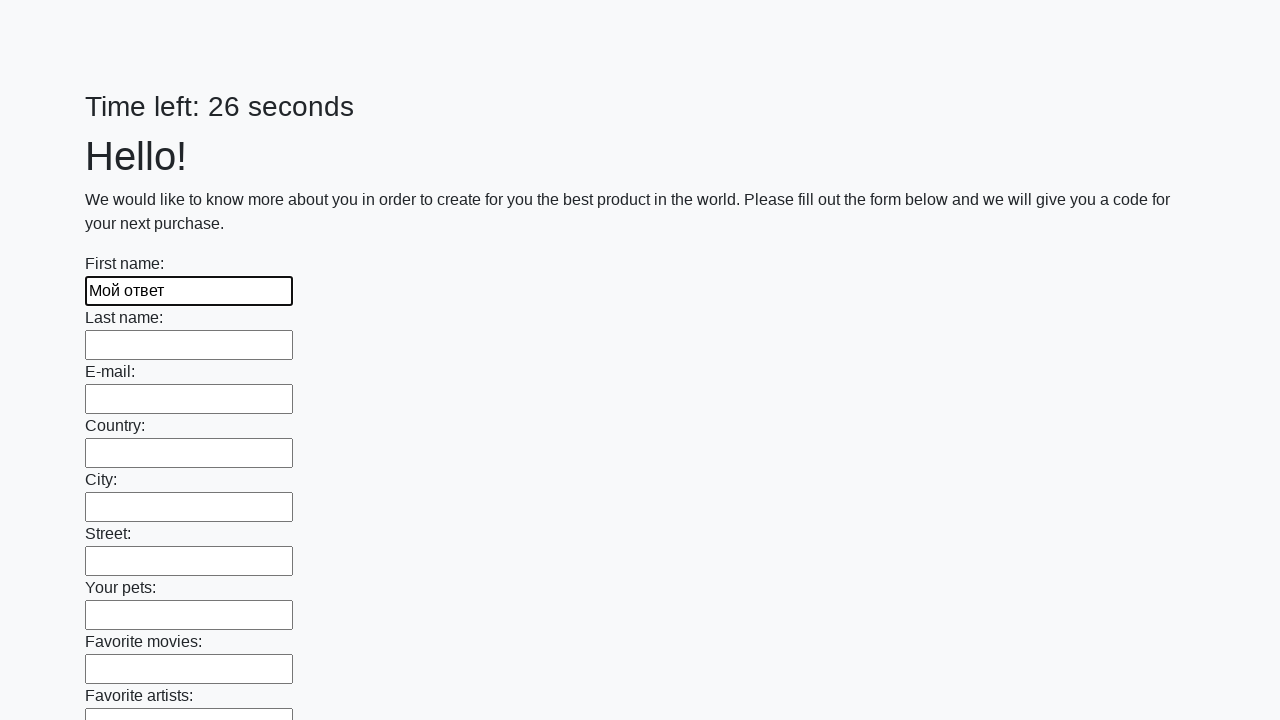

Filled input field with 'Мой ответ' on input >> nth=1
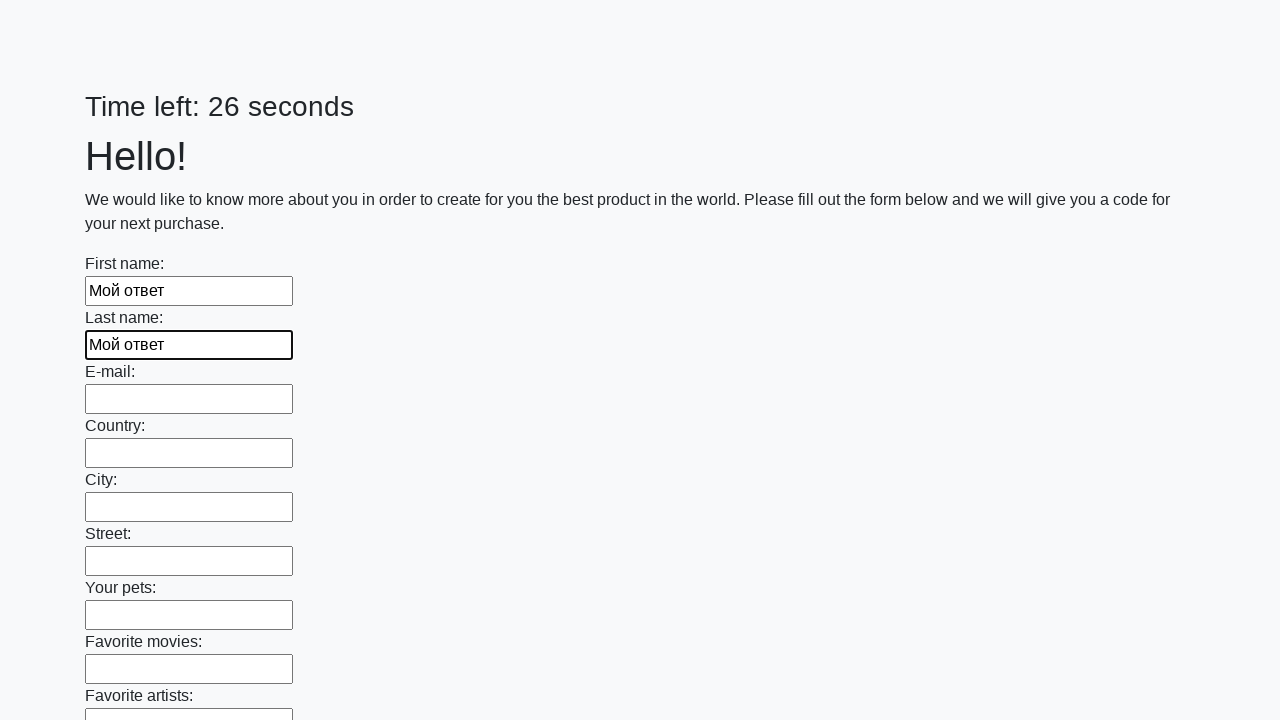

Filled input field with 'Мой ответ' on input >> nth=2
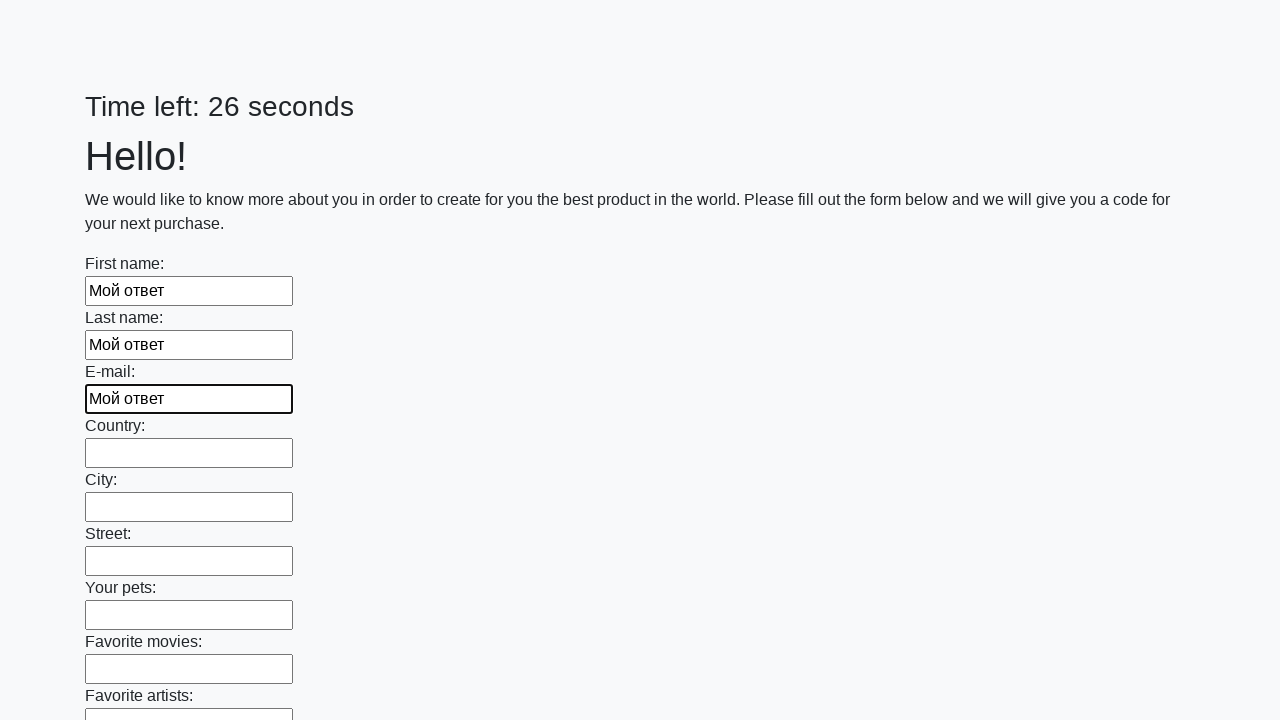

Filled input field with 'Мой ответ' on input >> nth=3
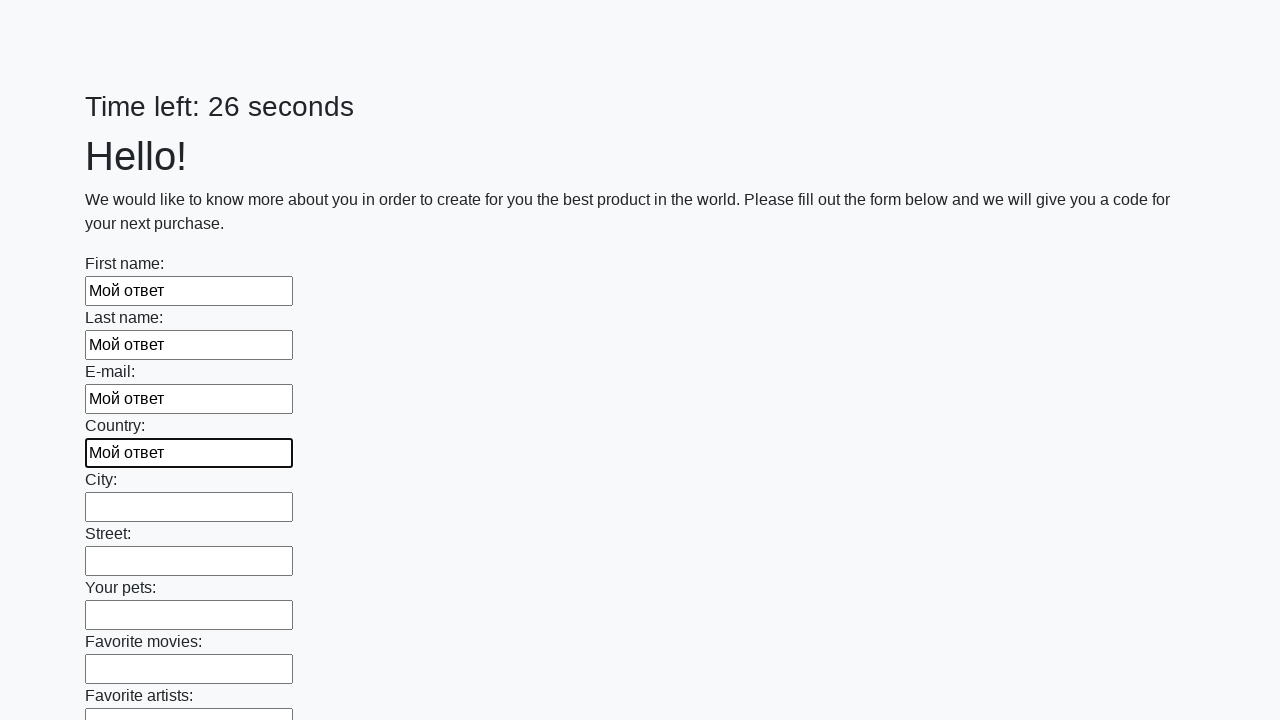

Filled input field with 'Мой ответ' on input >> nth=4
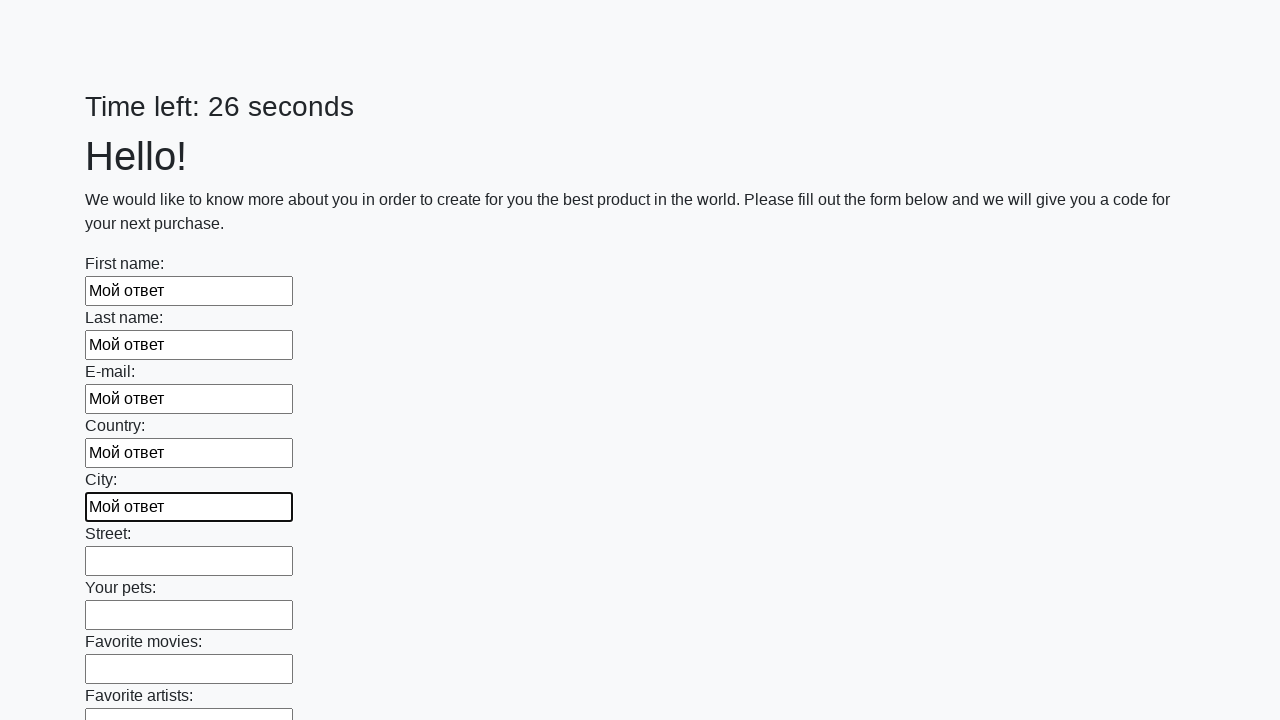

Filled input field with 'Мой ответ' on input >> nth=5
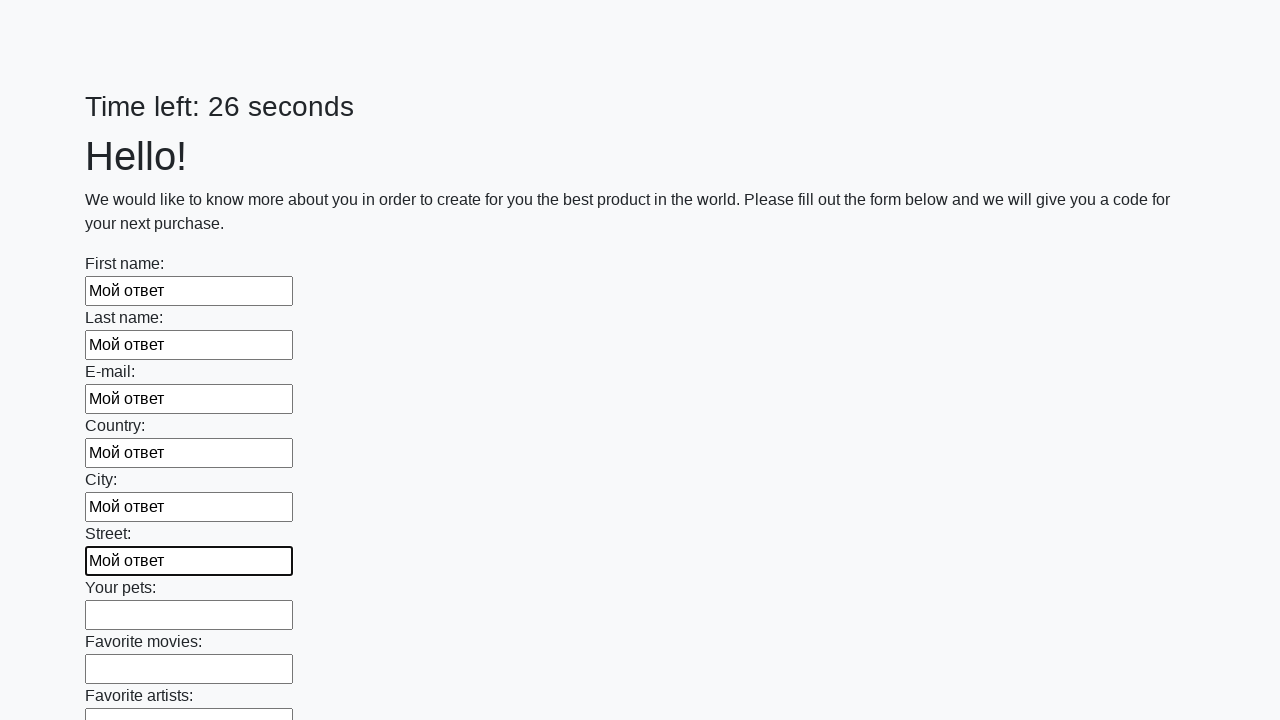

Filled input field with 'Мой ответ' on input >> nth=6
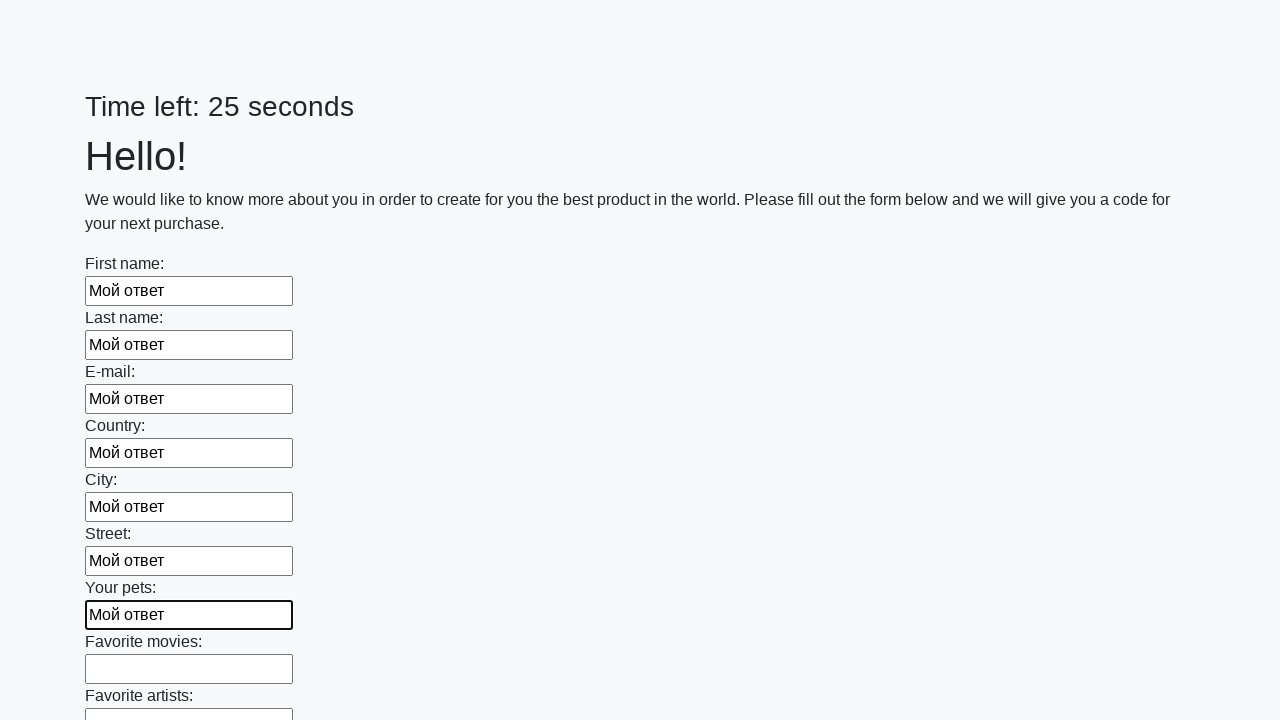

Filled input field with 'Мой ответ' on input >> nth=7
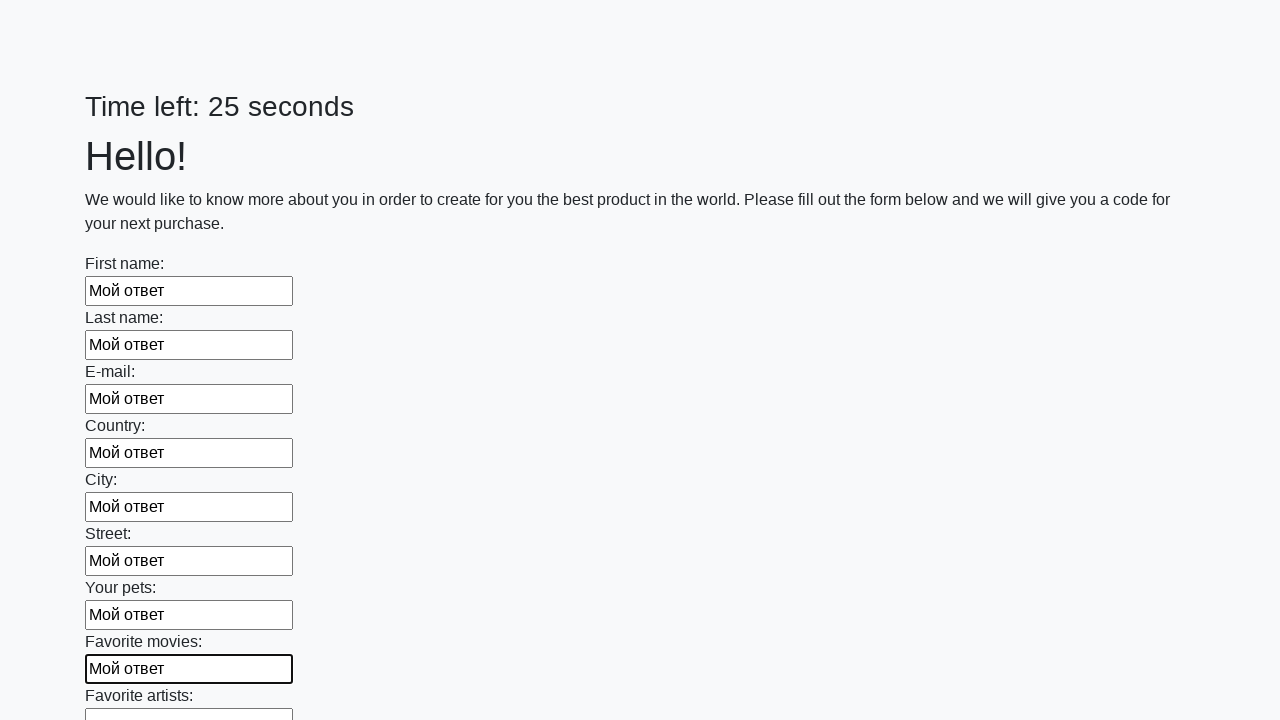

Filled input field with 'Мой ответ' on input >> nth=8
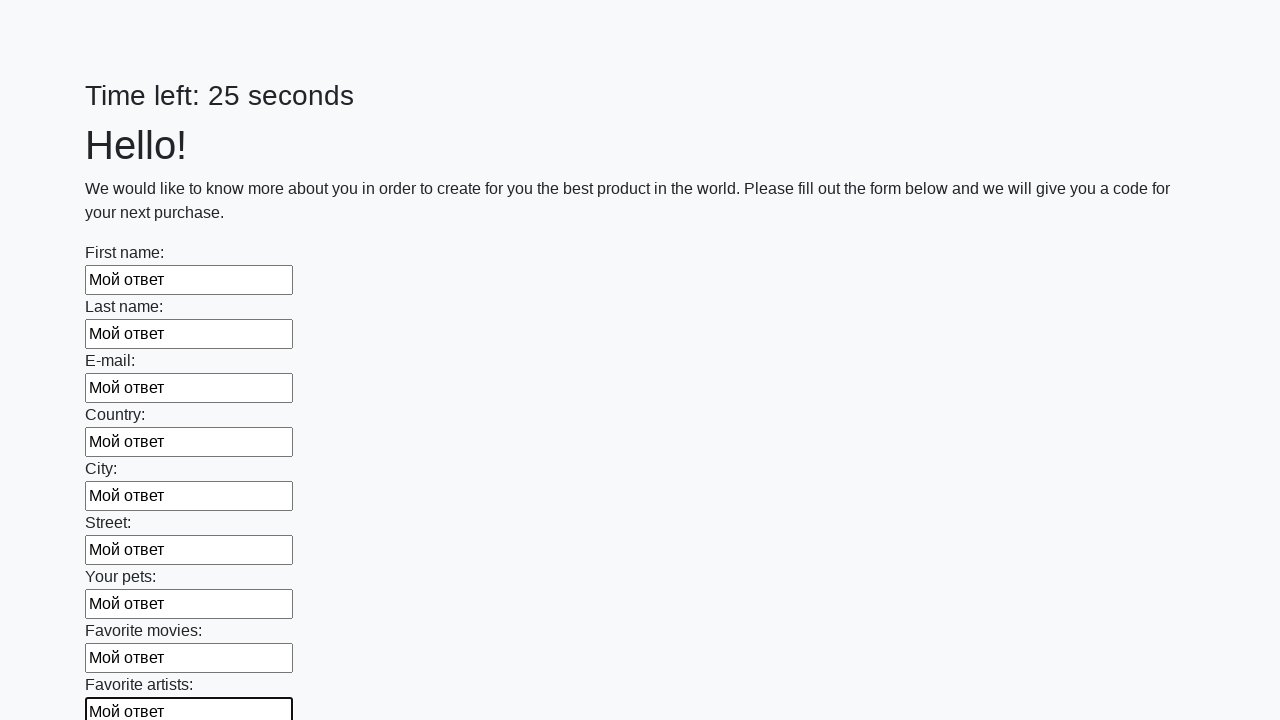

Filled input field with 'Мой ответ' on input >> nth=9
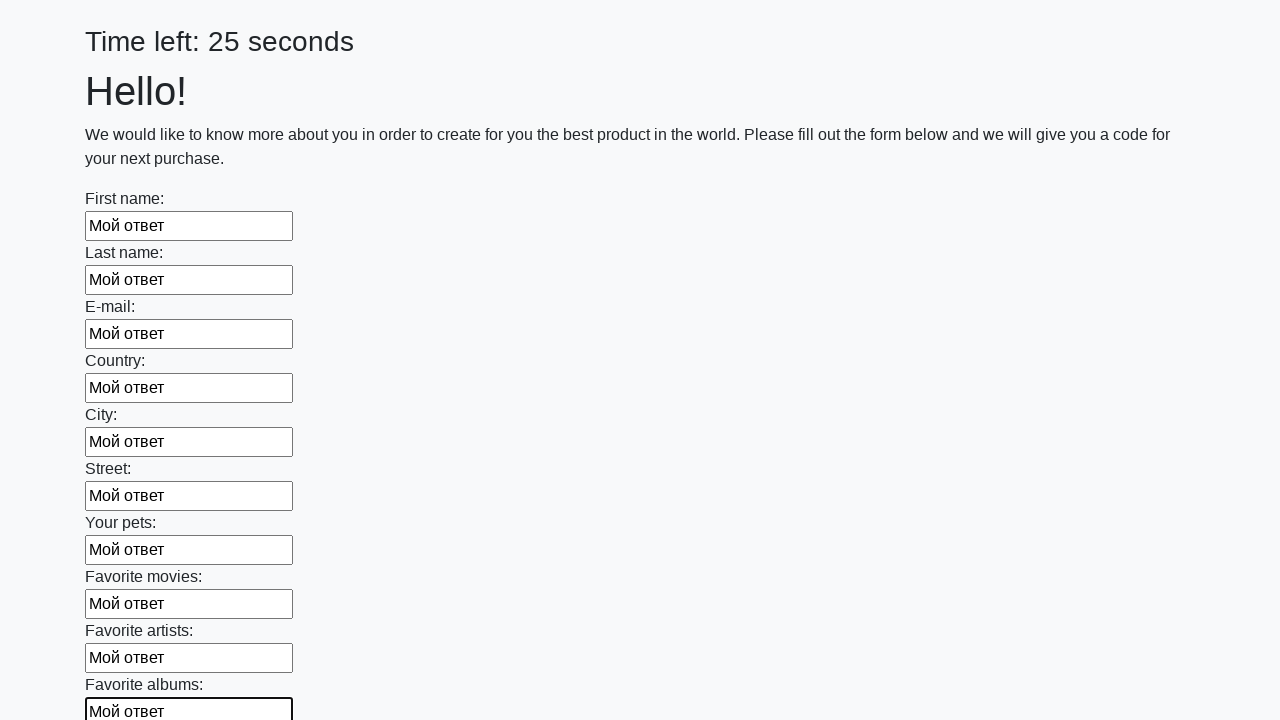

Filled input field with 'Мой ответ' on input >> nth=10
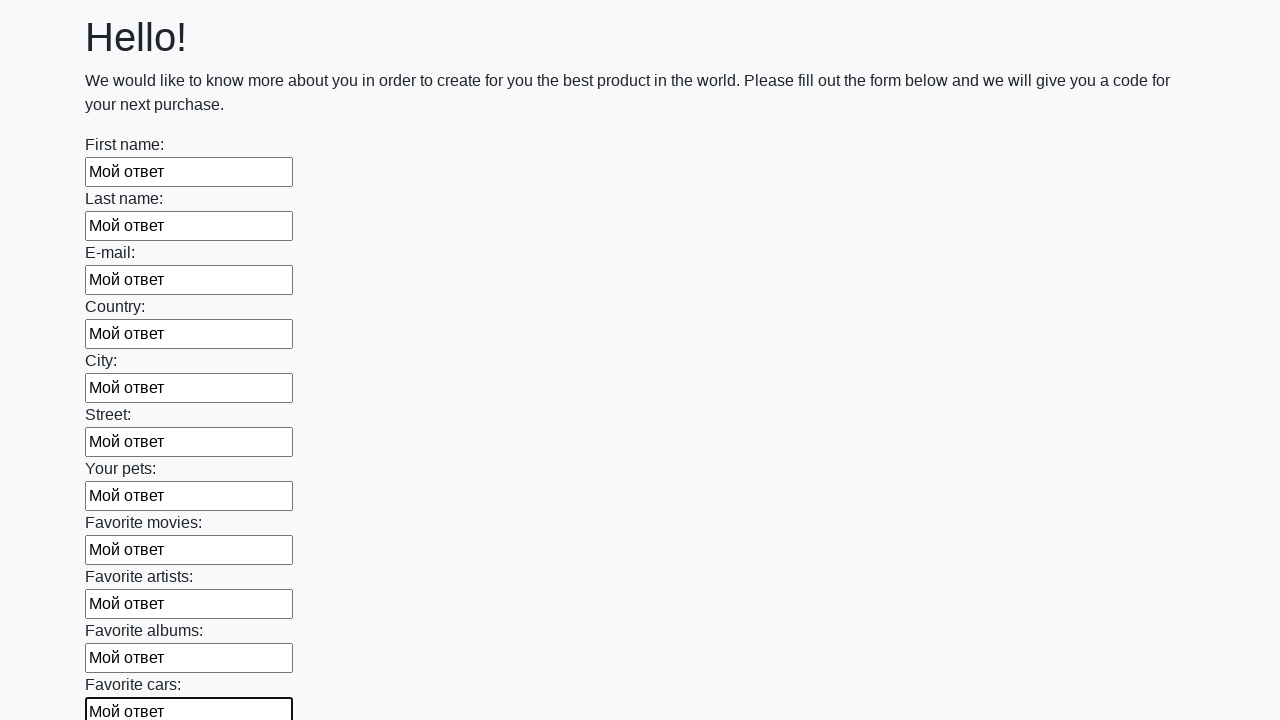

Filled input field with 'Мой ответ' on input >> nth=11
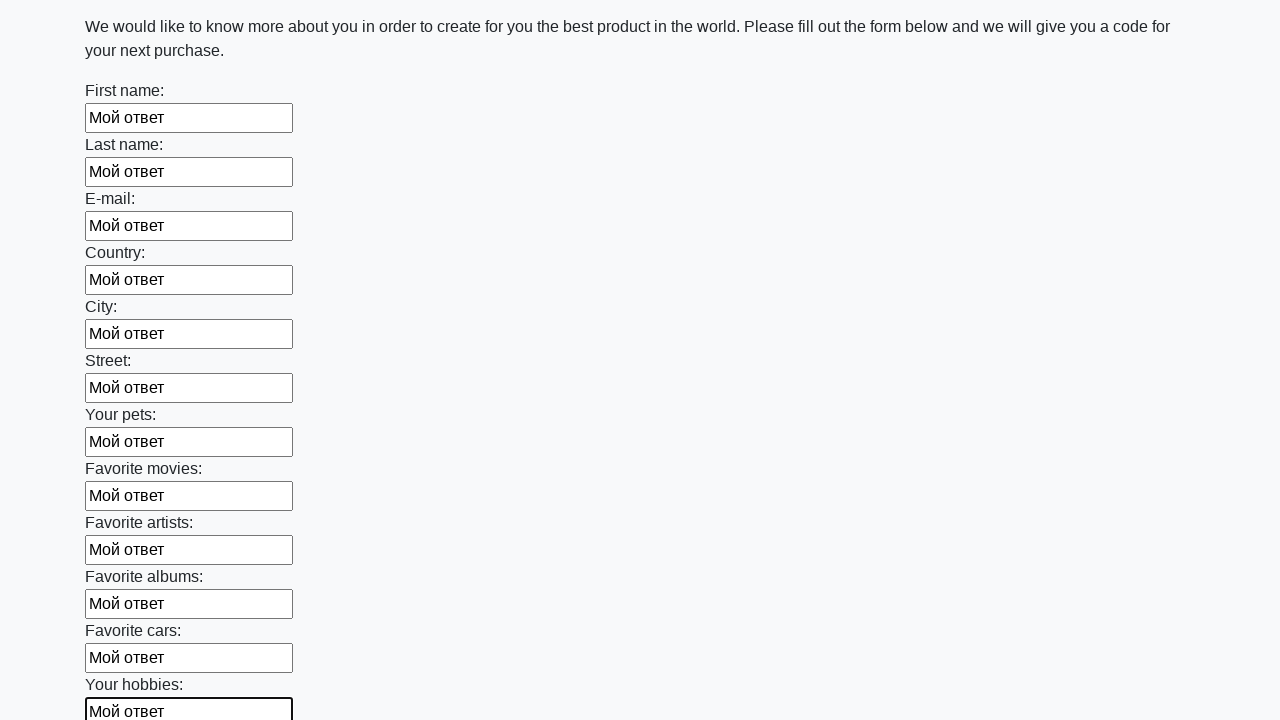

Filled input field with 'Мой ответ' on input >> nth=12
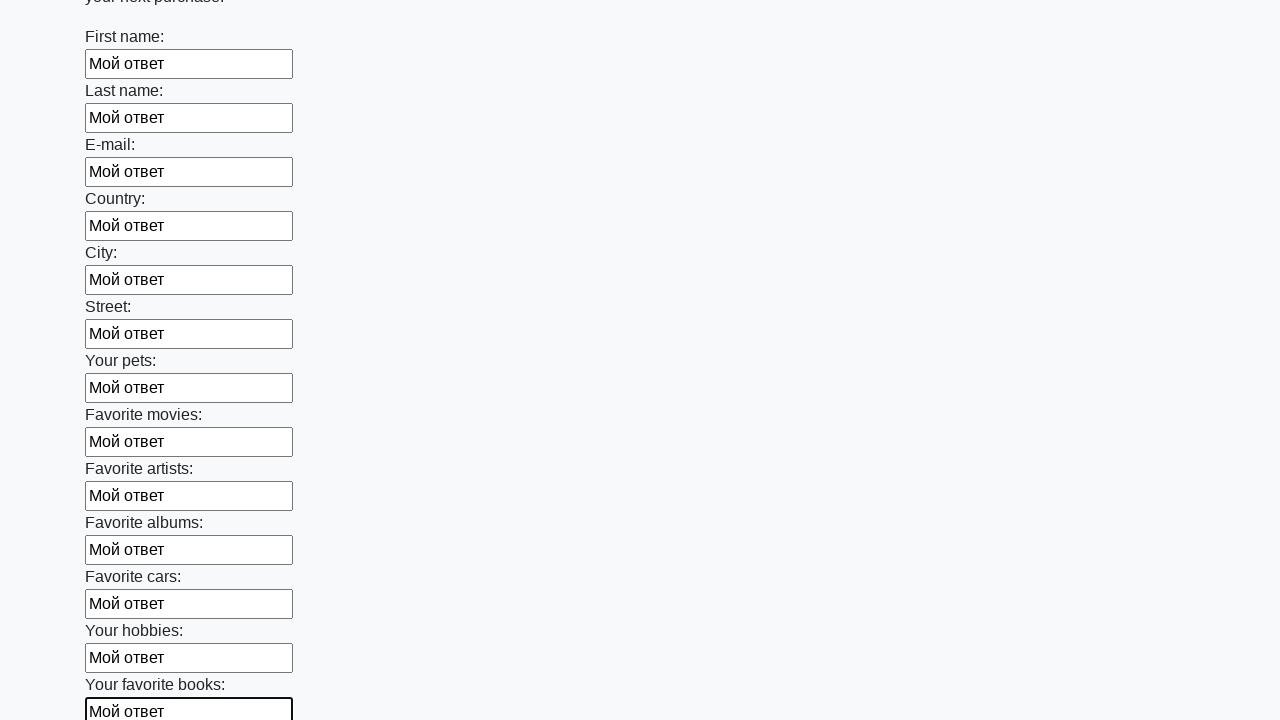

Filled input field with 'Мой ответ' on input >> nth=13
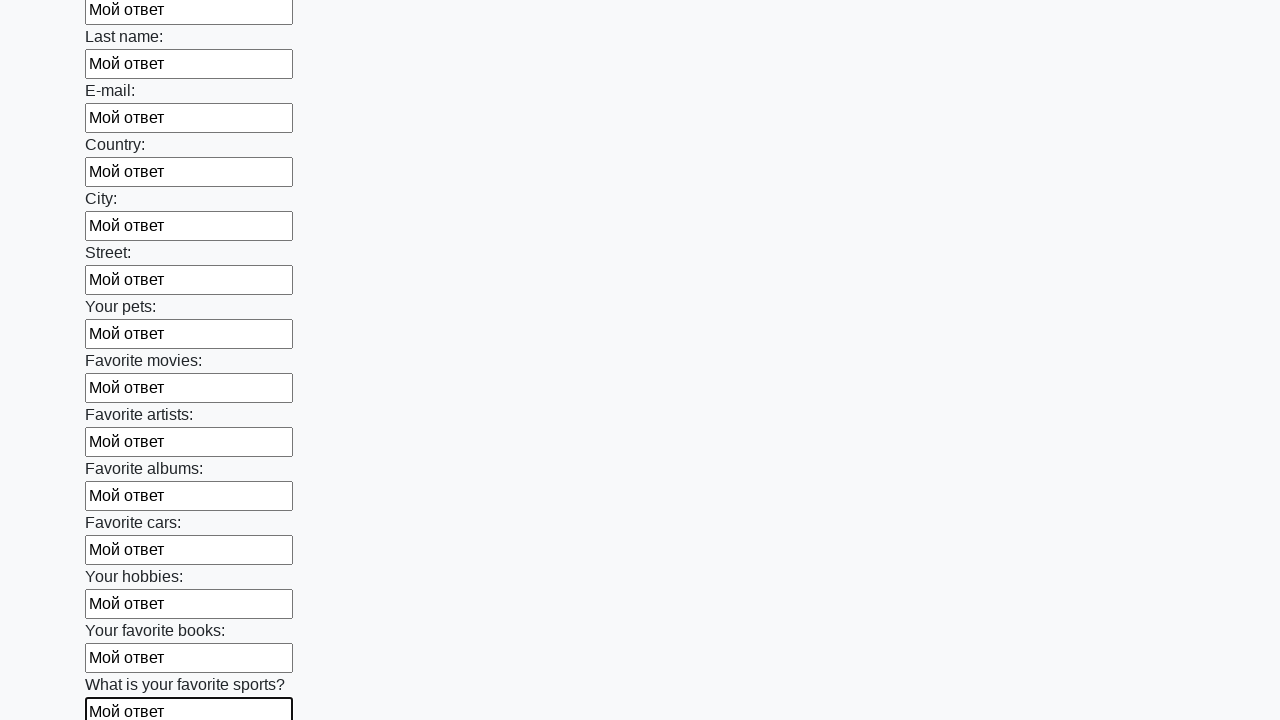

Filled input field with 'Мой ответ' on input >> nth=14
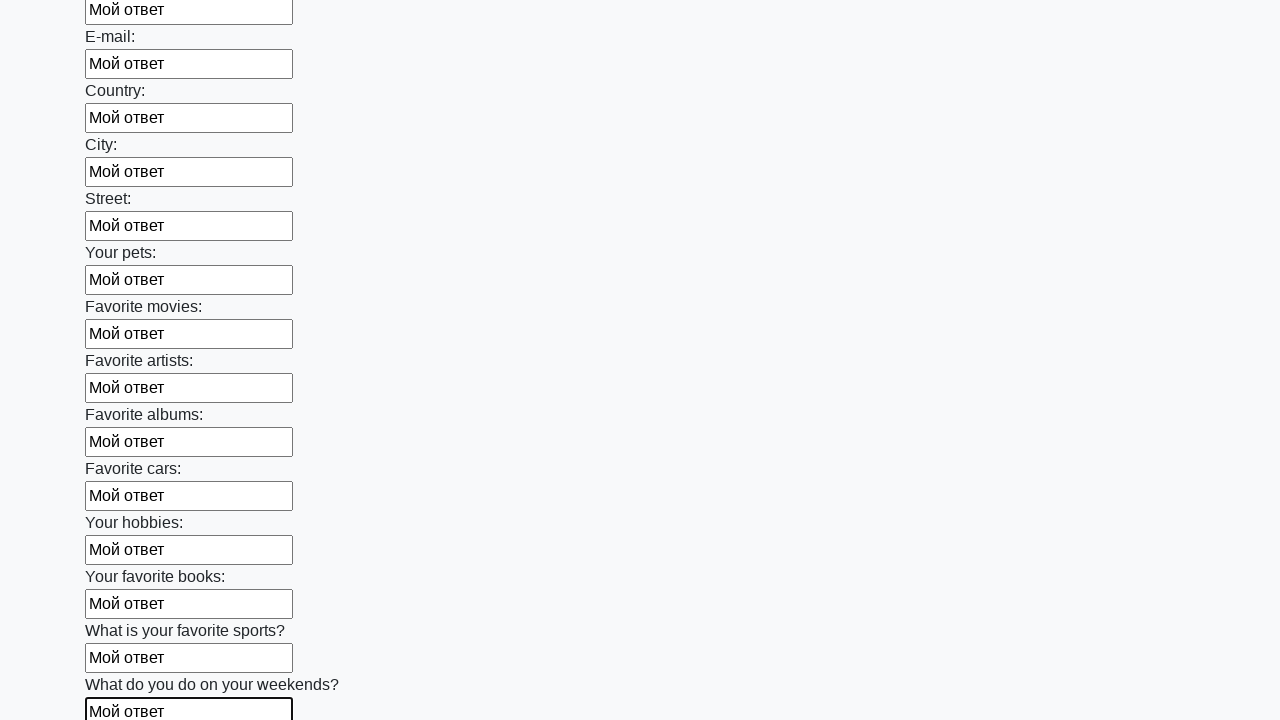

Filled input field with 'Мой ответ' on input >> nth=15
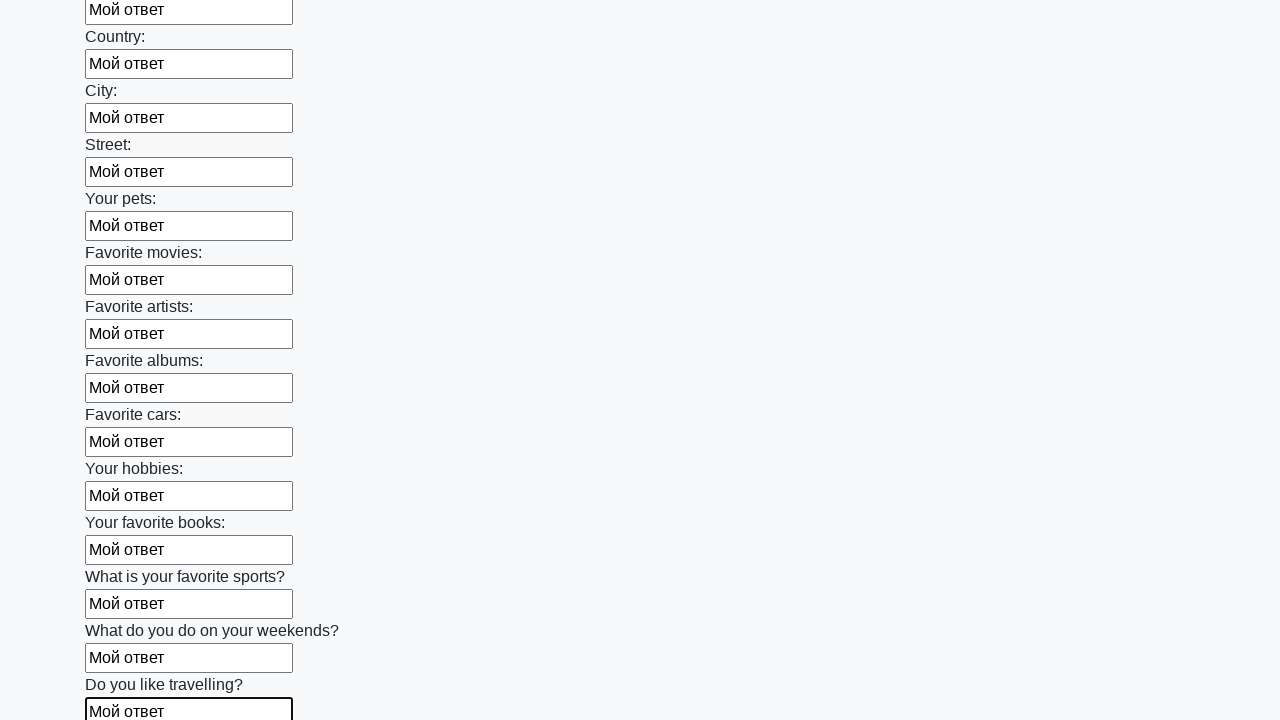

Filled input field with 'Мой ответ' on input >> nth=16
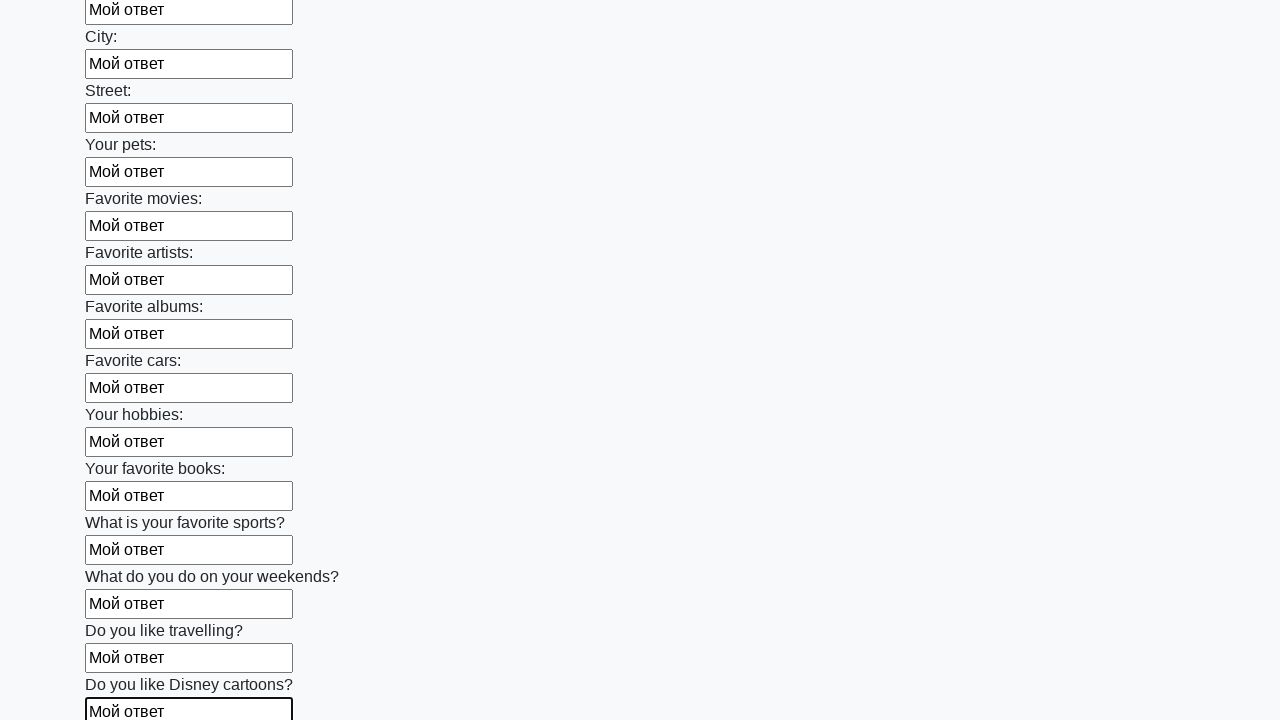

Filled input field with 'Мой ответ' on input >> nth=17
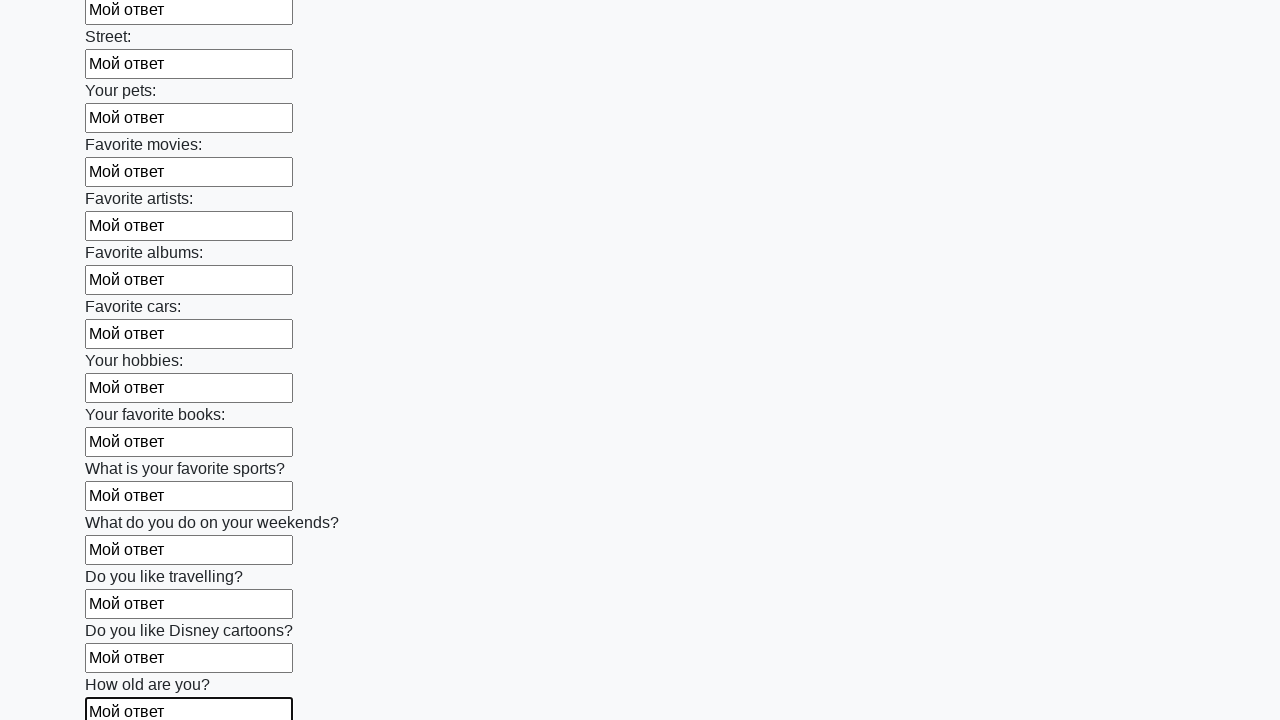

Filled input field with 'Мой ответ' on input >> nth=18
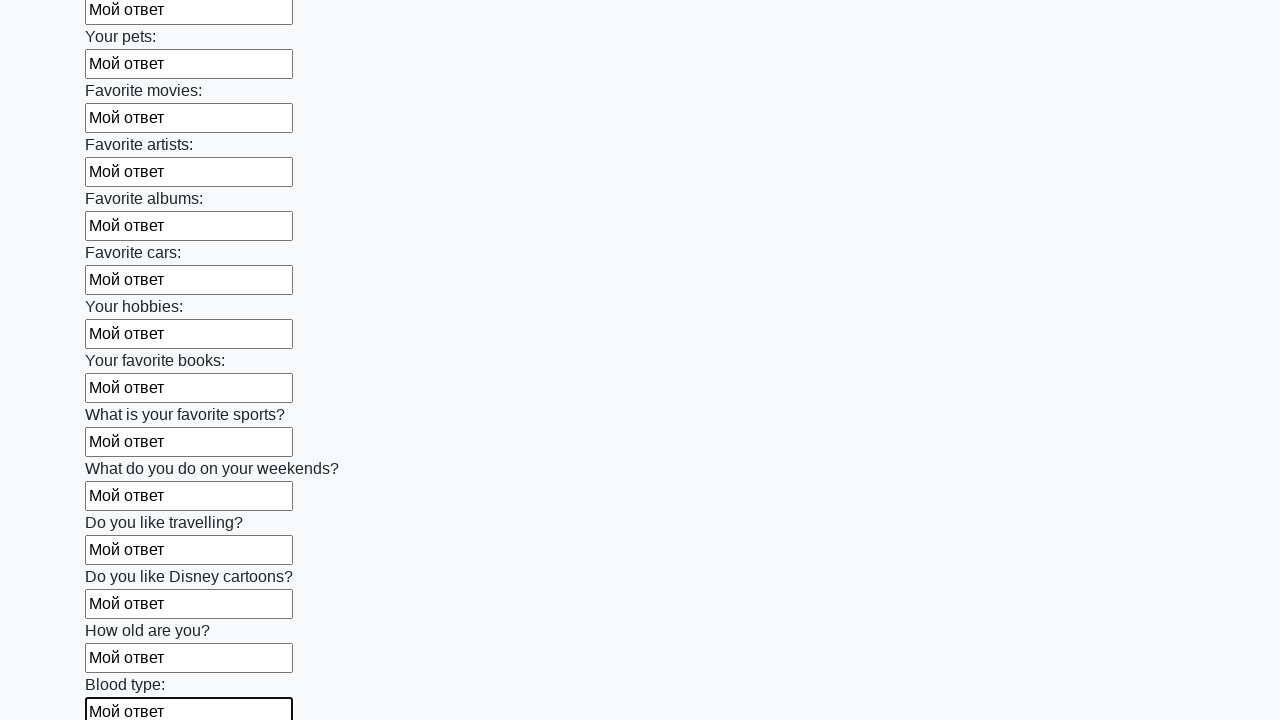

Filled input field with 'Мой ответ' on input >> nth=19
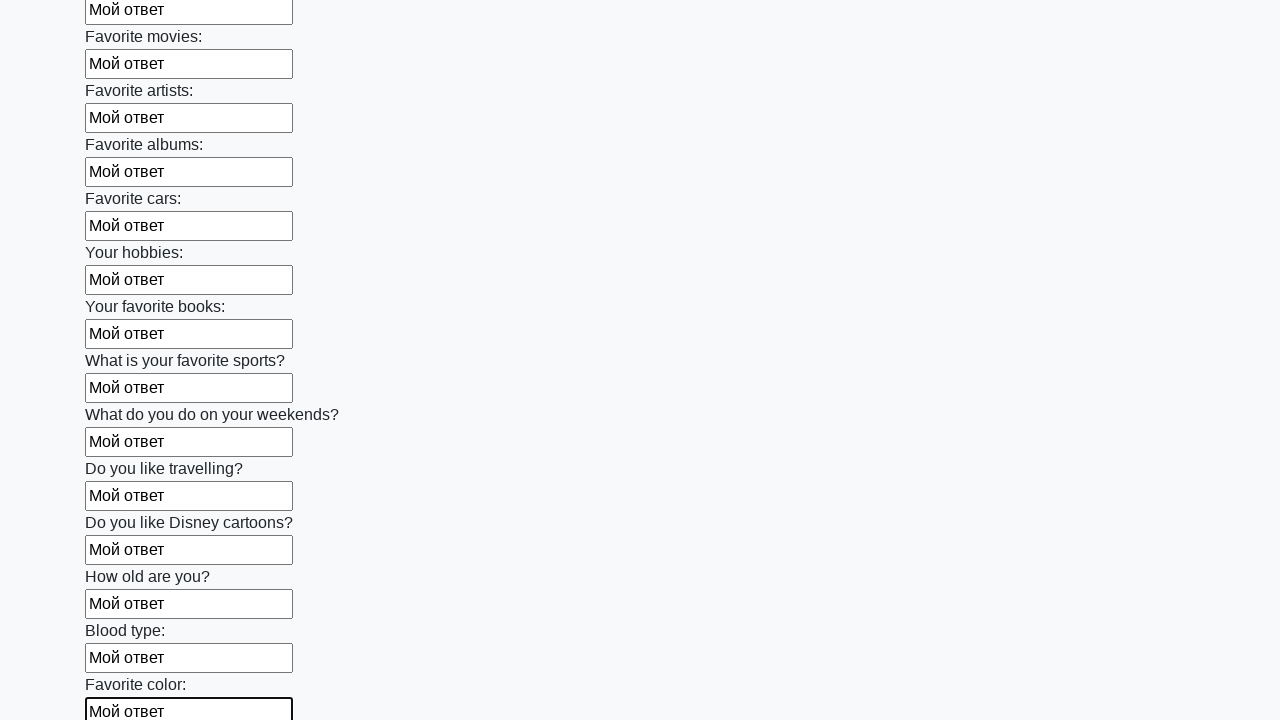

Filled input field with 'Мой ответ' on input >> nth=20
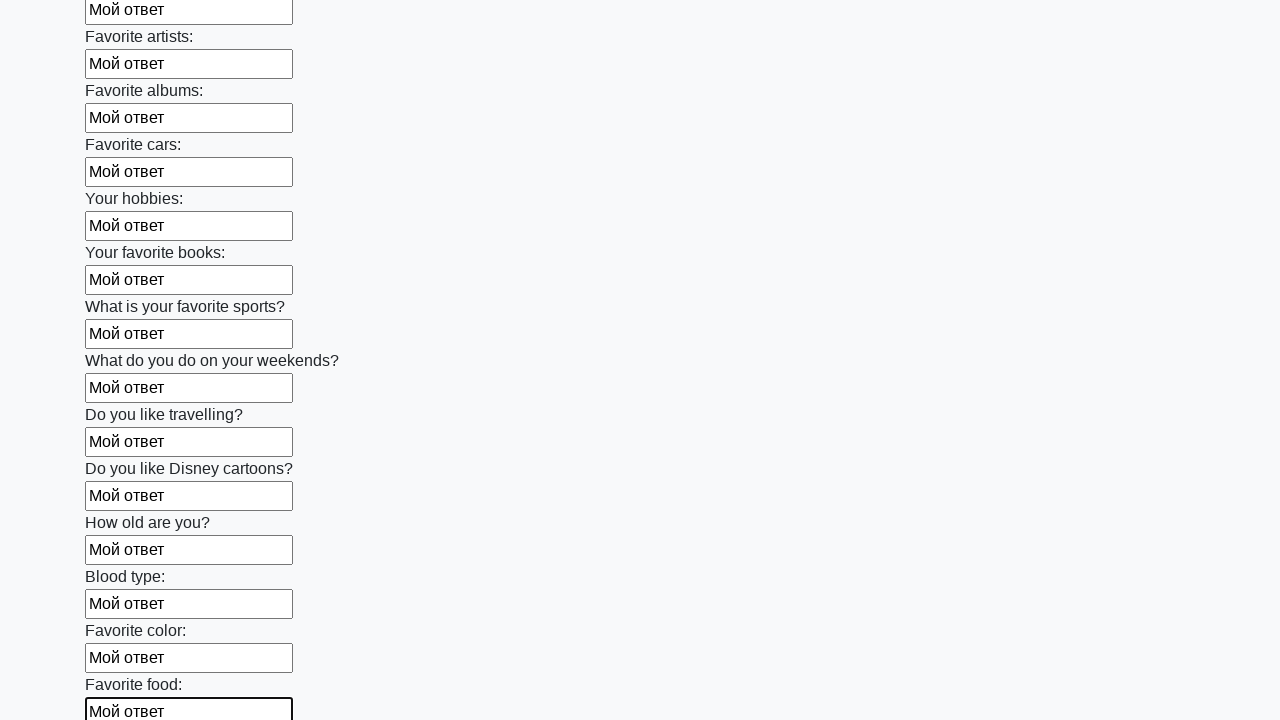

Filled input field with 'Мой ответ' on input >> nth=21
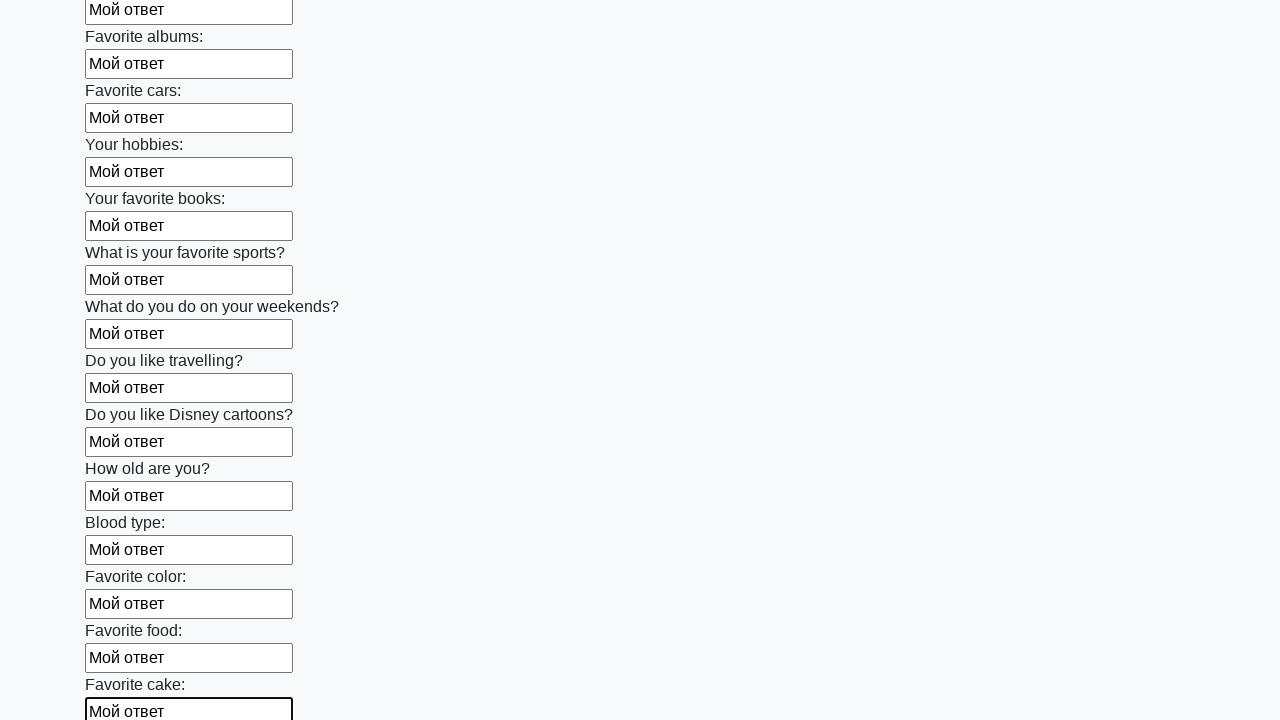

Filled input field with 'Мой ответ' on input >> nth=22
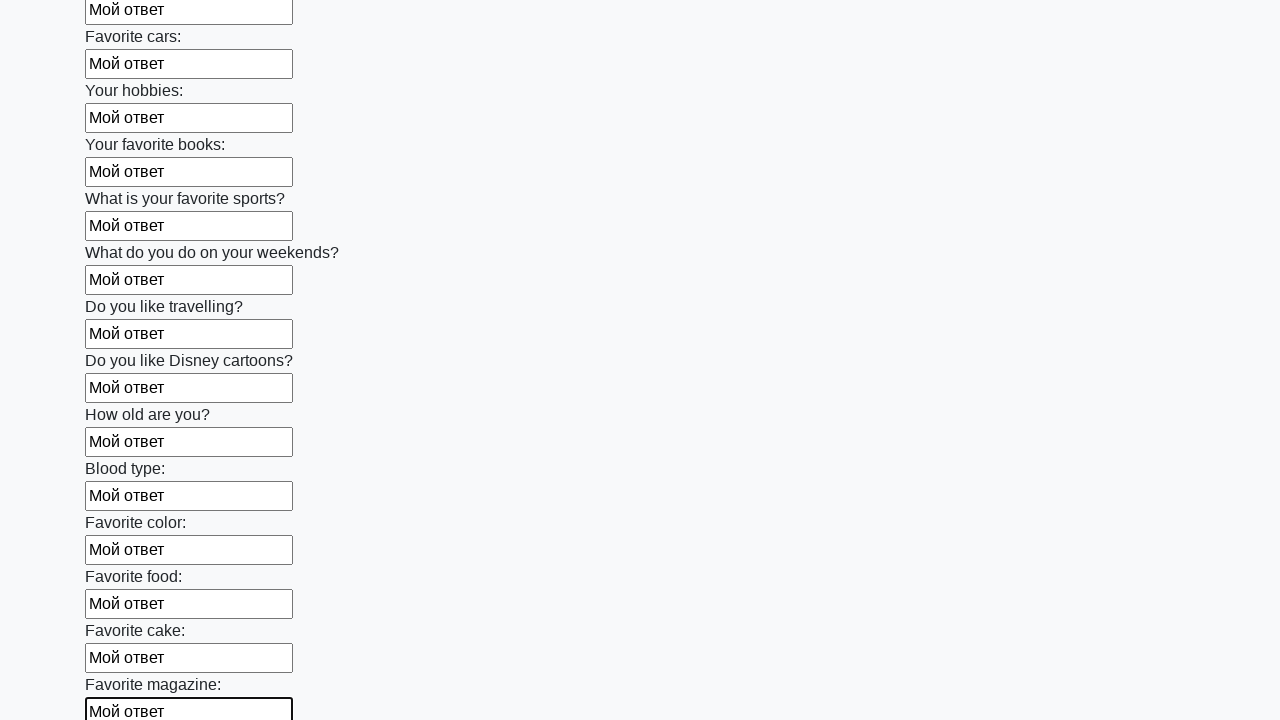

Filled input field with 'Мой ответ' on input >> nth=23
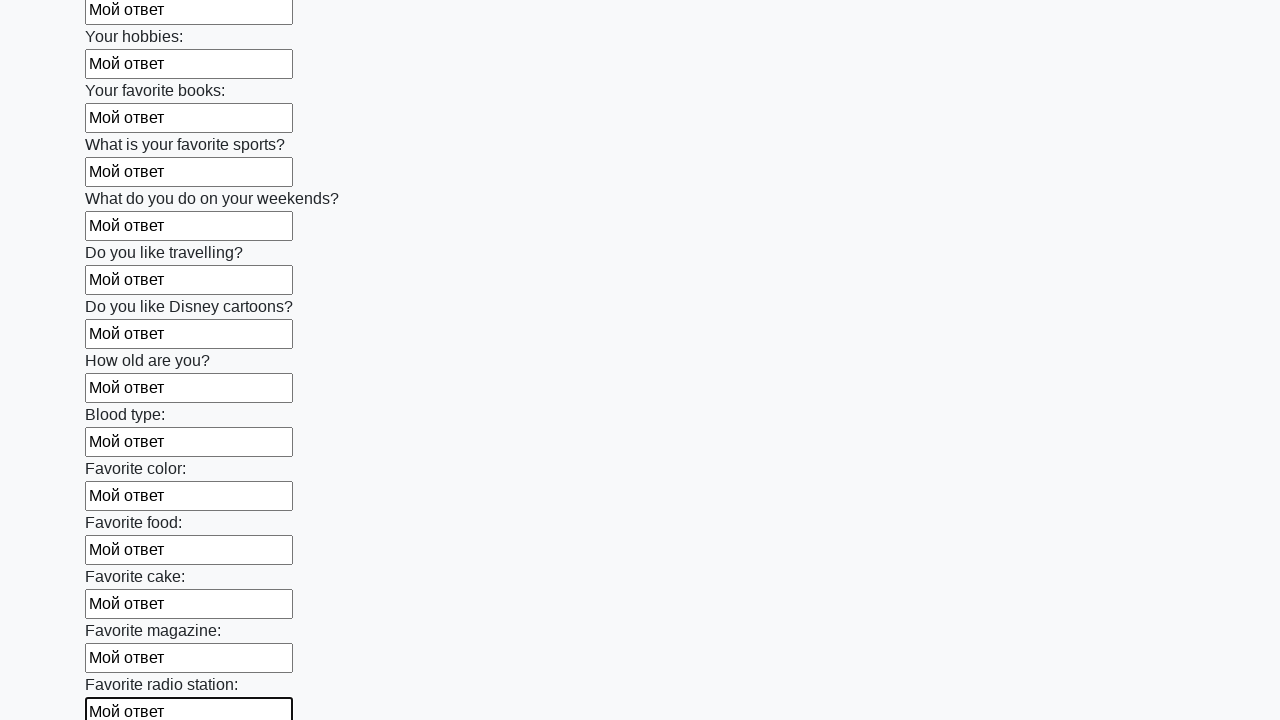

Filled input field with 'Мой ответ' on input >> nth=24
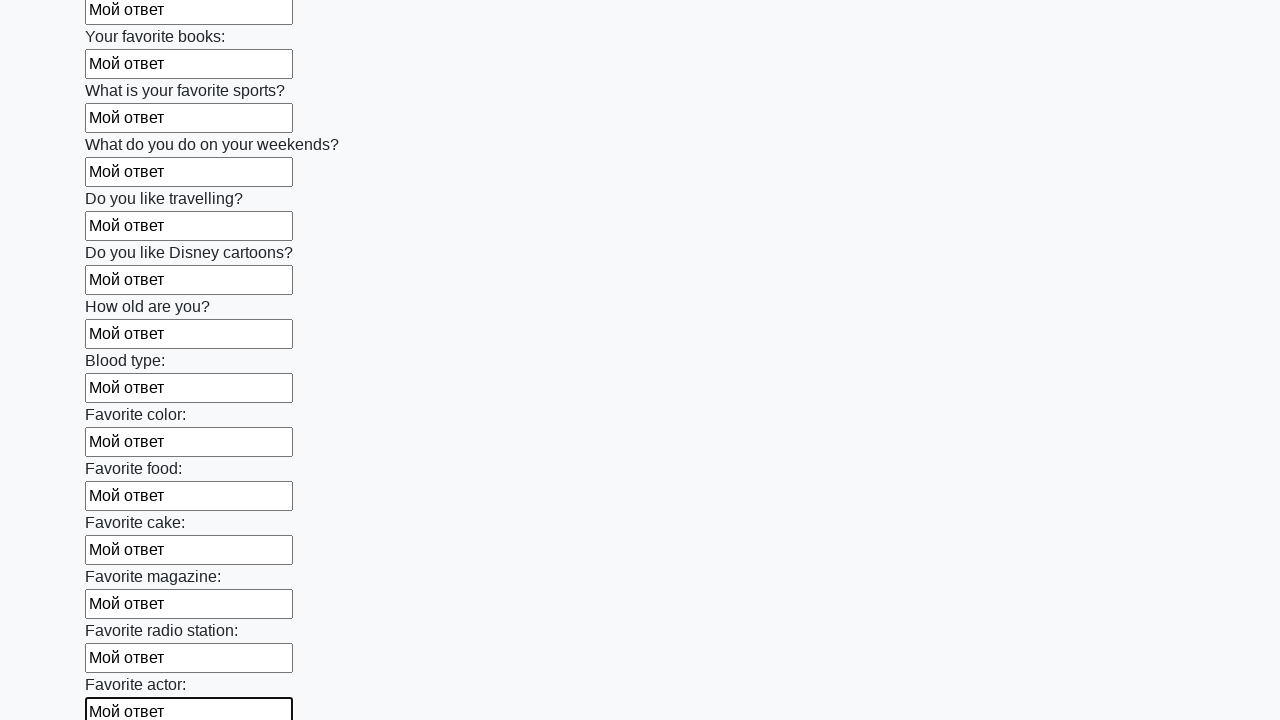

Filled input field with 'Мой ответ' on input >> nth=25
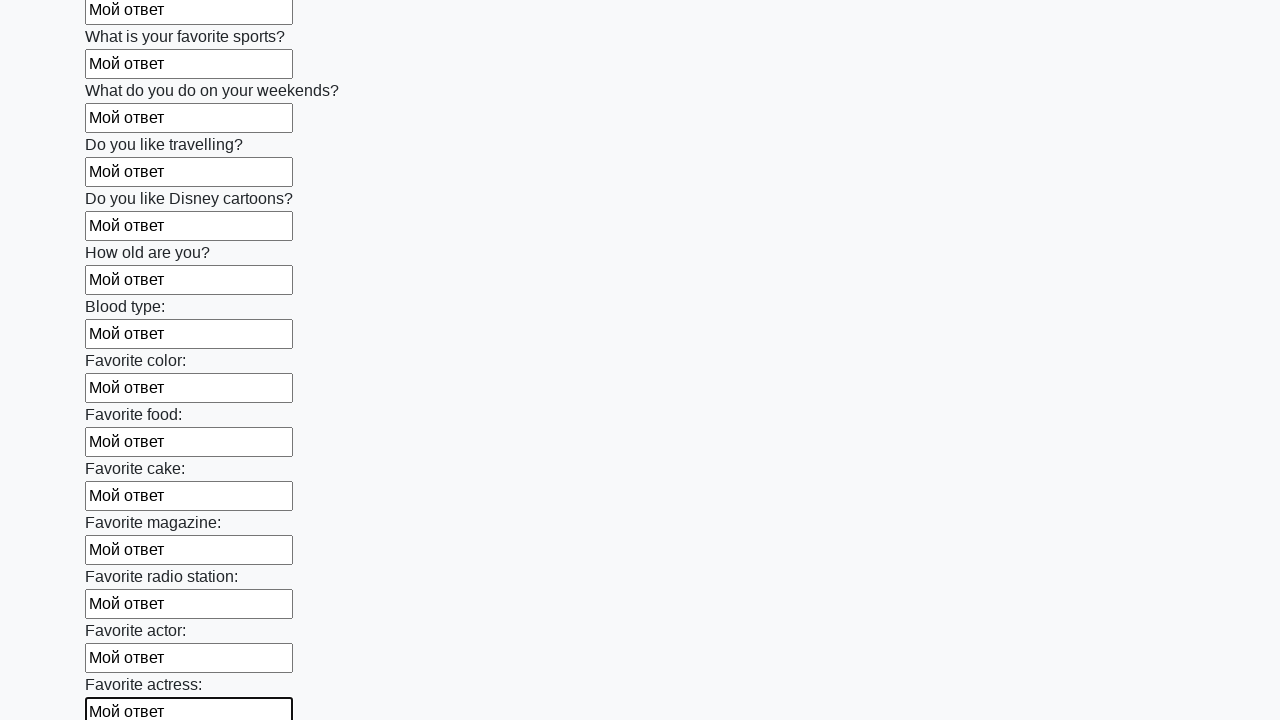

Filled input field with 'Мой ответ' on input >> nth=26
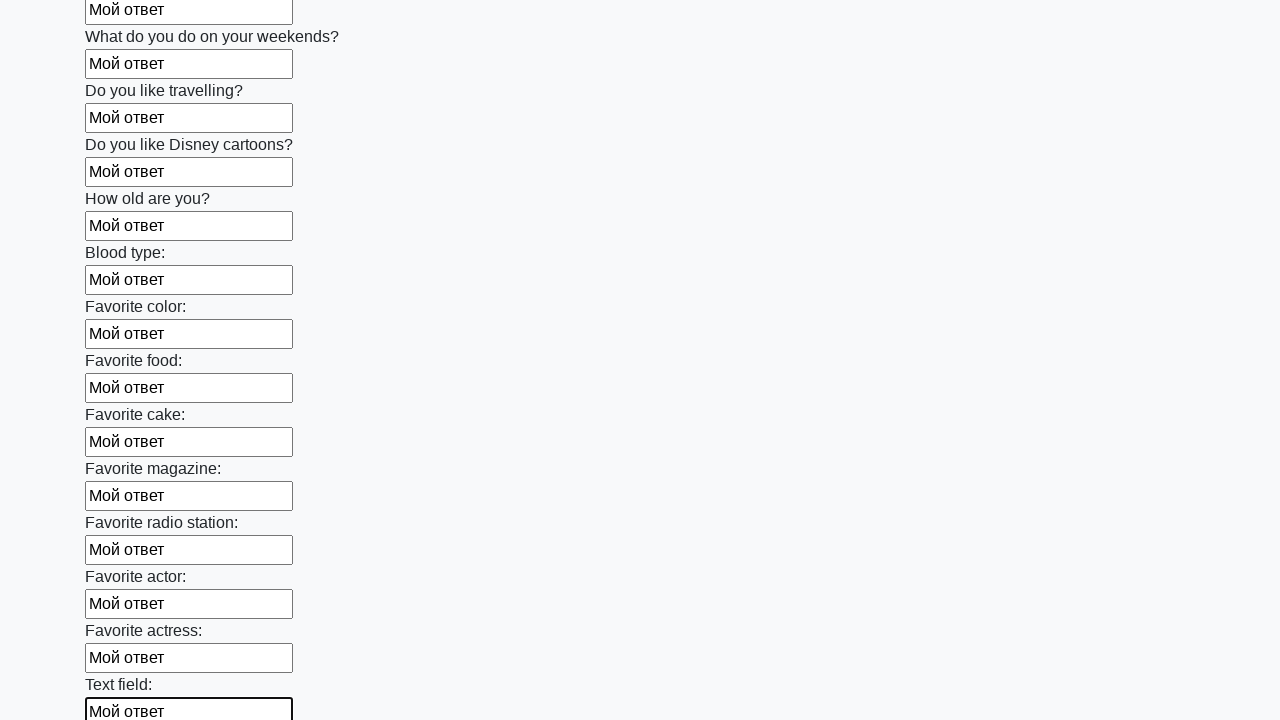

Filled input field with 'Мой ответ' on input >> nth=27
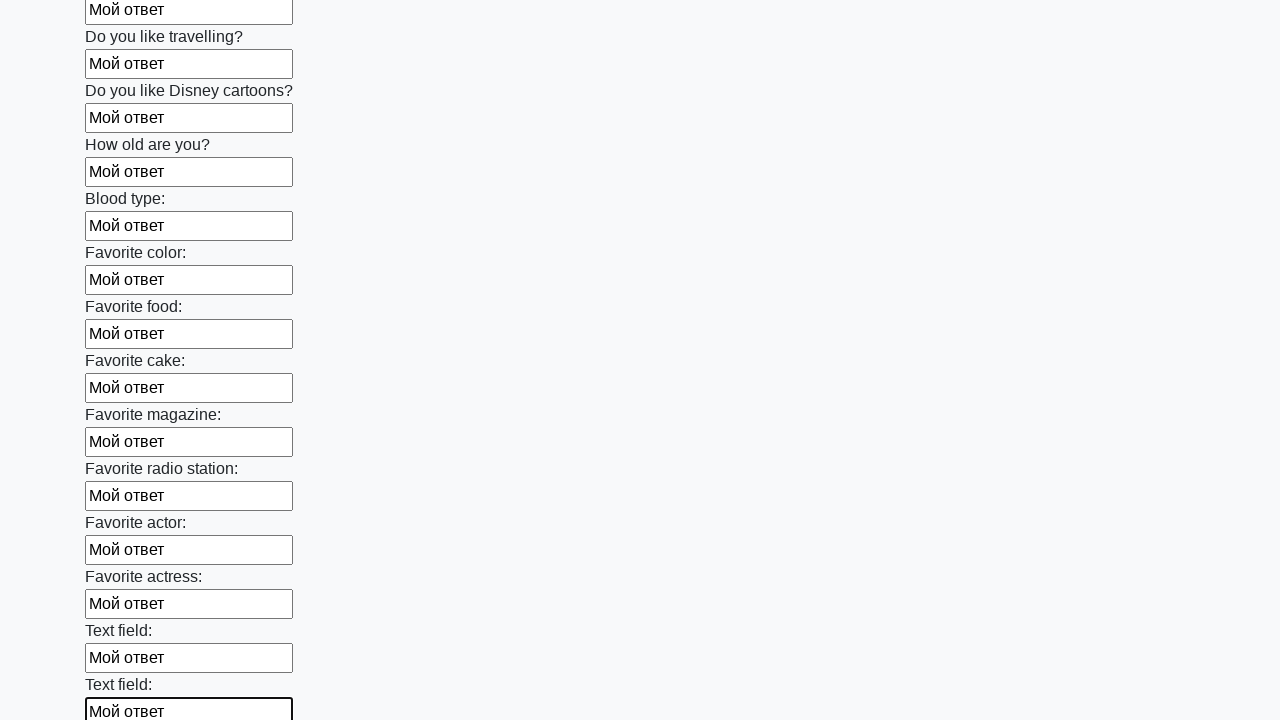

Filled input field with 'Мой ответ' on input >> nth=28
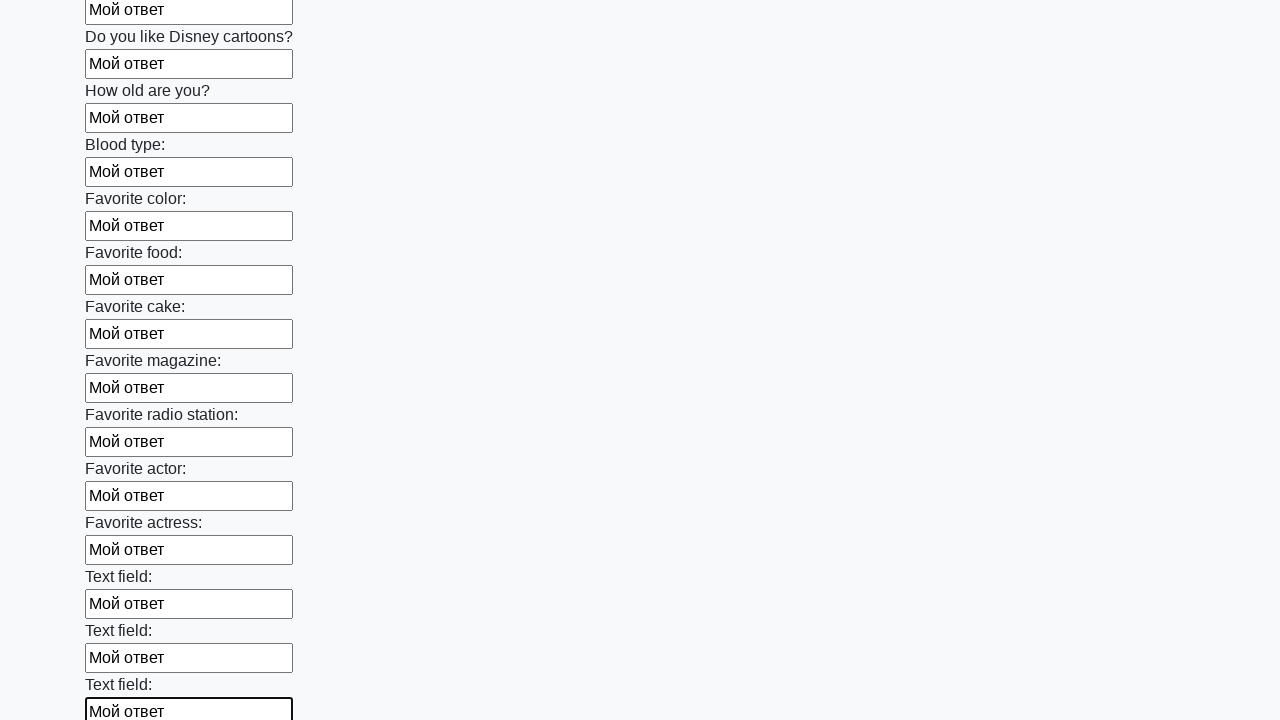

Filled input field with 'Мой ответ' on input >> nth=29
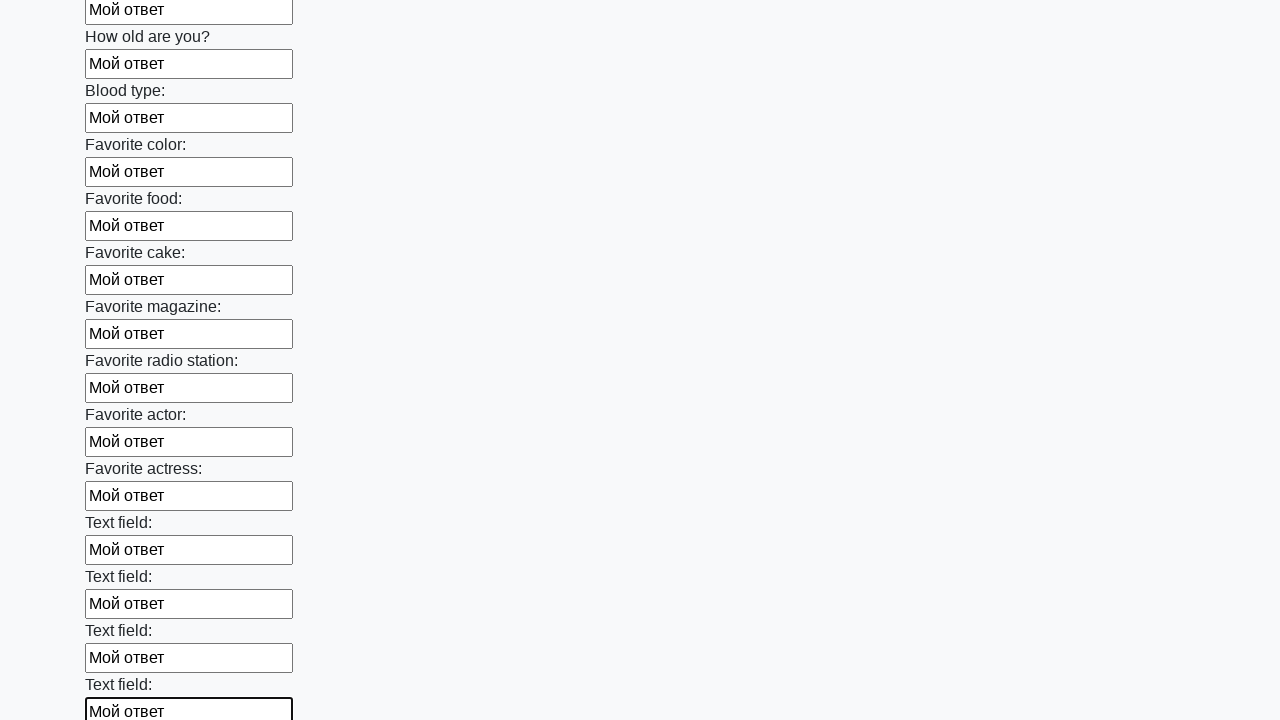

Filled input field with 'Мой ответ' on input >> nth=30
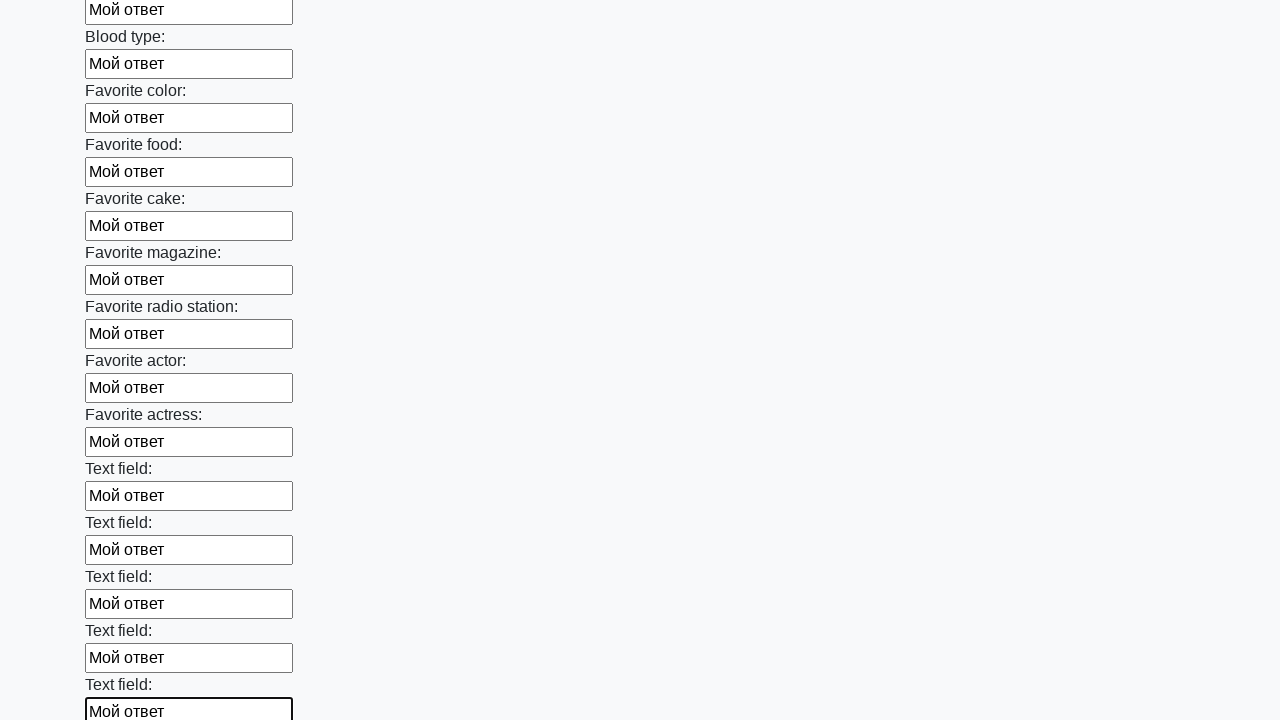

Filled input field with 'Мой ответ' on input >> nth=31
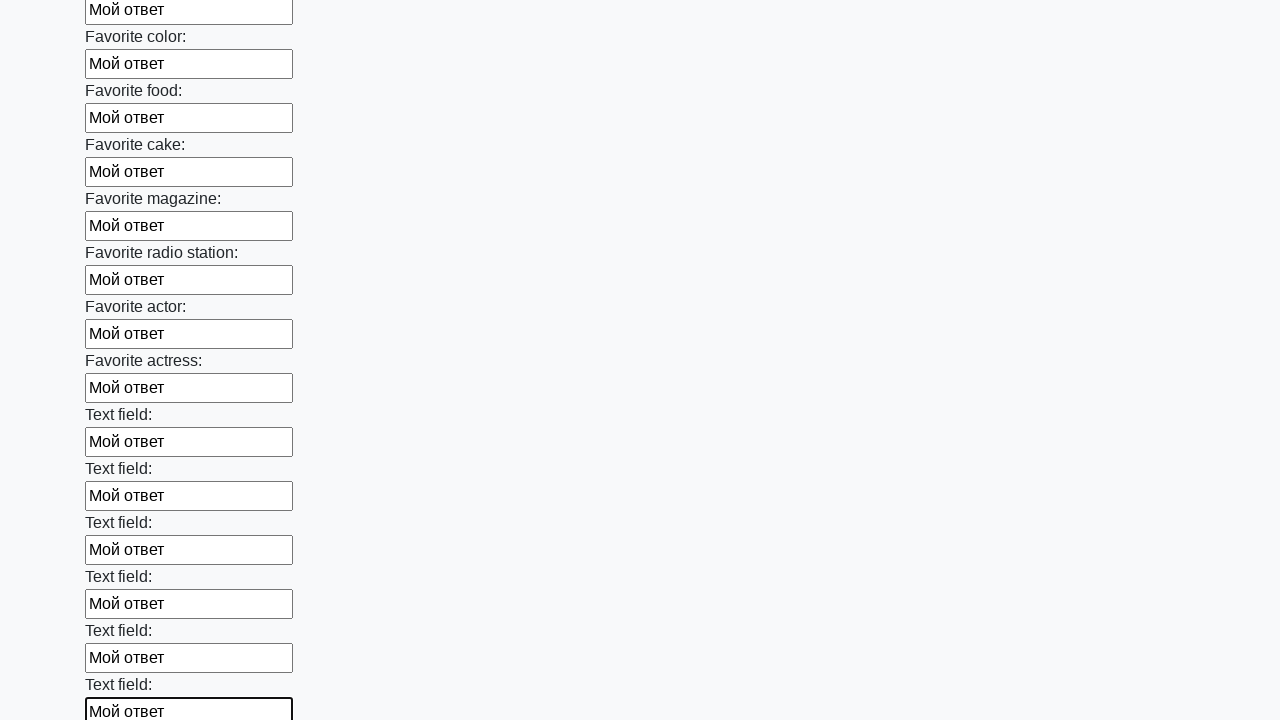

Filled input field with 'Мой ответ' on input >> nth=32
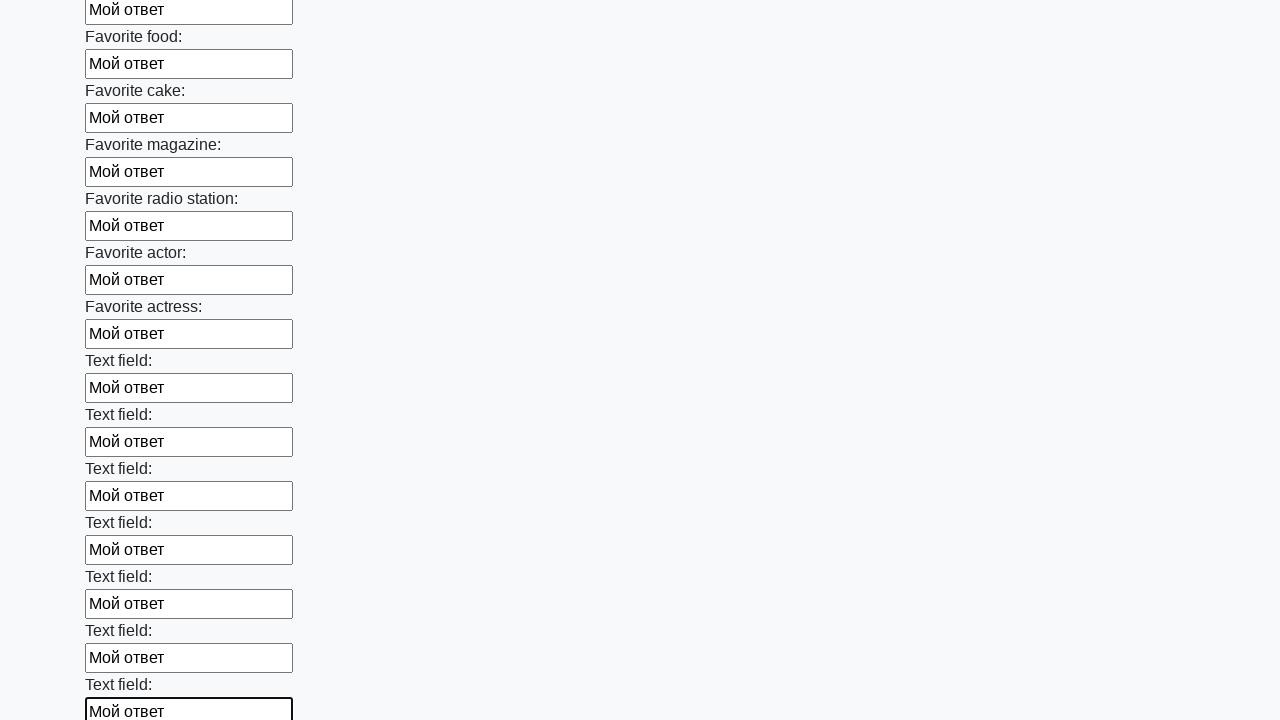

Filled input field with 'Мой ответ' on input >> nth=33
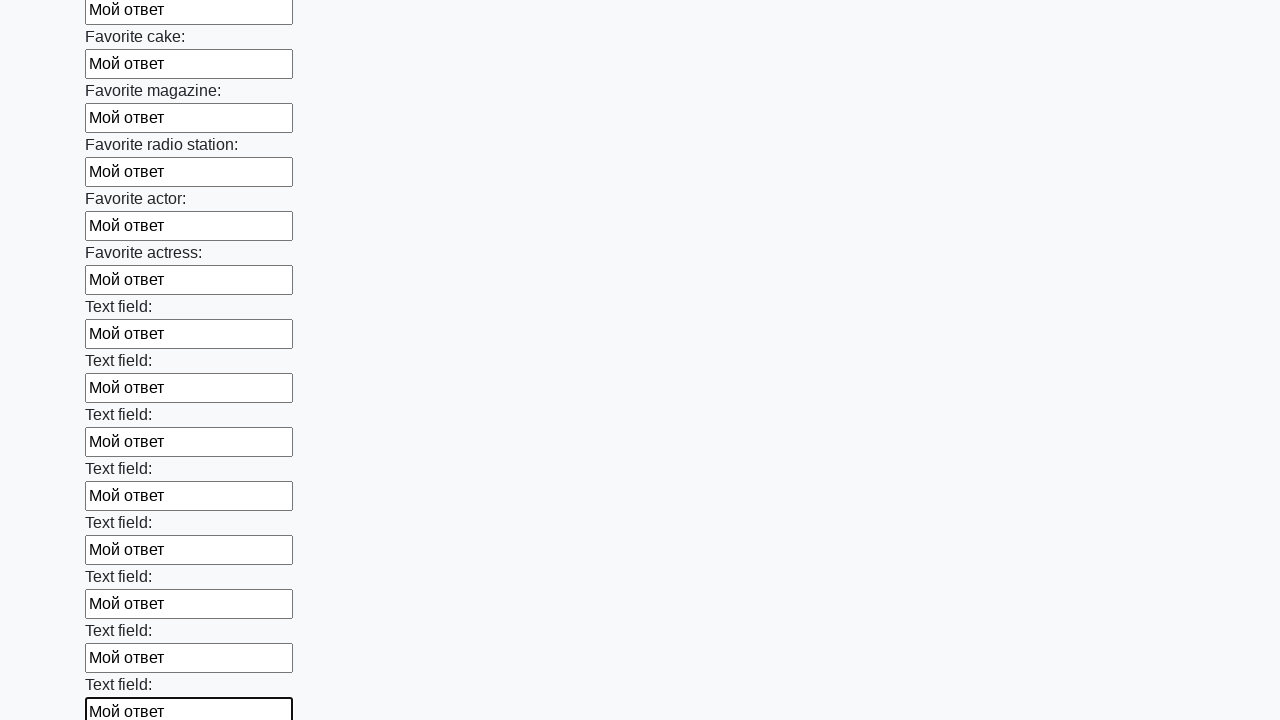

Filled input field with 'Мой ответ' on input >> nth=34
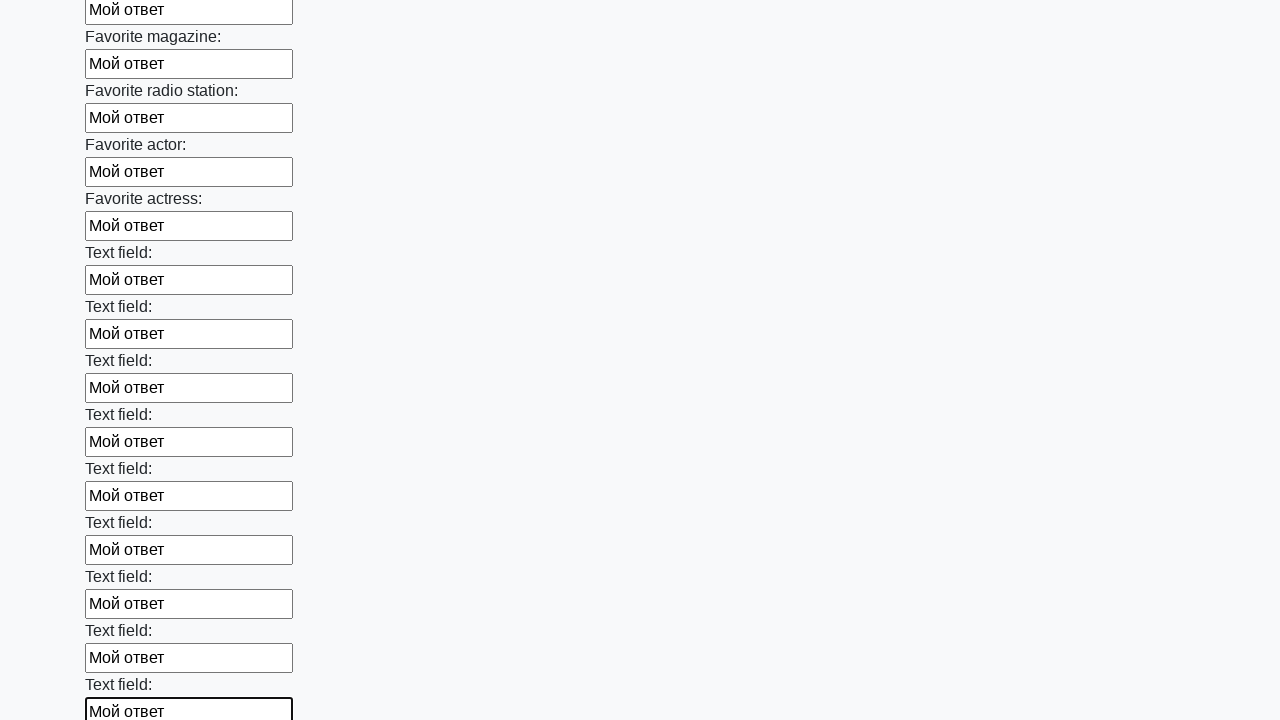

Filled input field with 'Мой ответ' on input >> nth=35
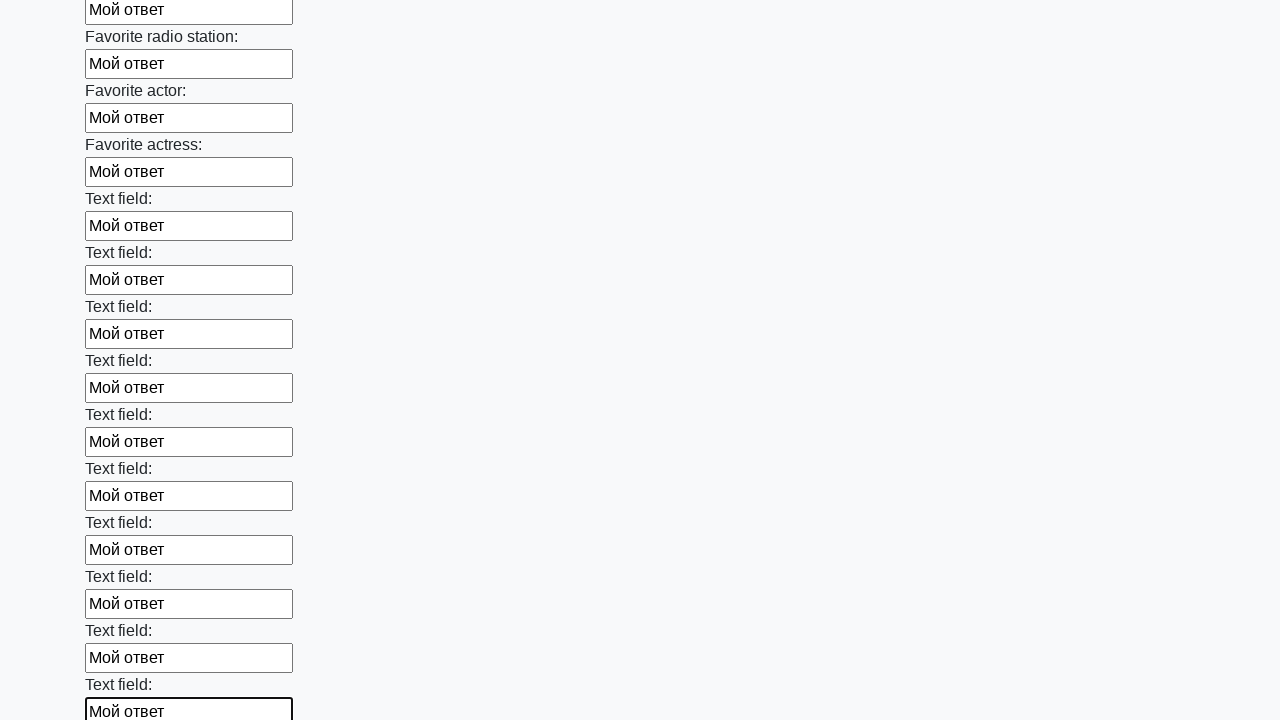

Filled input field with 'Мой ответ' on input >> nth=36
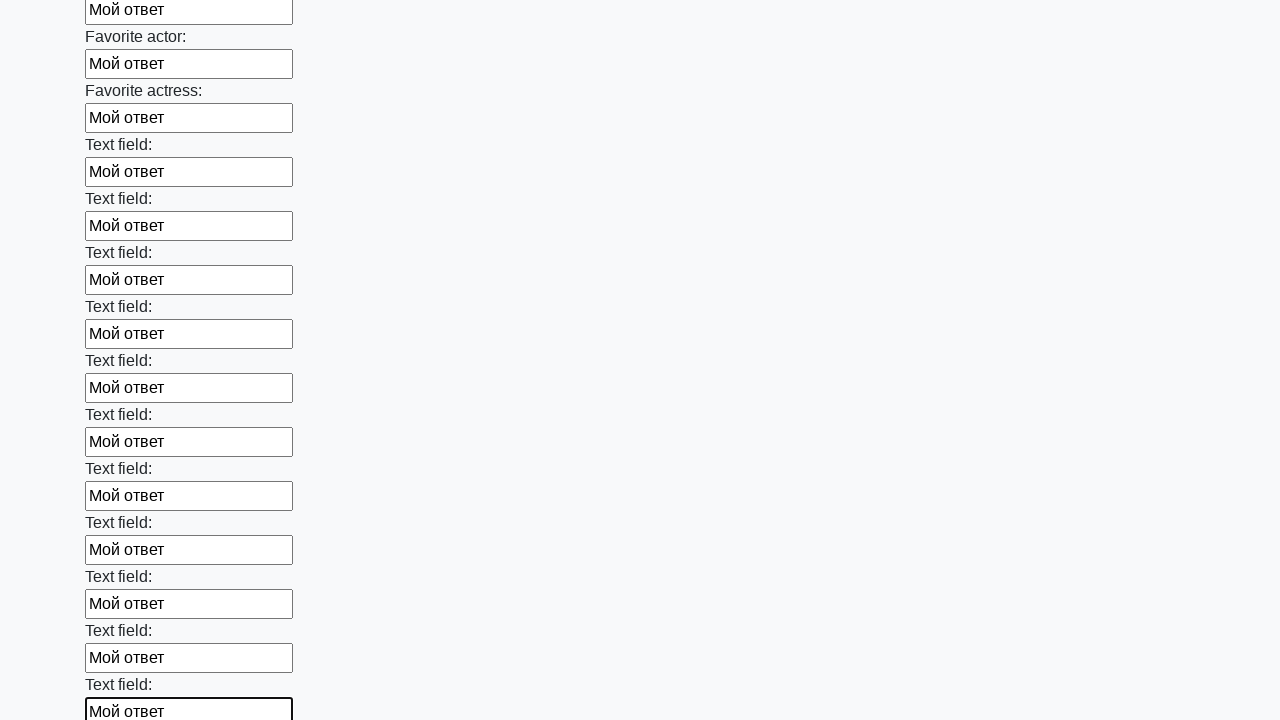

Filled input field with 'Мой ответ' on input >> nth=37
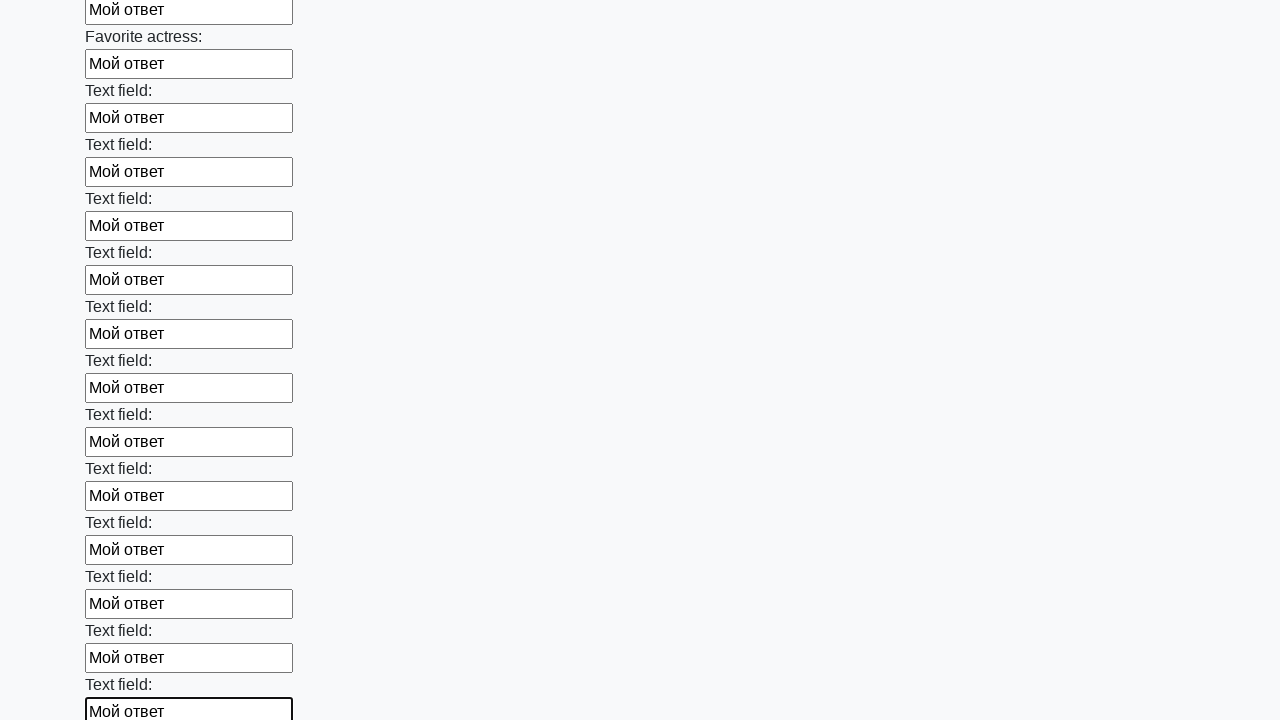

Filled input field with 'Мой ответ' on input >> nth=38
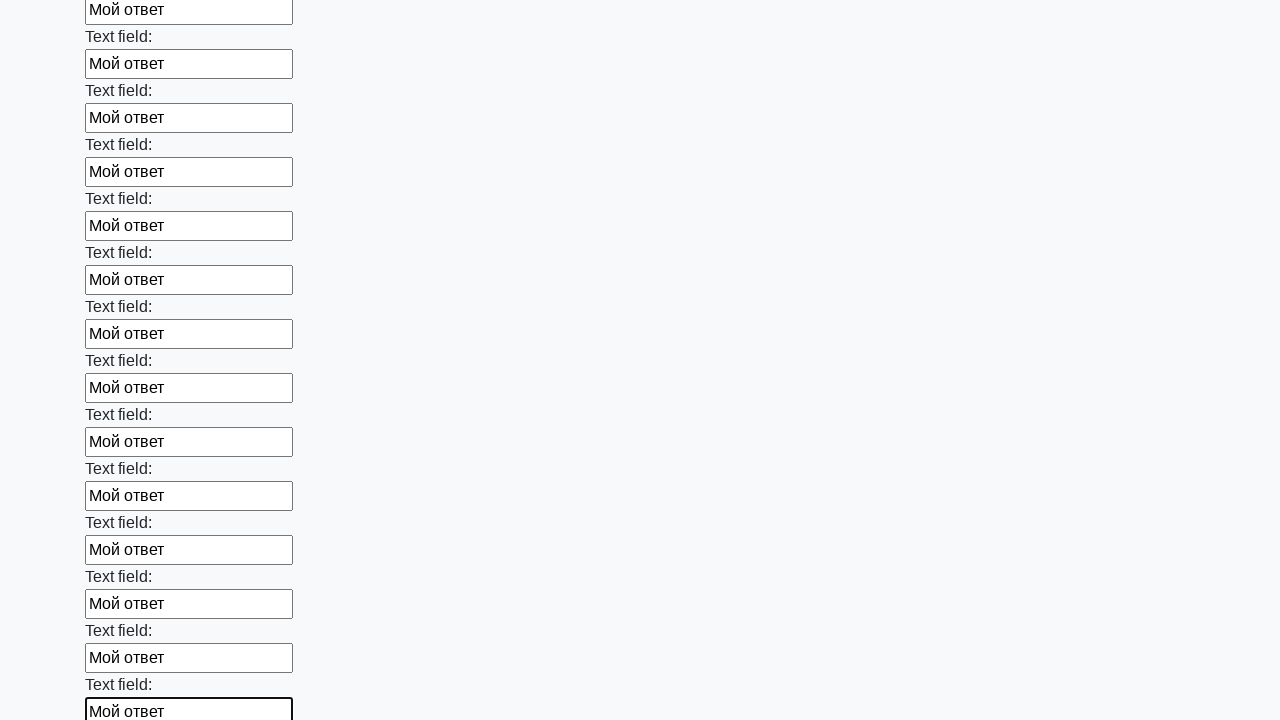

Filled input field with 'Мой ответ' on input >> nth=39
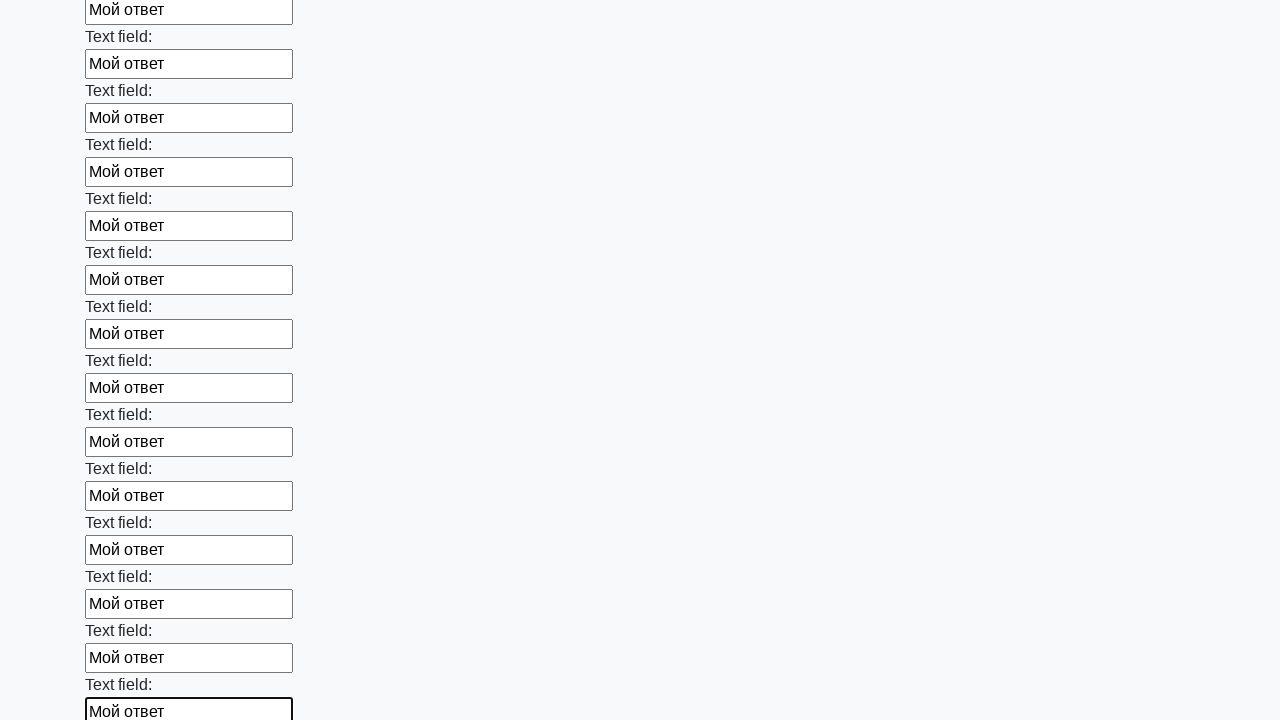

Filled input field with 'Мой ответ' on input >> nth=40
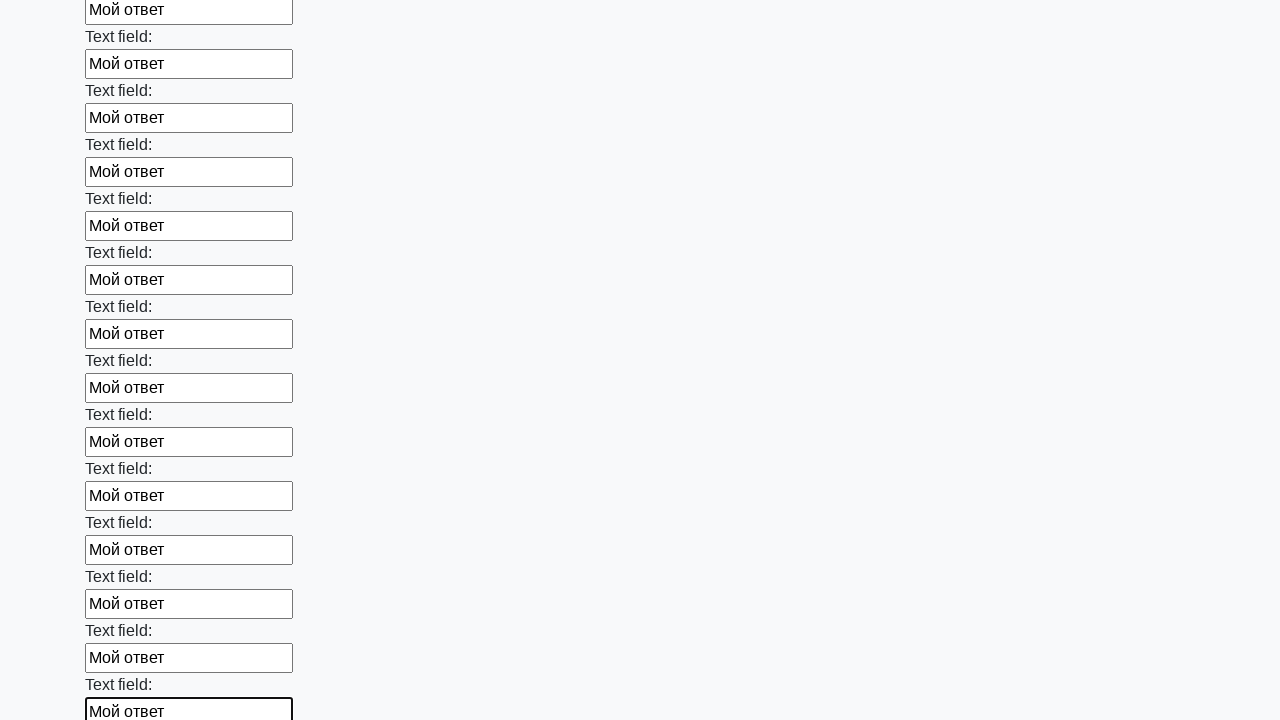

Filled input field with 'Мой ответ' on input >> nth=41
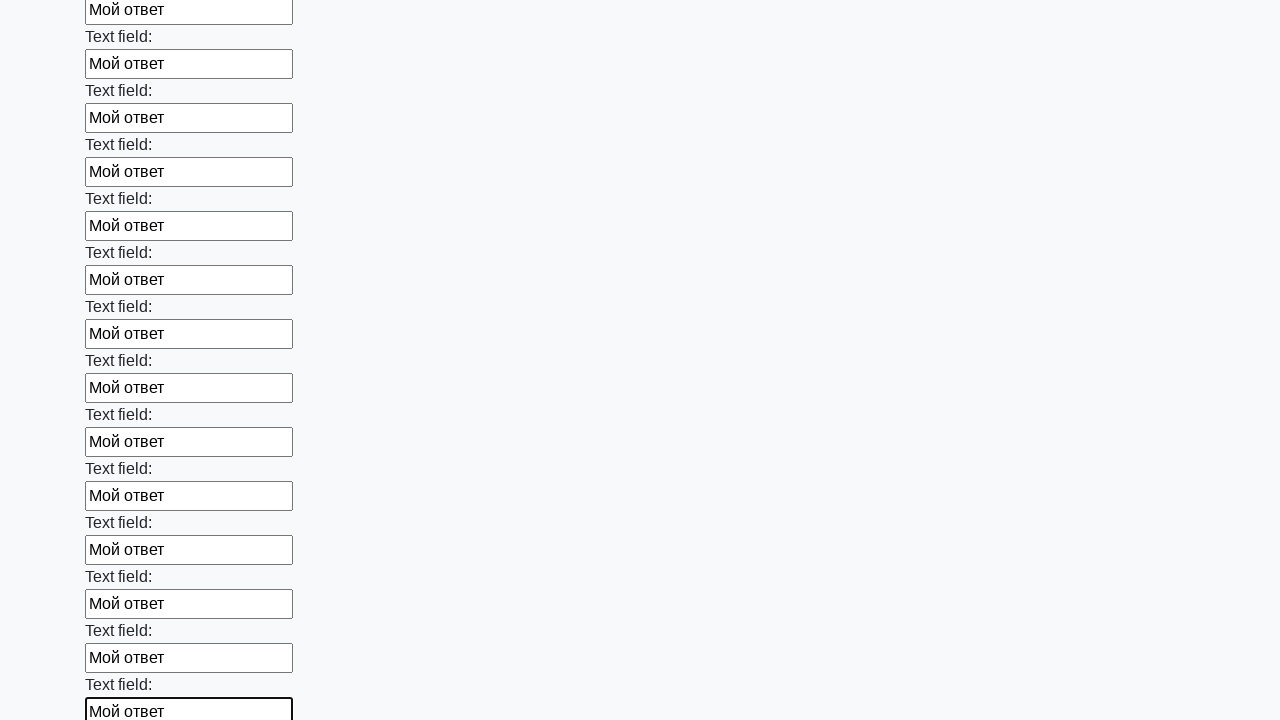

Filled input field with 'Мой ответ' on input >> nth=42
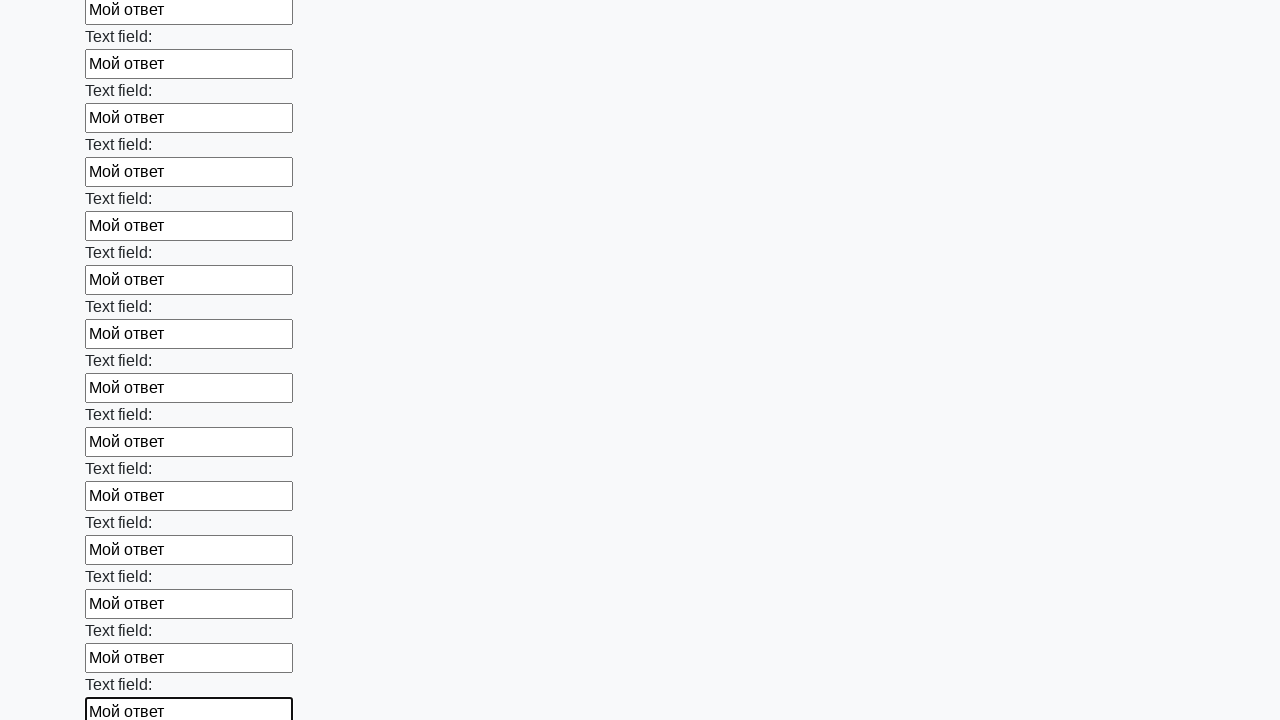

Filled input field with 'Мой ответ' on input >> nth=43
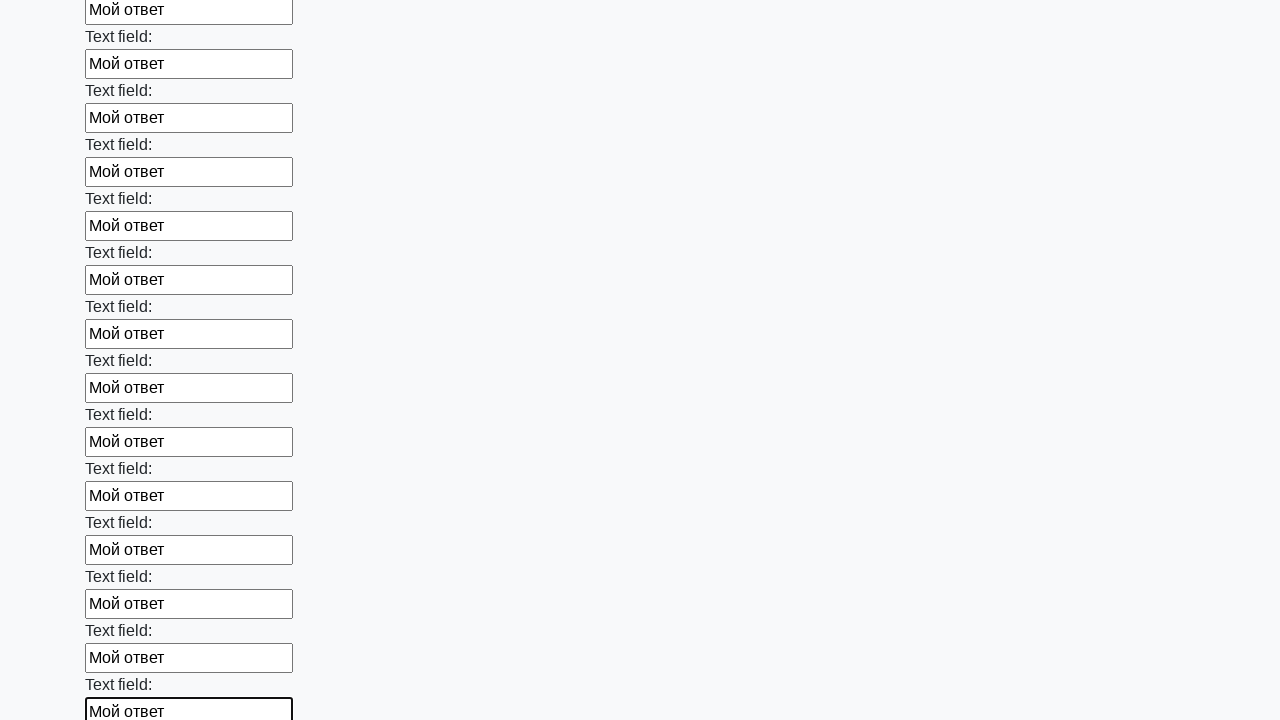

Filled input field with 'Мой ответ' on input >> nth=44
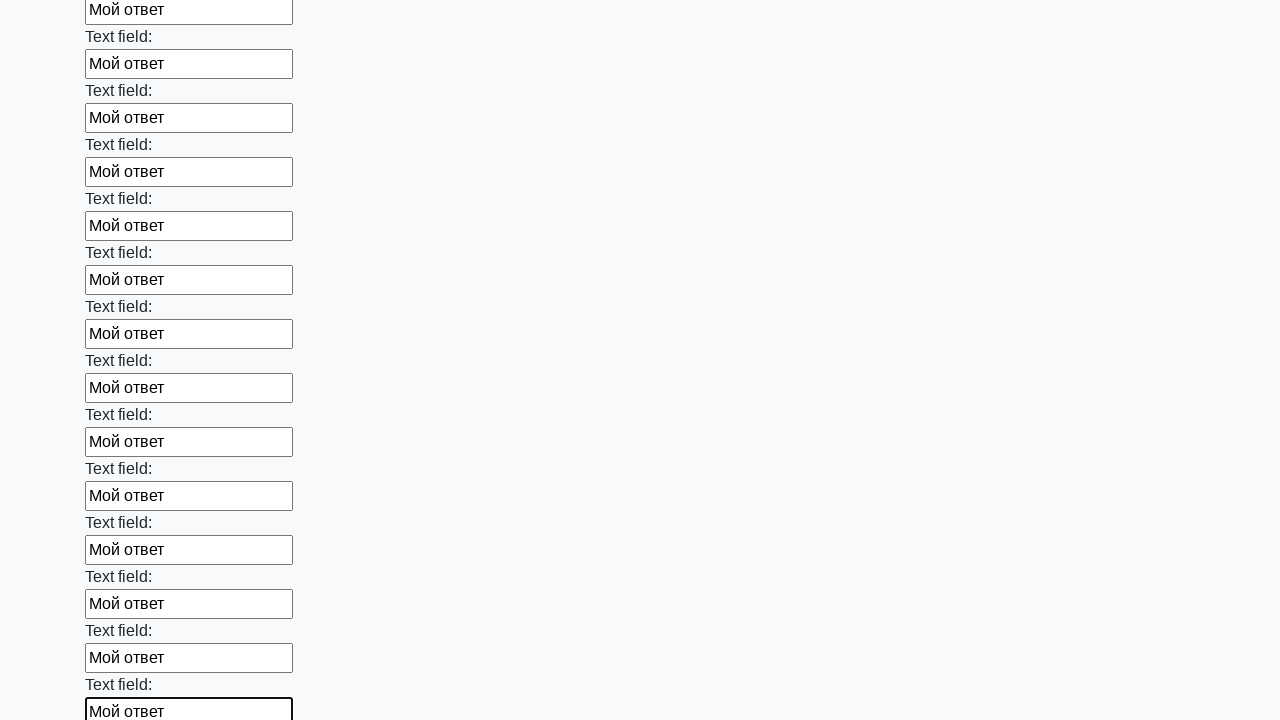

Filled input field with 'Мой ответ' on input >> nth=45
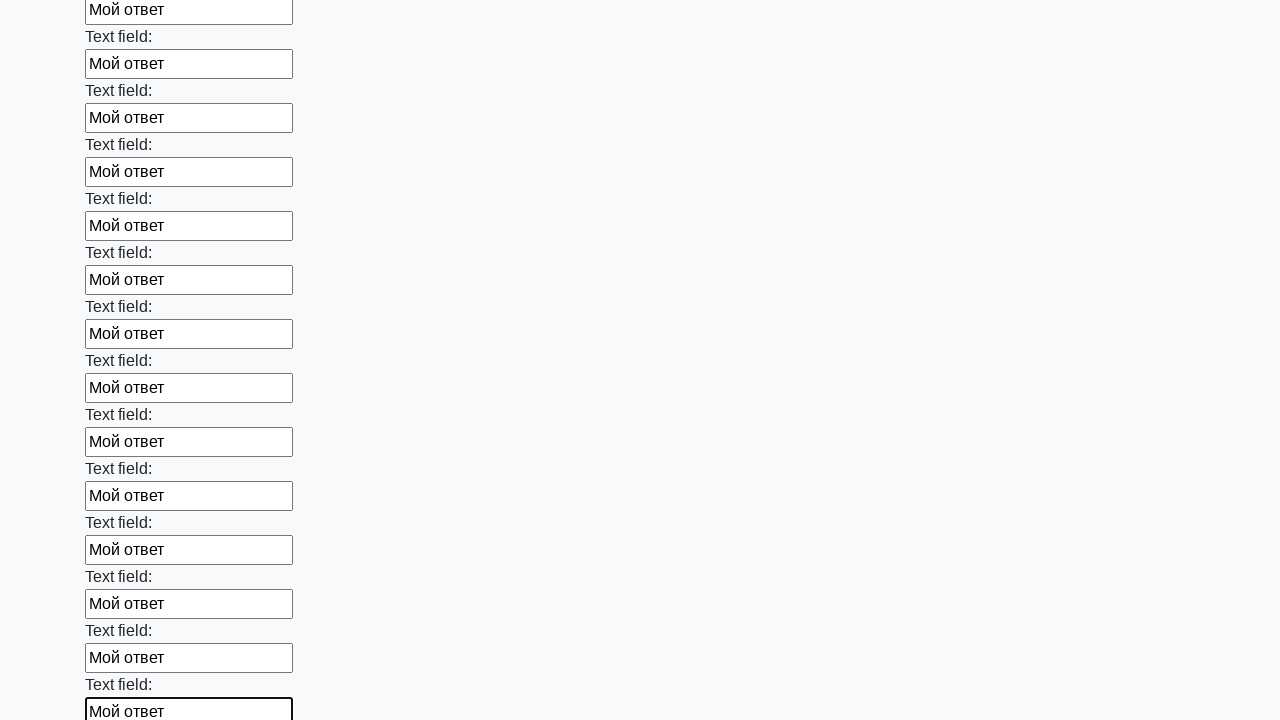

Filled input field with 'Мой ответ' on input >> nth=46
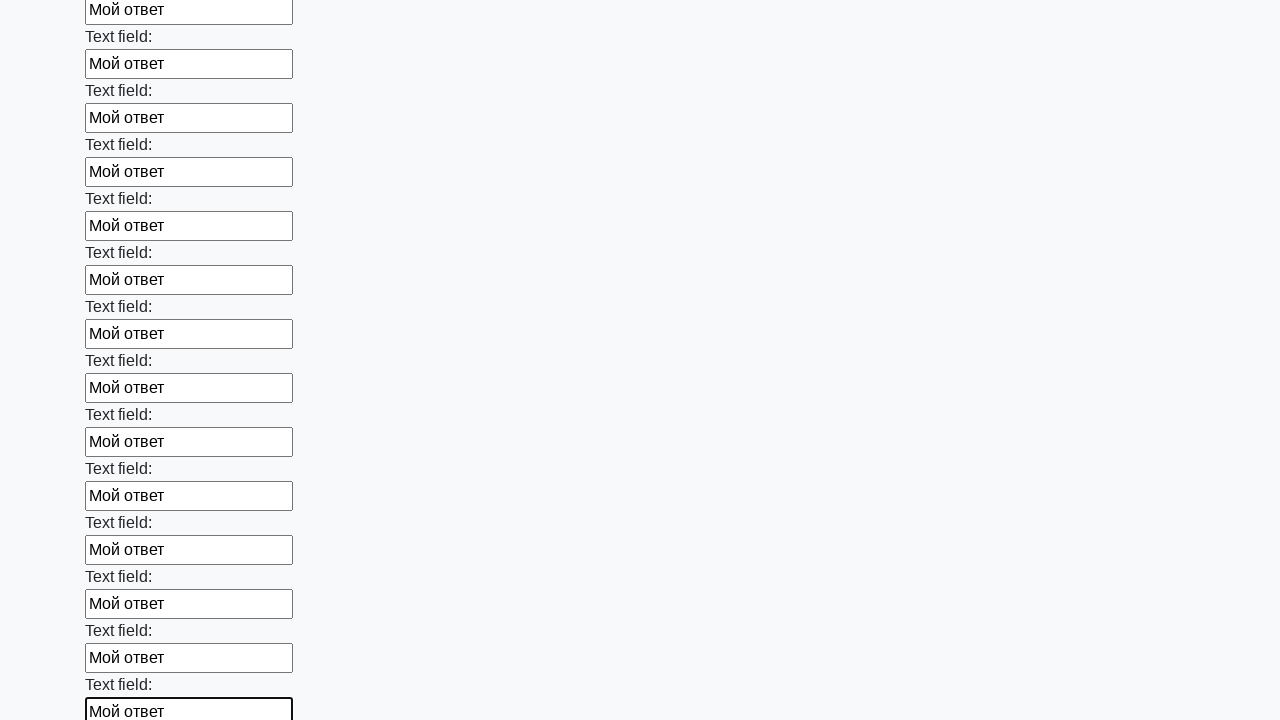

Filled input field with 'Мой ответ' on input >> nth=47
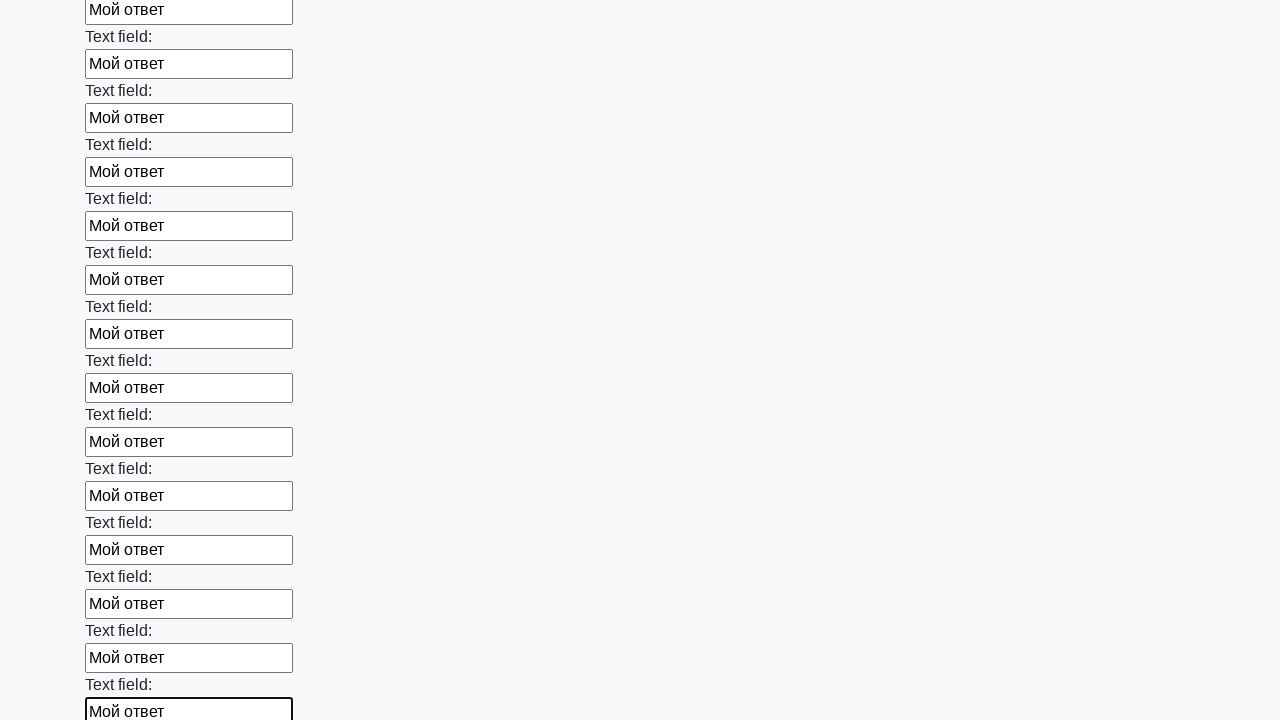

Filled input field with 'Мой ответ' on input >> nth=48
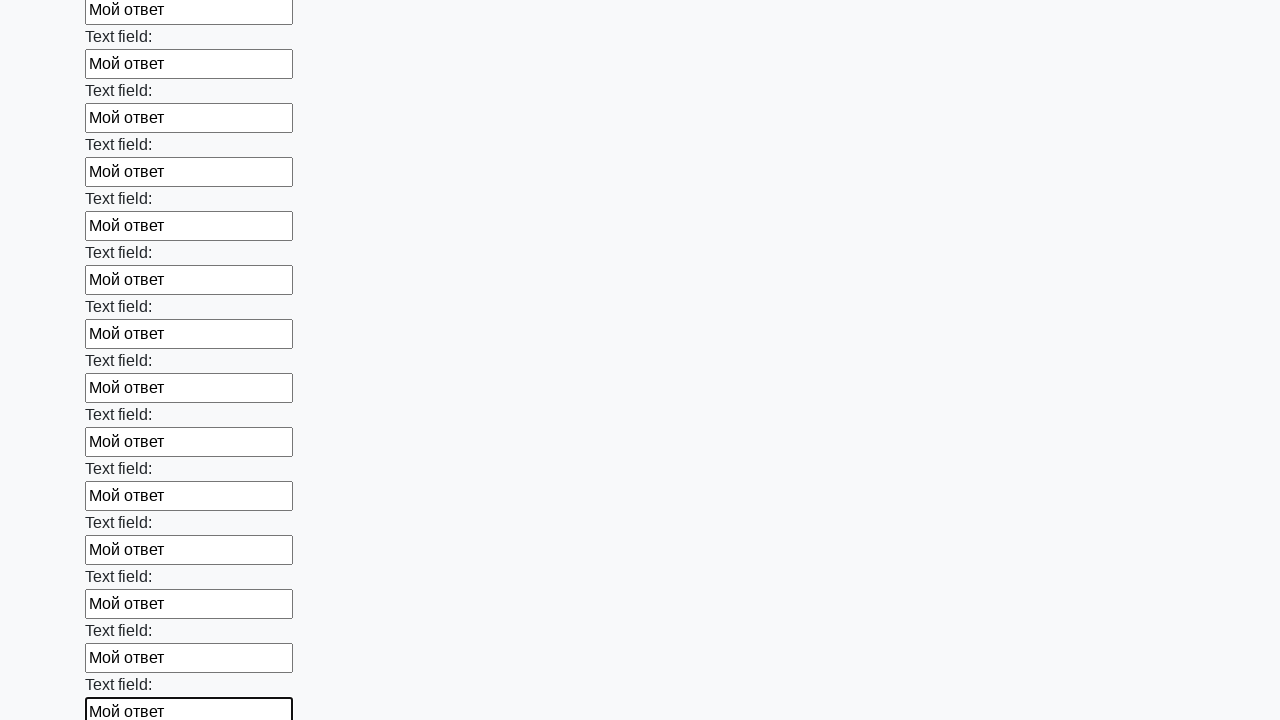

Filled input field with 'Мой ответ' on input >> nth=49
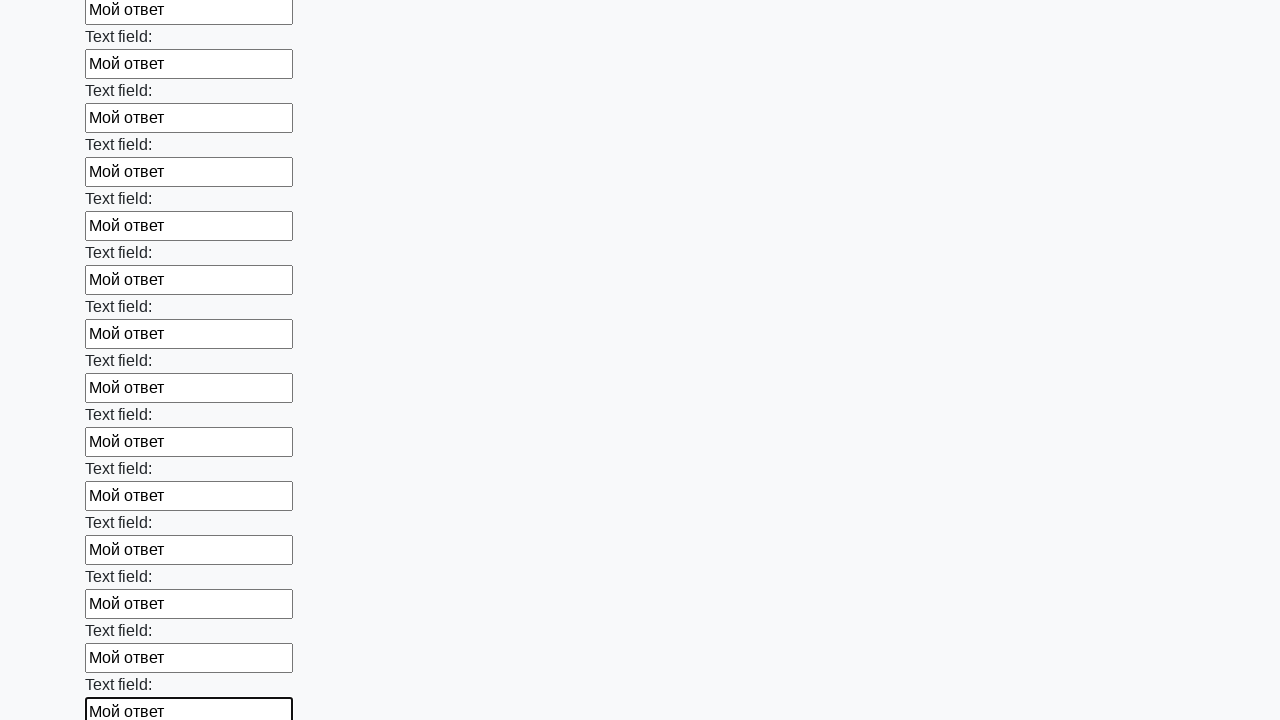

Filled input field with 'Мой ответ' on input >> nth=50
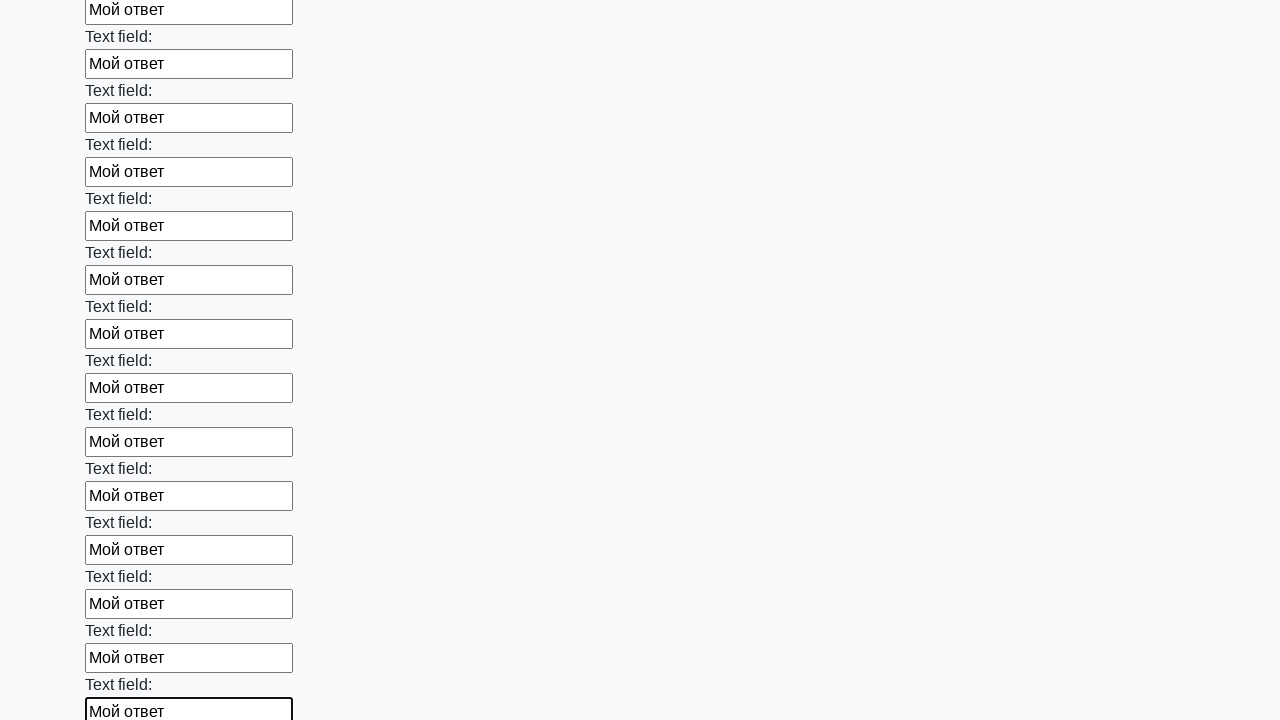

Filled input field with 'Мой ответ' on input >> nth=51
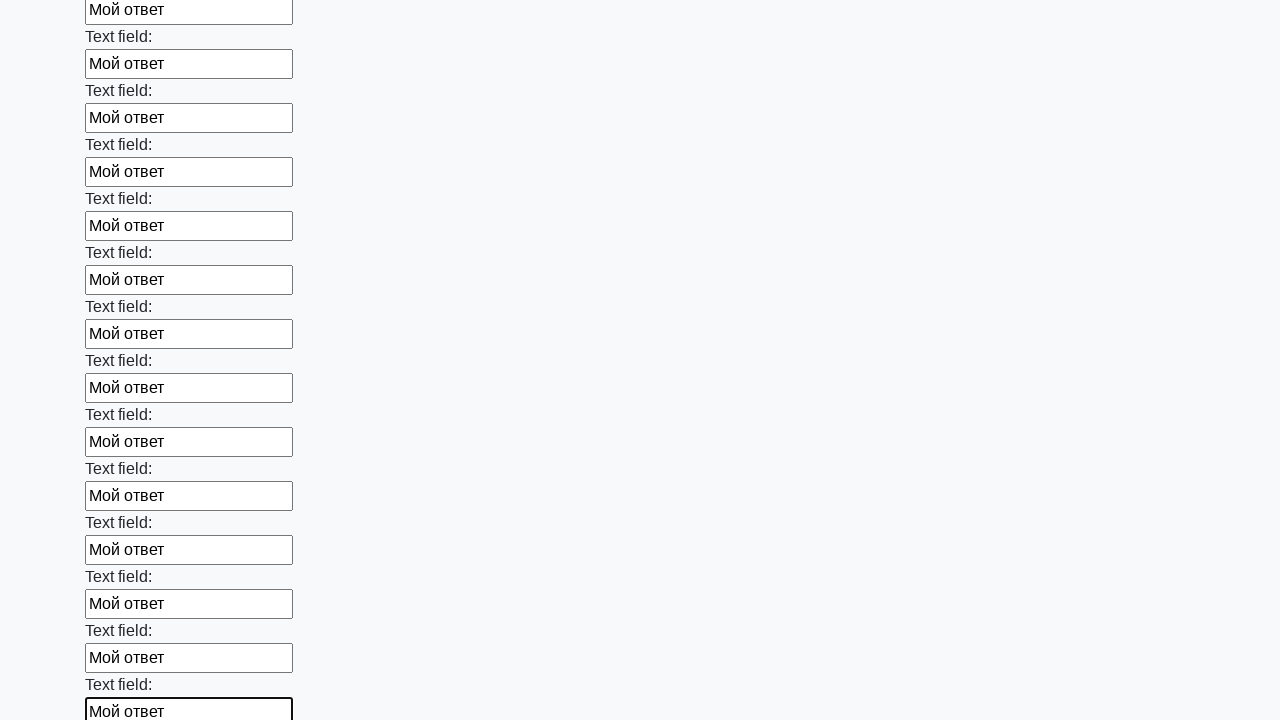

Filled input field with 'Мой ответ' on input >> nth=52
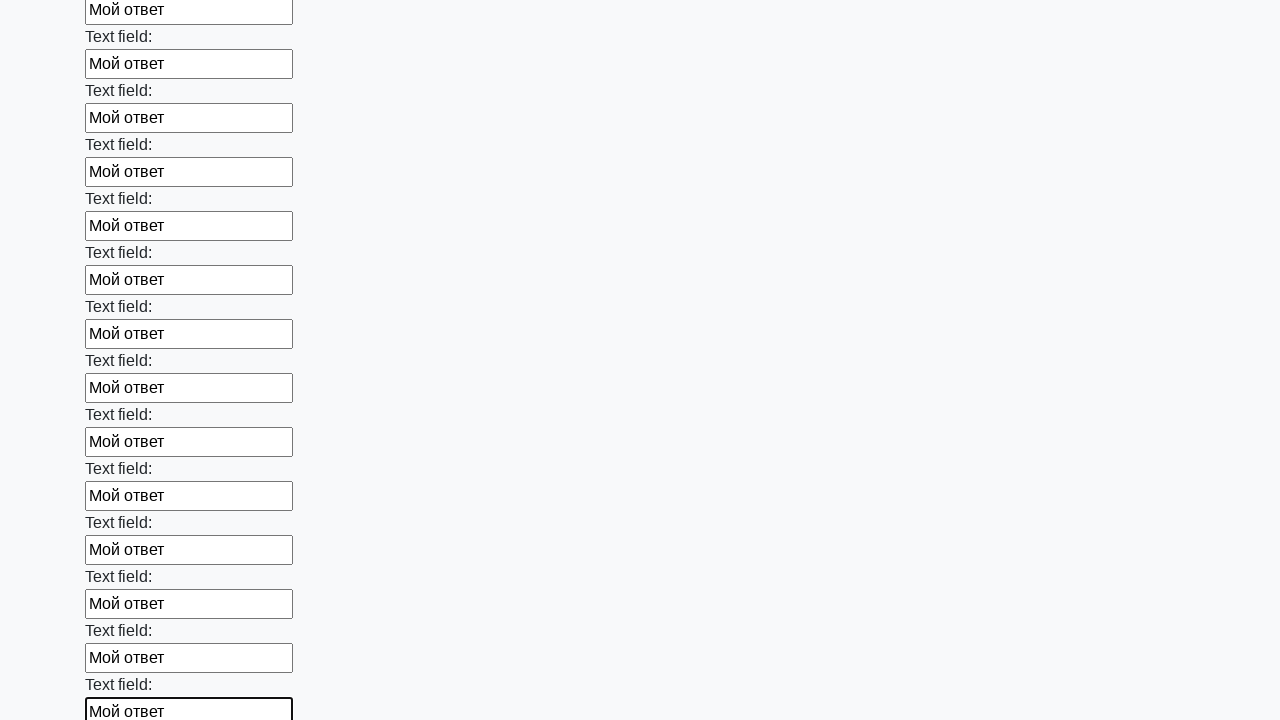

Filled input field with 'Мой ответ' on input >> nth=53
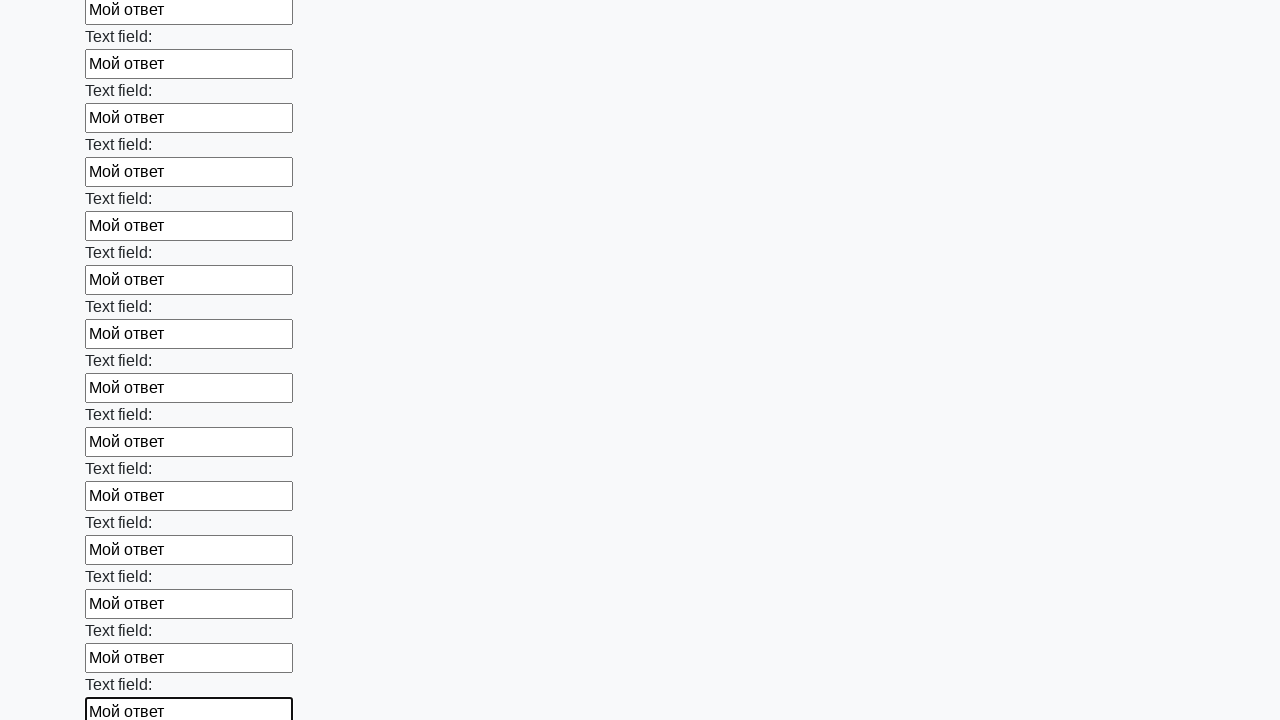

Filled input field with 'Мой ответ' on input >> nth=54
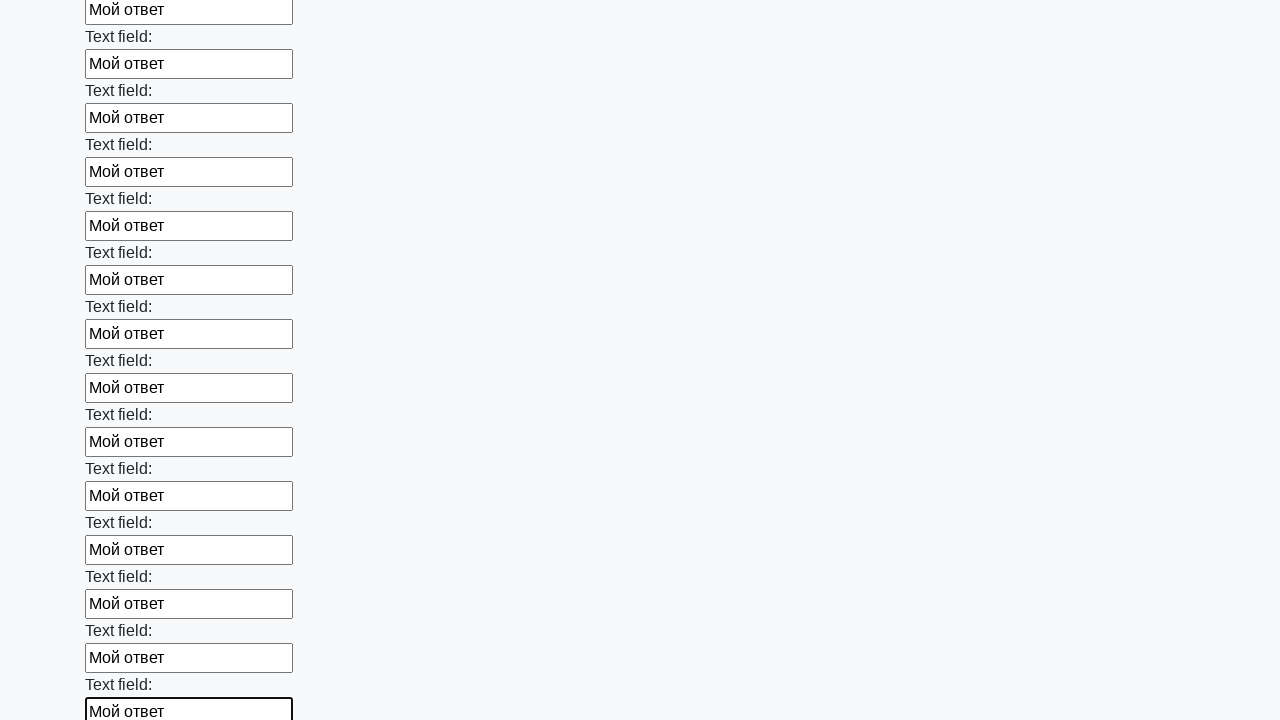

Filled input field with 'Мой ответ' on input >> nth=55
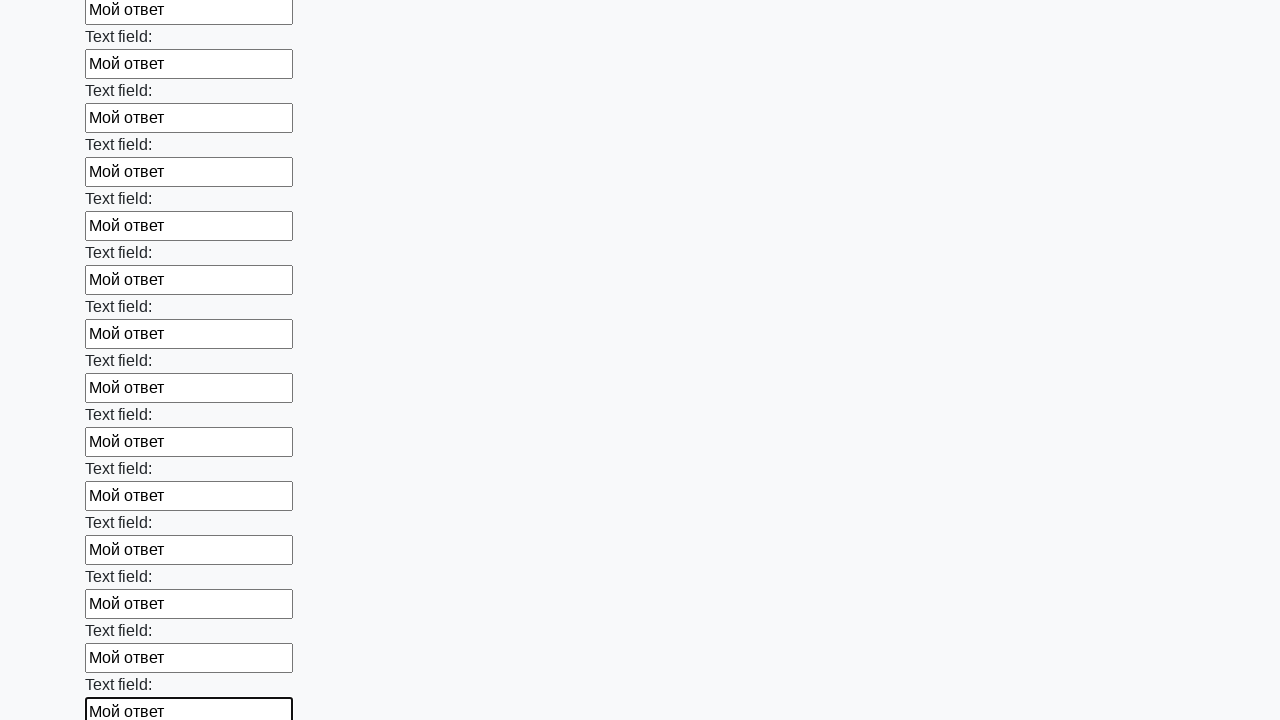

Filled input field with 'Мой ответ' on input >> nth=56
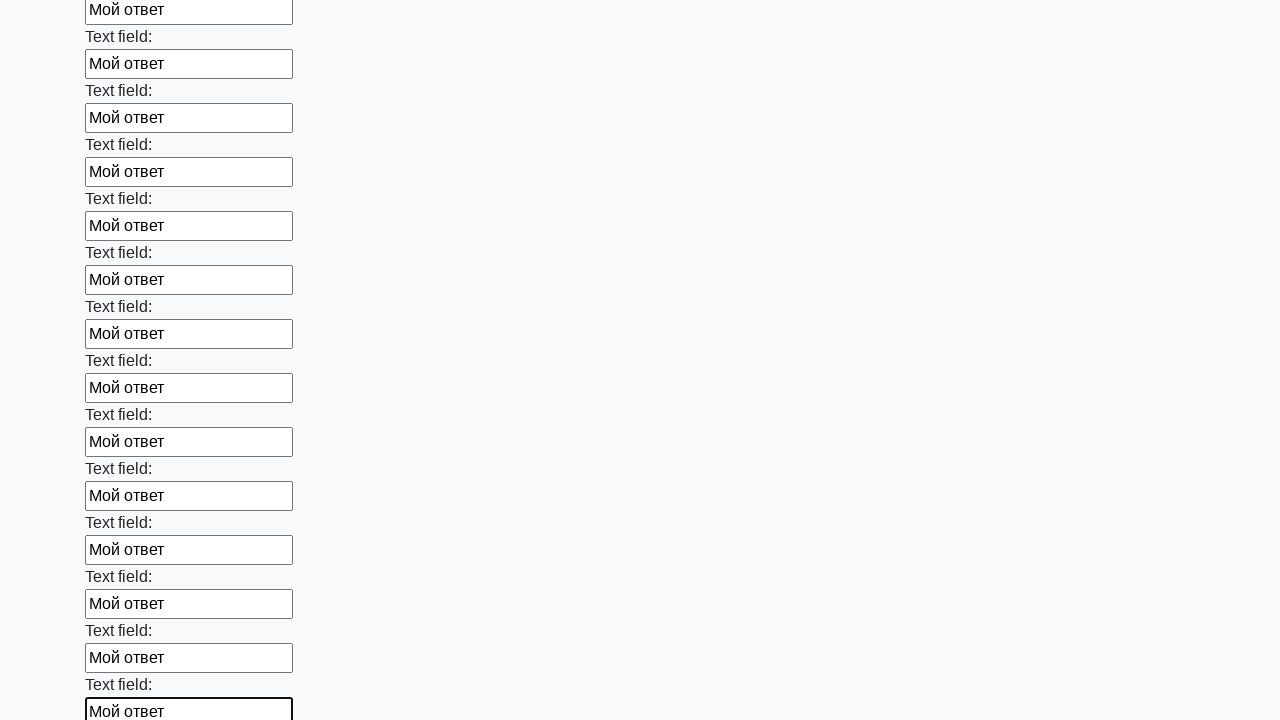

Filled input field with 'Мой ответ' on input >> nth=57
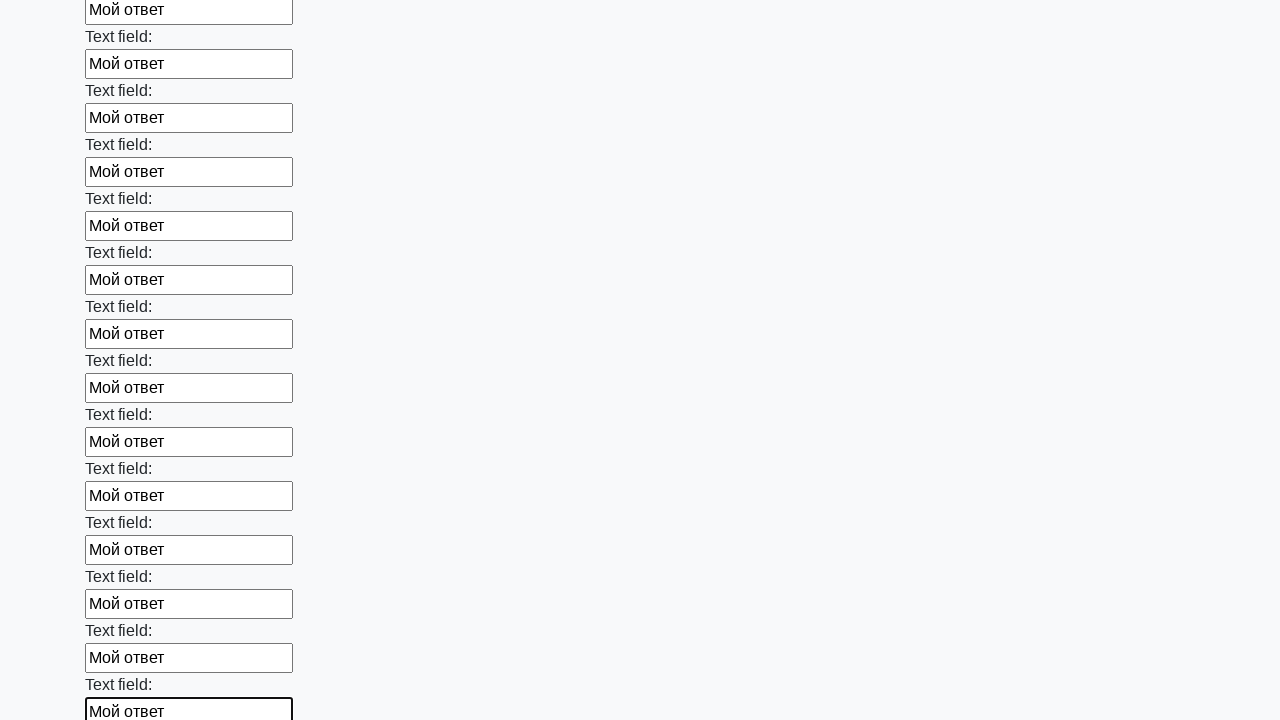

Filled input field with 'Мой ответ' on input >> nth=58
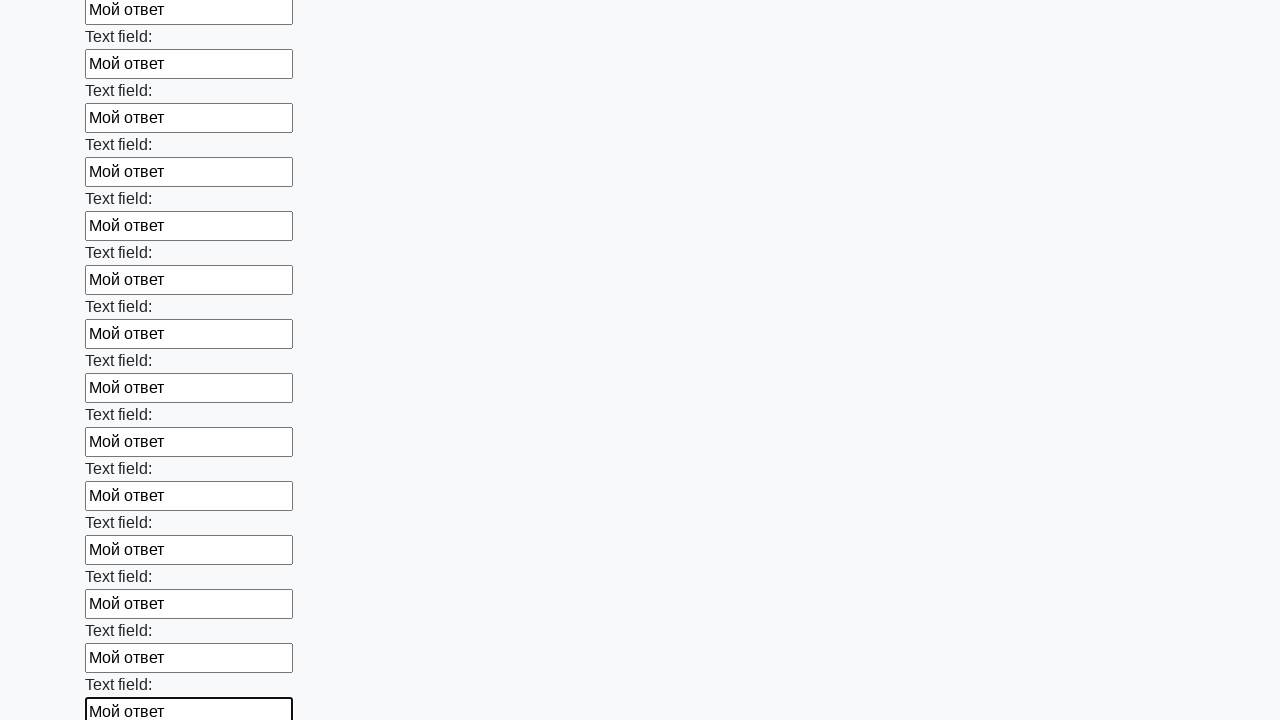

Filled input field with 'Мой ответ' on input >> nth=59
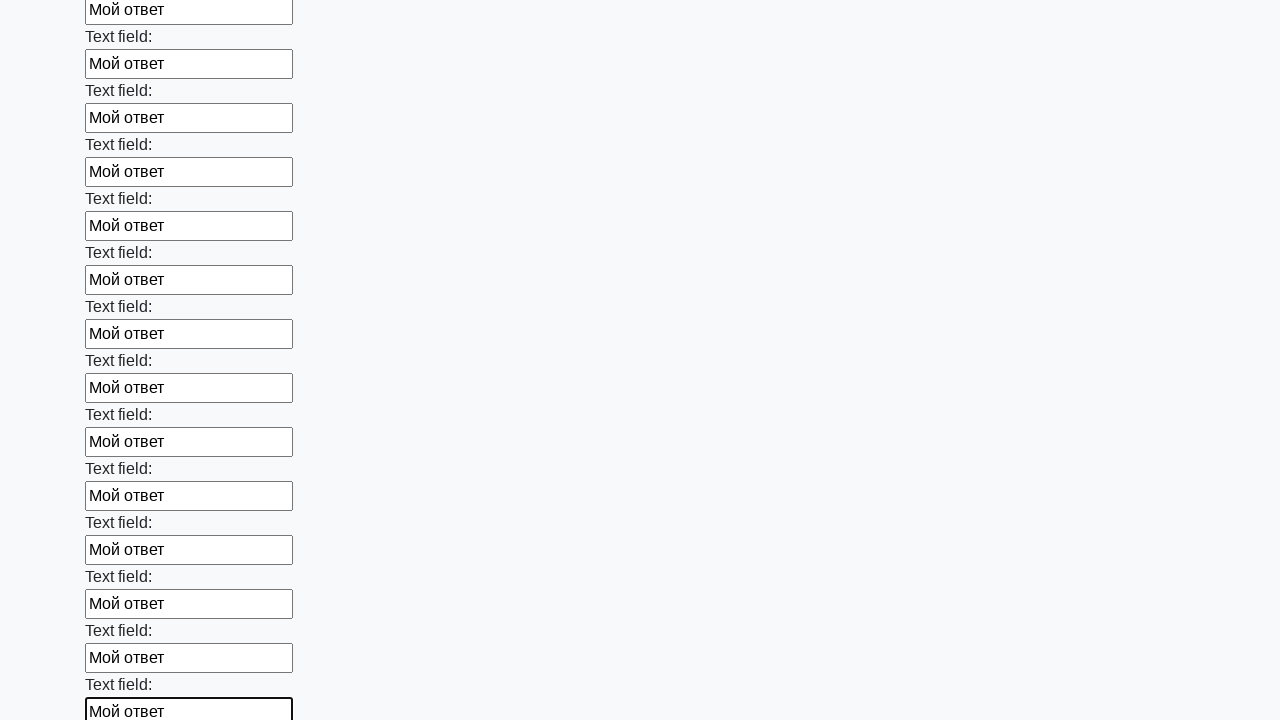

Filled input field with 'Мой ответ' on input >> nth=60
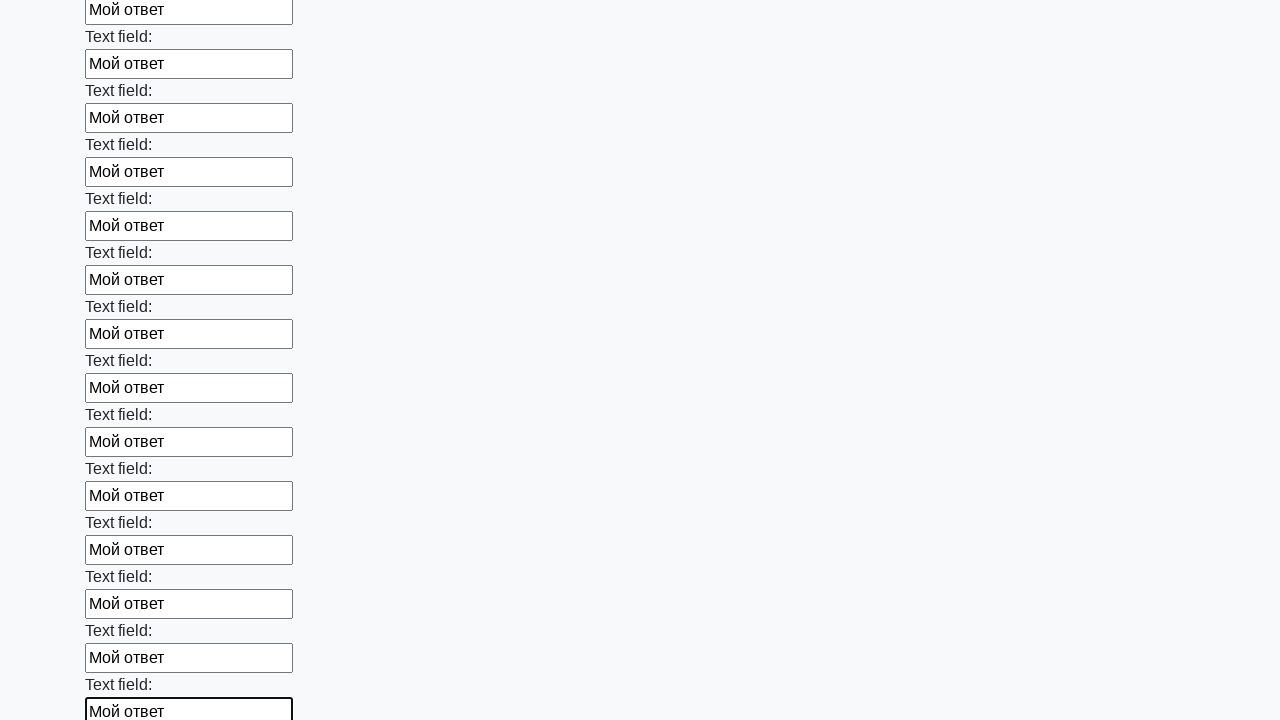

Filled input field with 'Мой ответ' on input >> nth=61
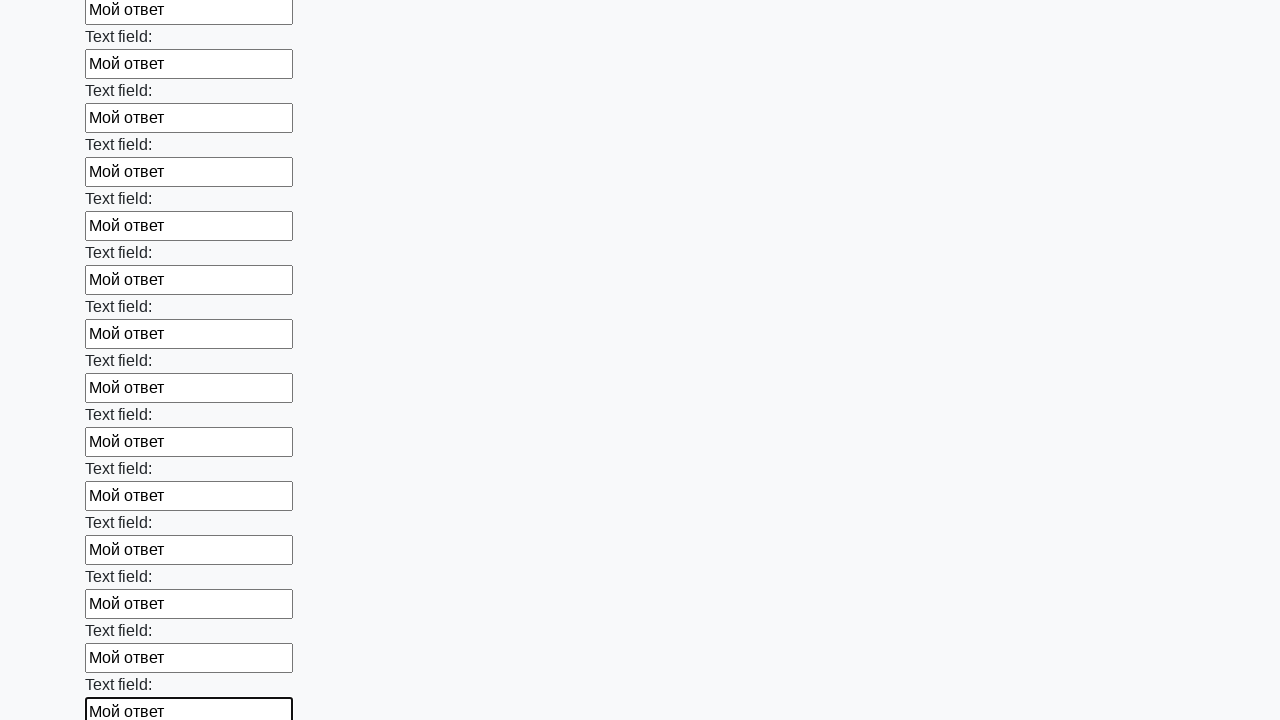

Filled input field with 'Мой ответ' on input >> nth=62
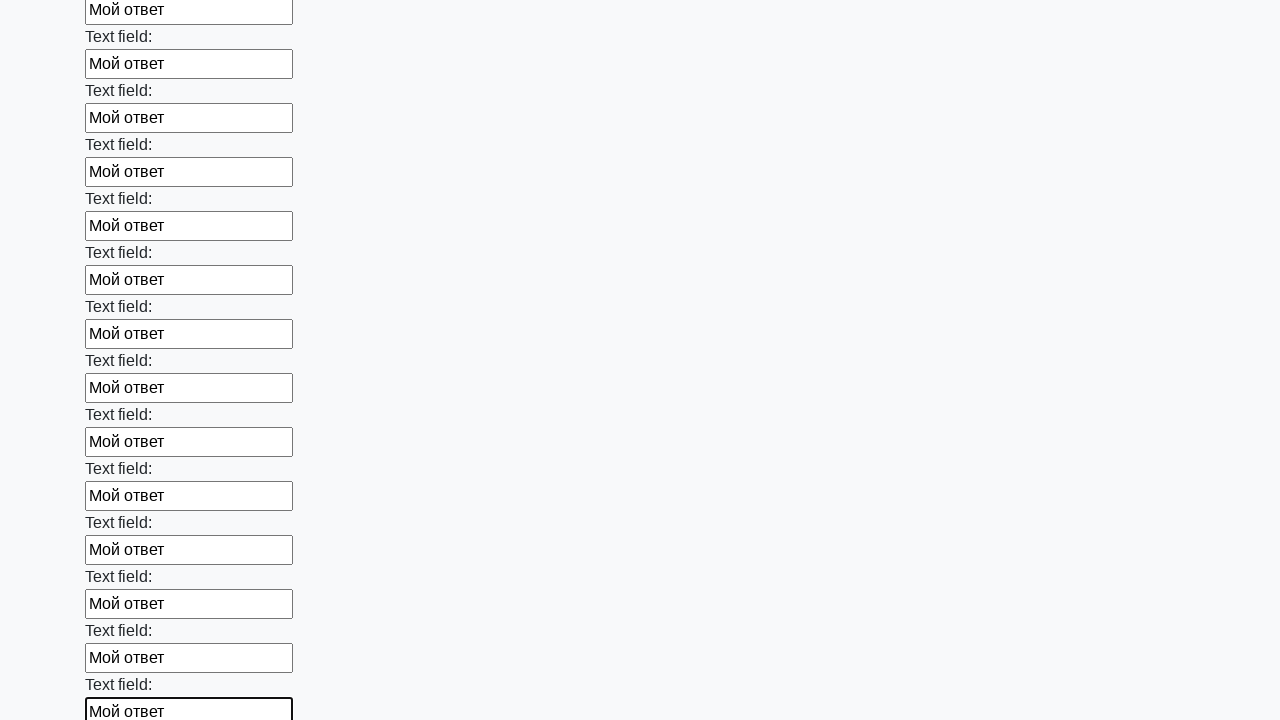

Filled input field with 'Мой ответ' on input >> nth=63
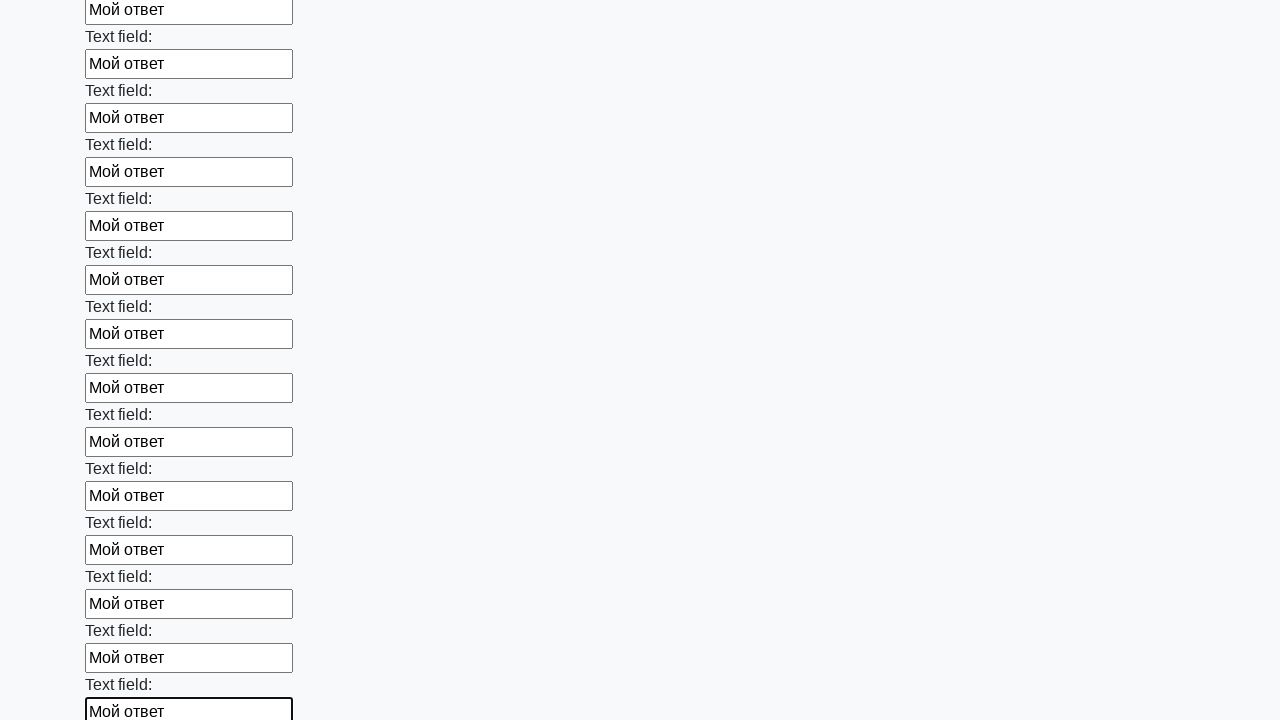

Filled input field with 'Мой ответ' on input >> nth=64
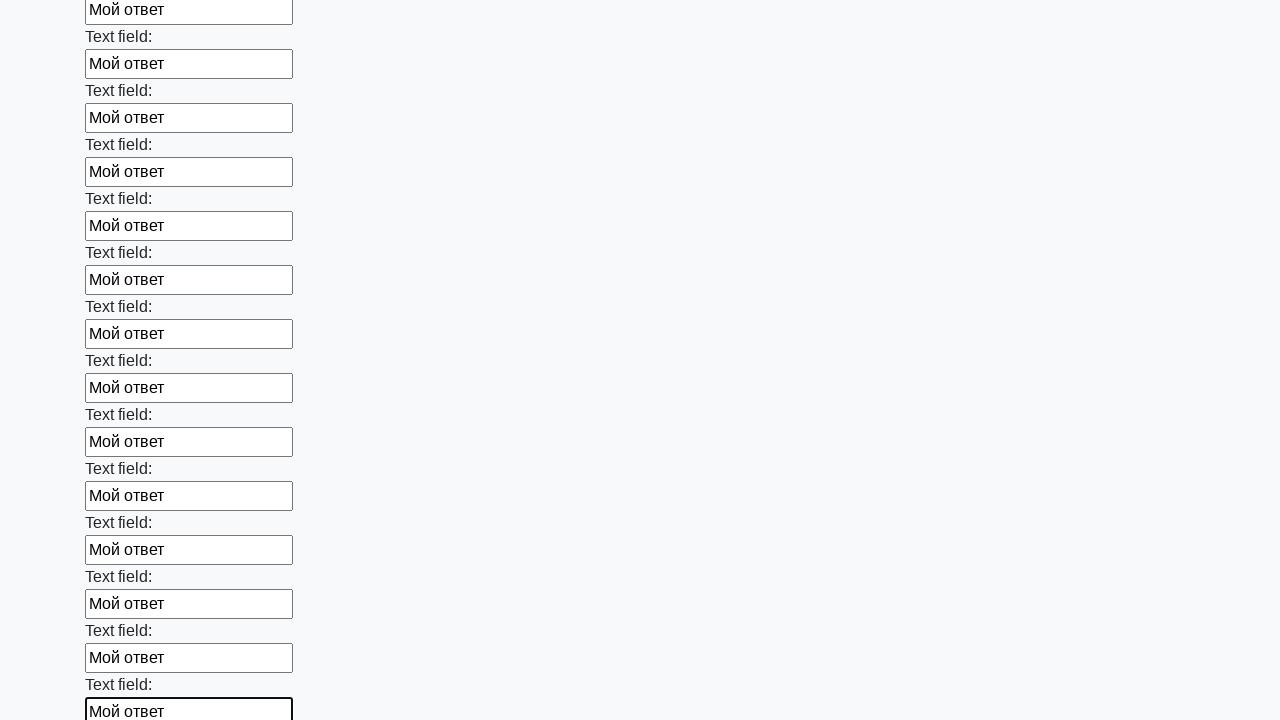

Filled input field with 'Мой ответ' on input >> nth=65
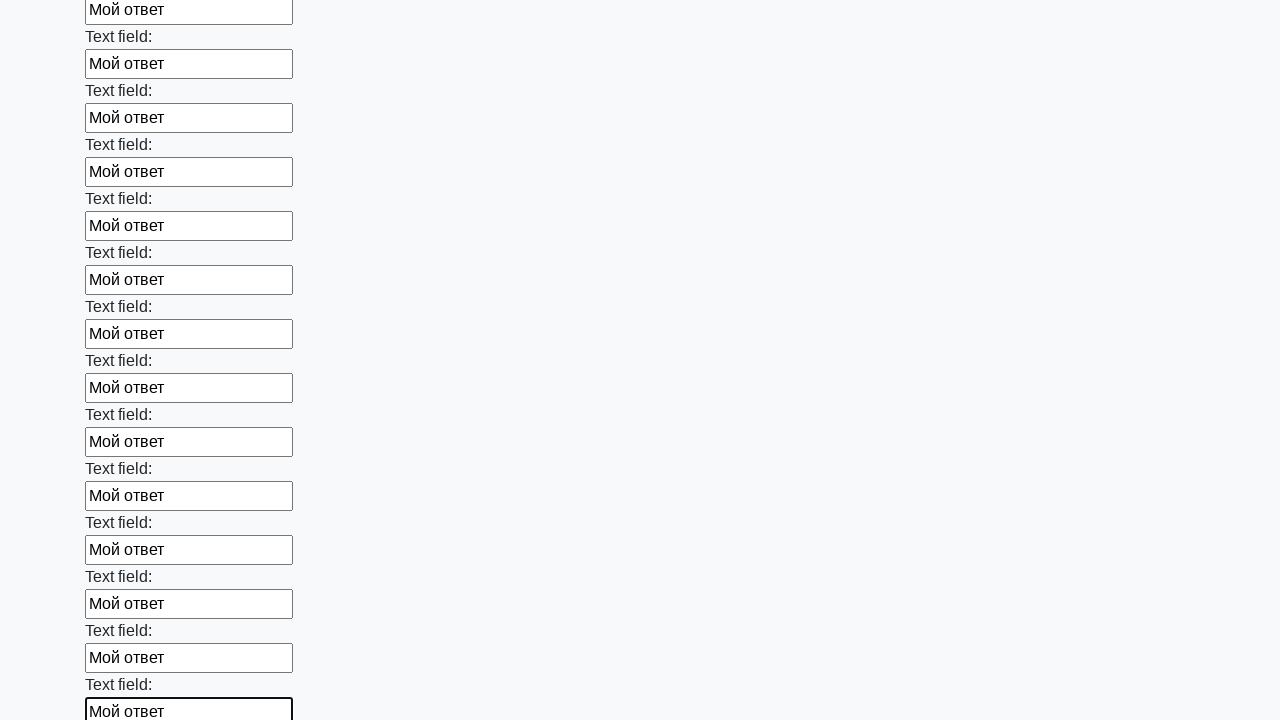

Filled input field with 'Мой ответ' on input >> nth=66
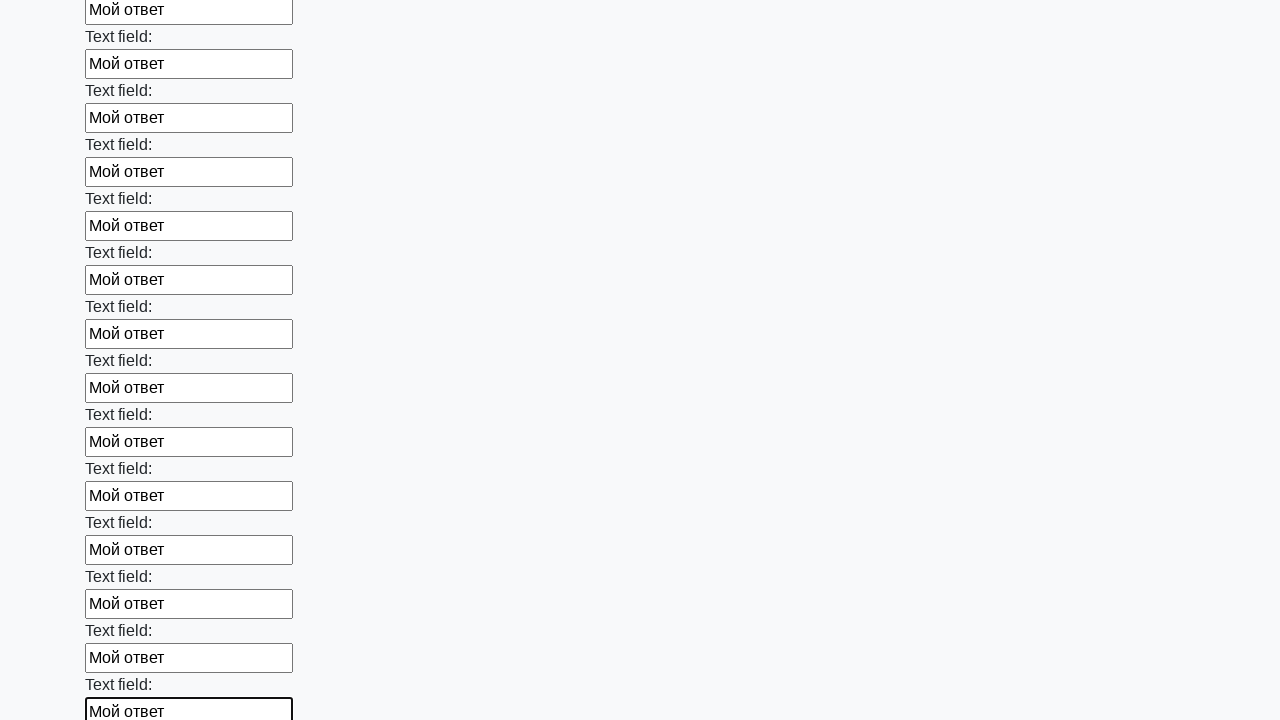

Filled input field with 'Мой ответ' on input >> nth=67
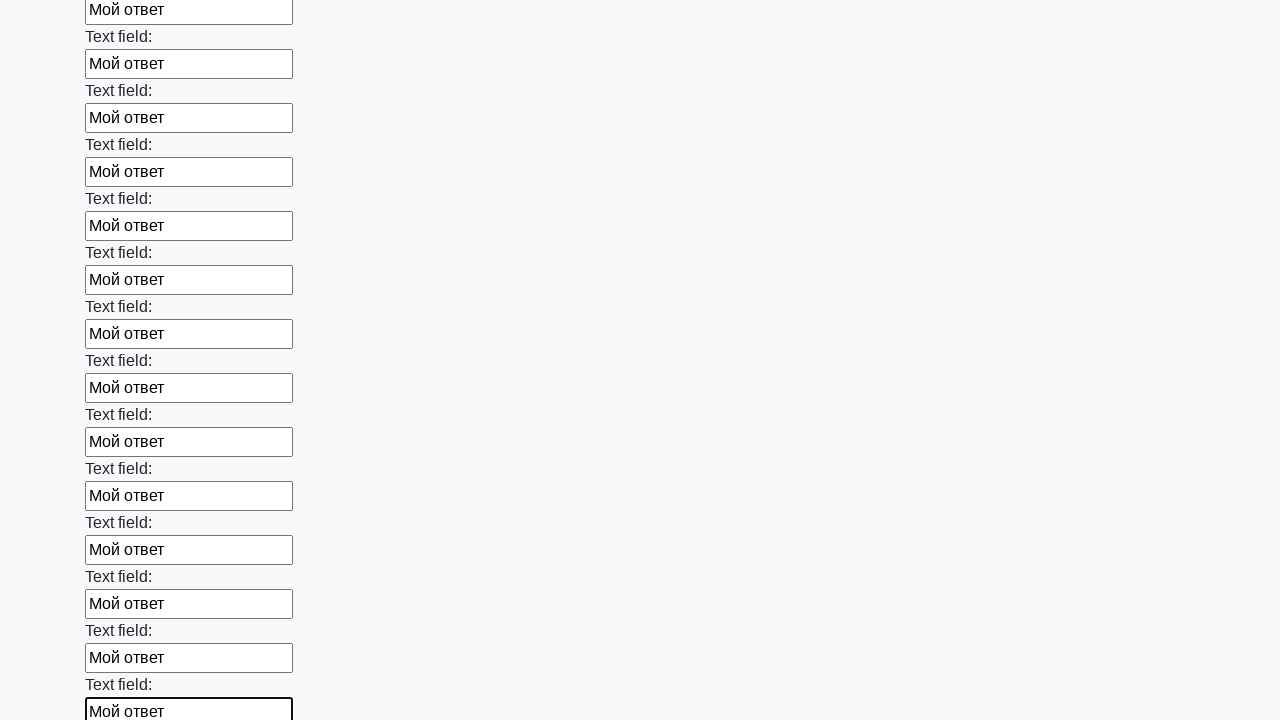

Filled input field with 'Мой ответ' on input >> nth=68
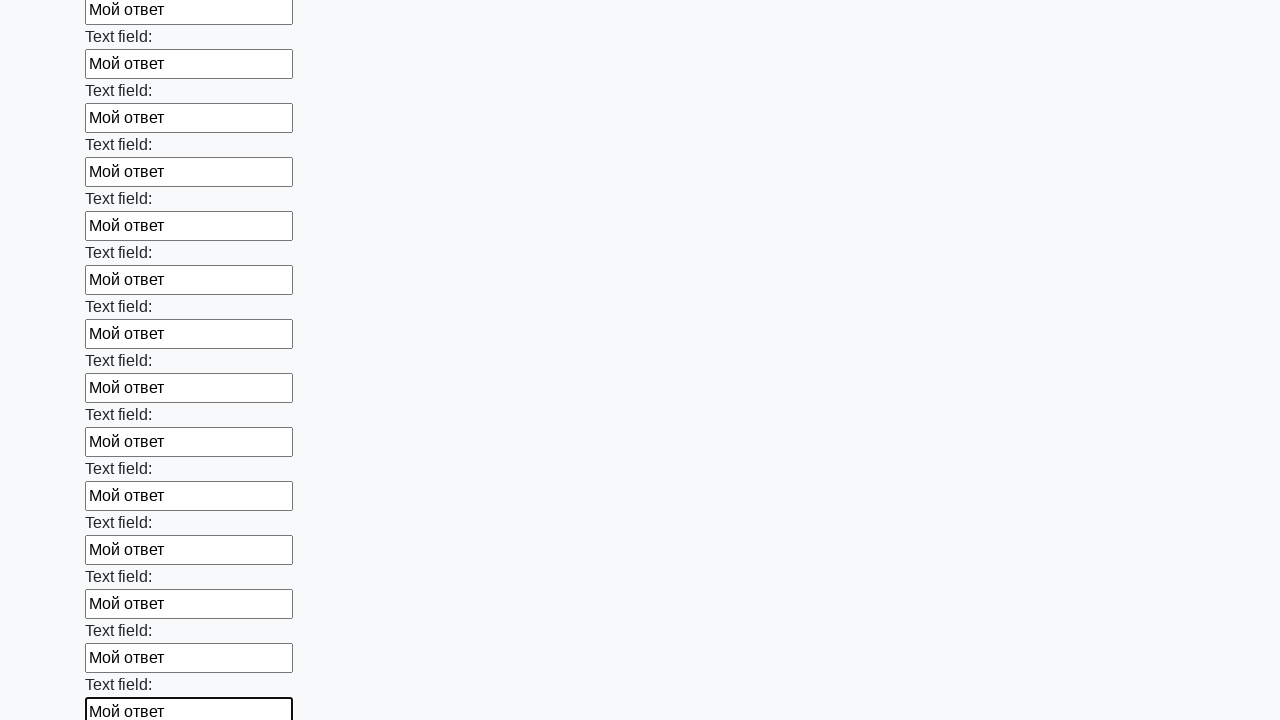

Filled input field with 'Мой ответ' on input >> nth=69
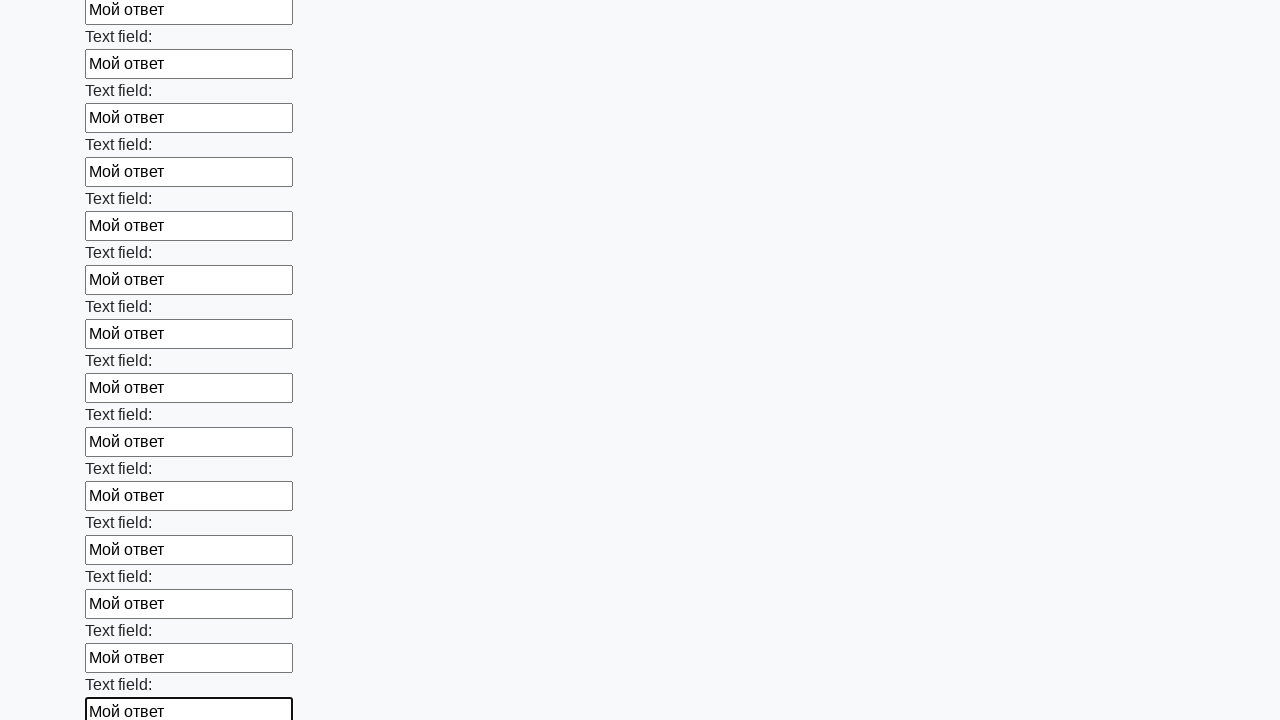

Filled input field with 'Мой ответ' on input >> nth=70
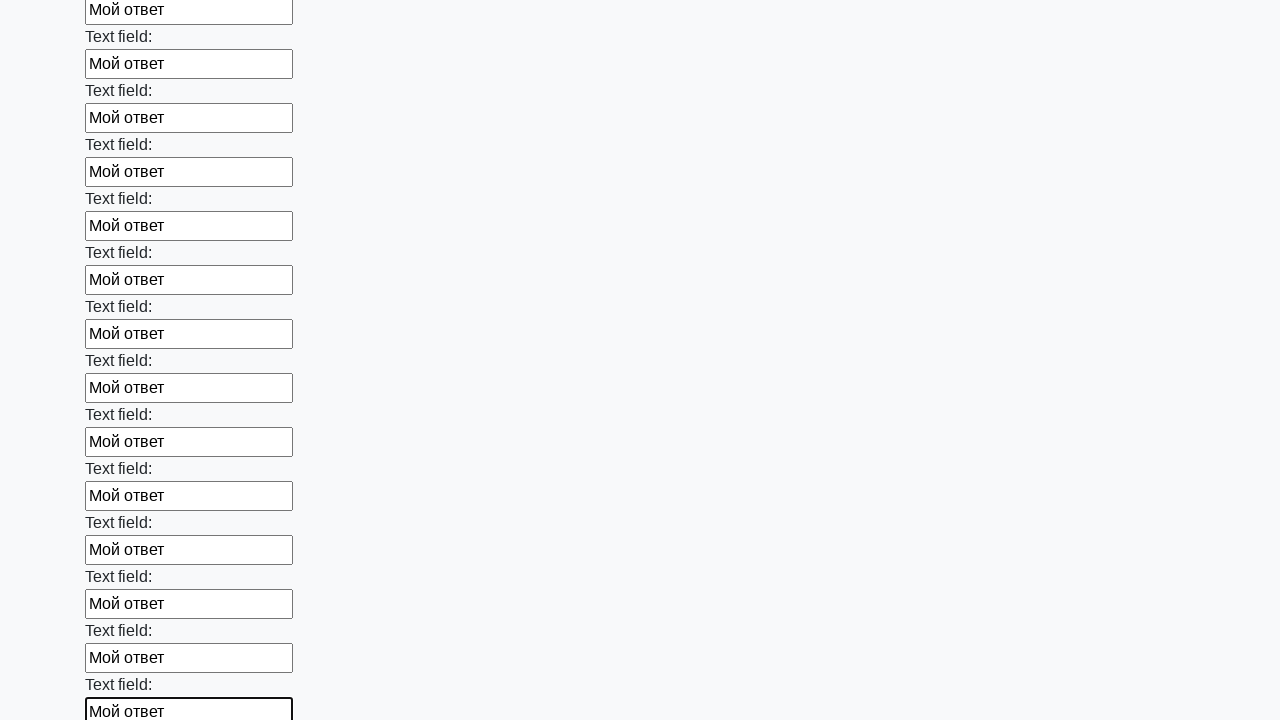

Filled input field with 'Мой ответ' on input >> nth=71
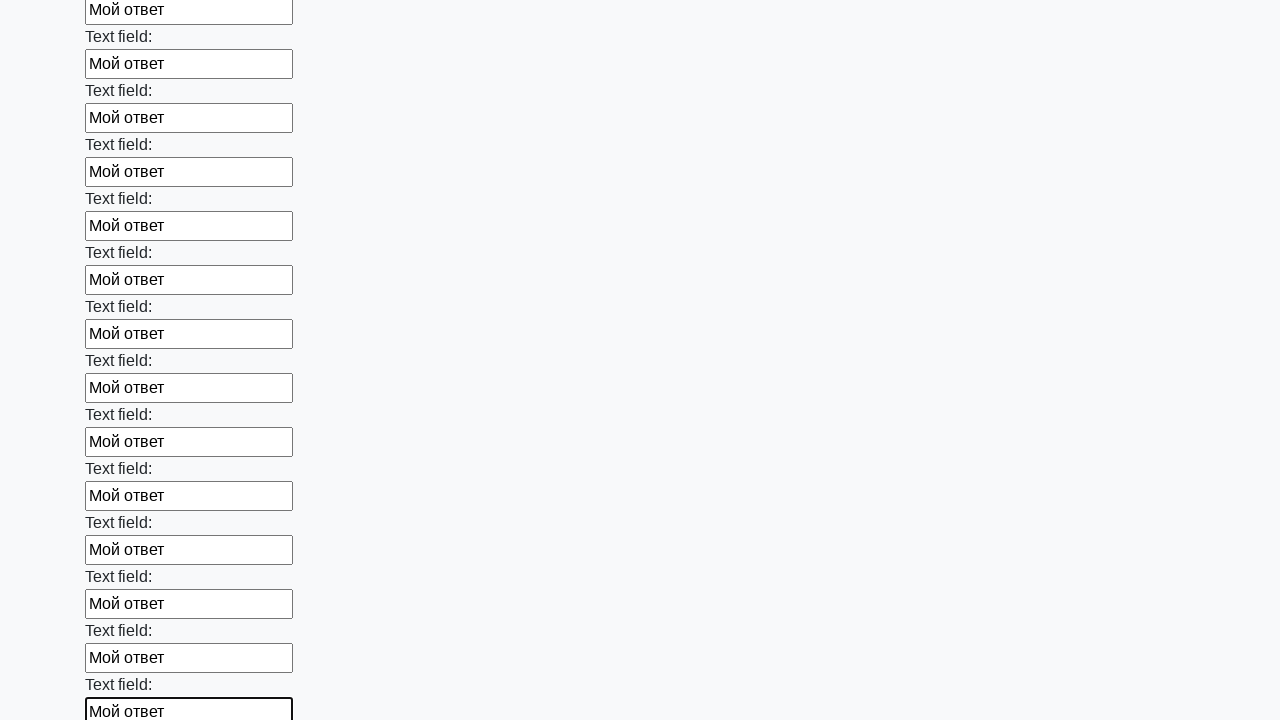

Filled input field with 'Мой ответ' on input >> nth=72
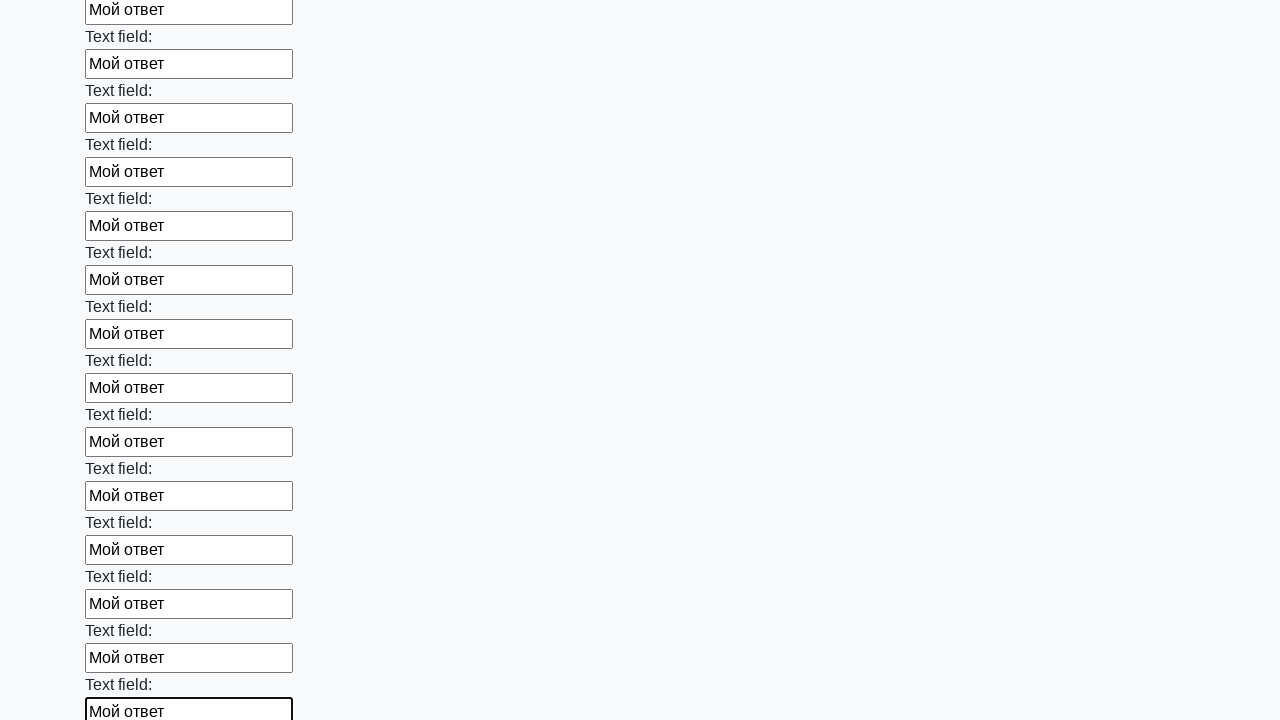

Filled input field with 'Мой ответ' on input >> nth=73
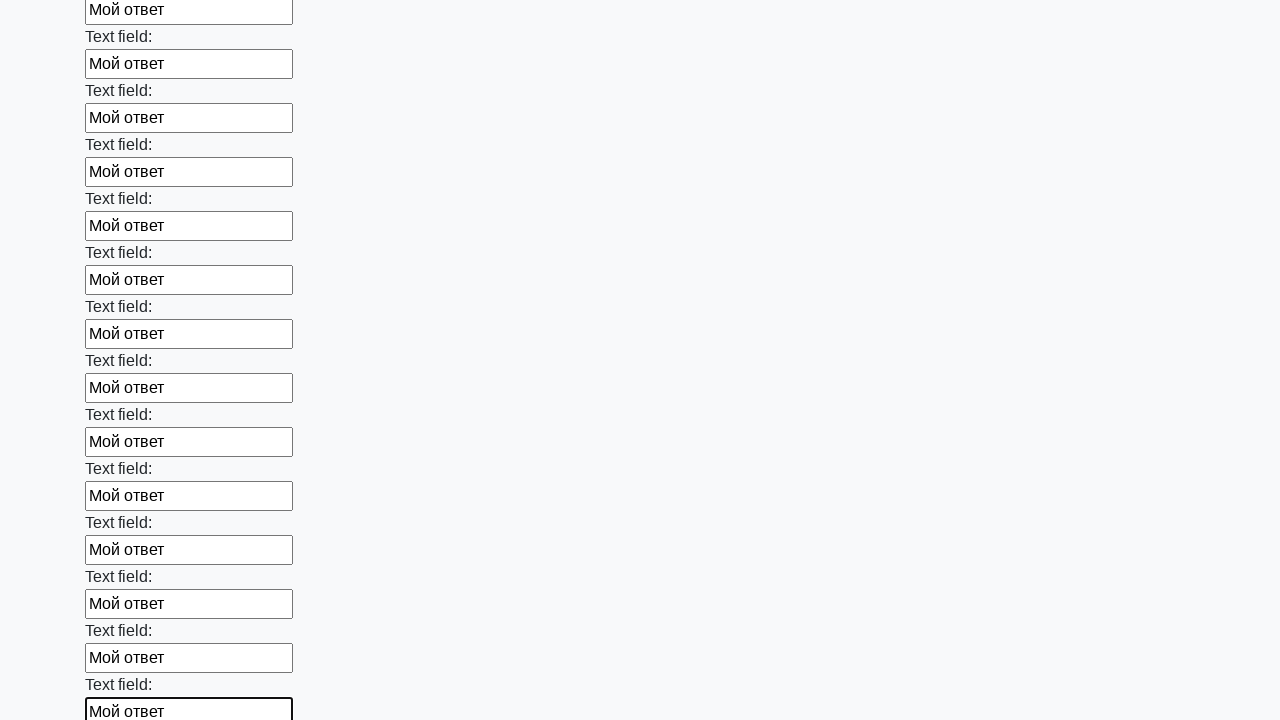

Filled input field with 'Мой ответ' on input >> nth=74
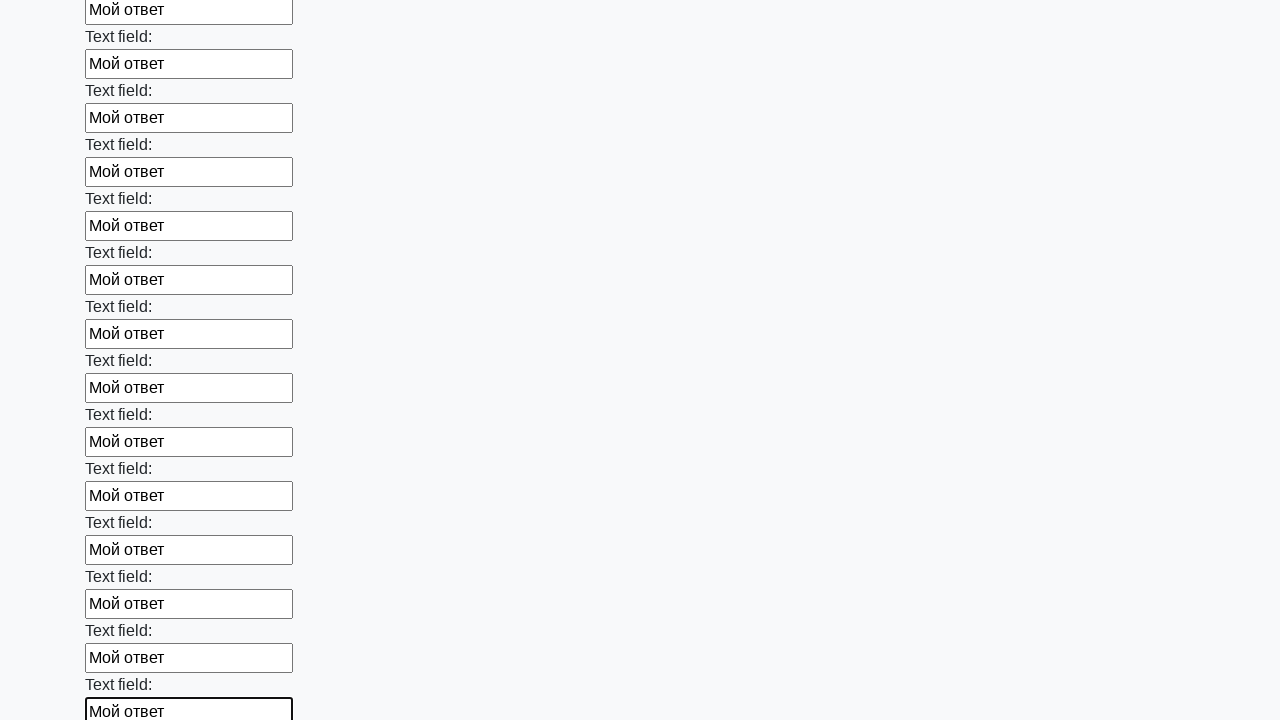

Filled input field with 'Мой ответ' on input >> nth=75
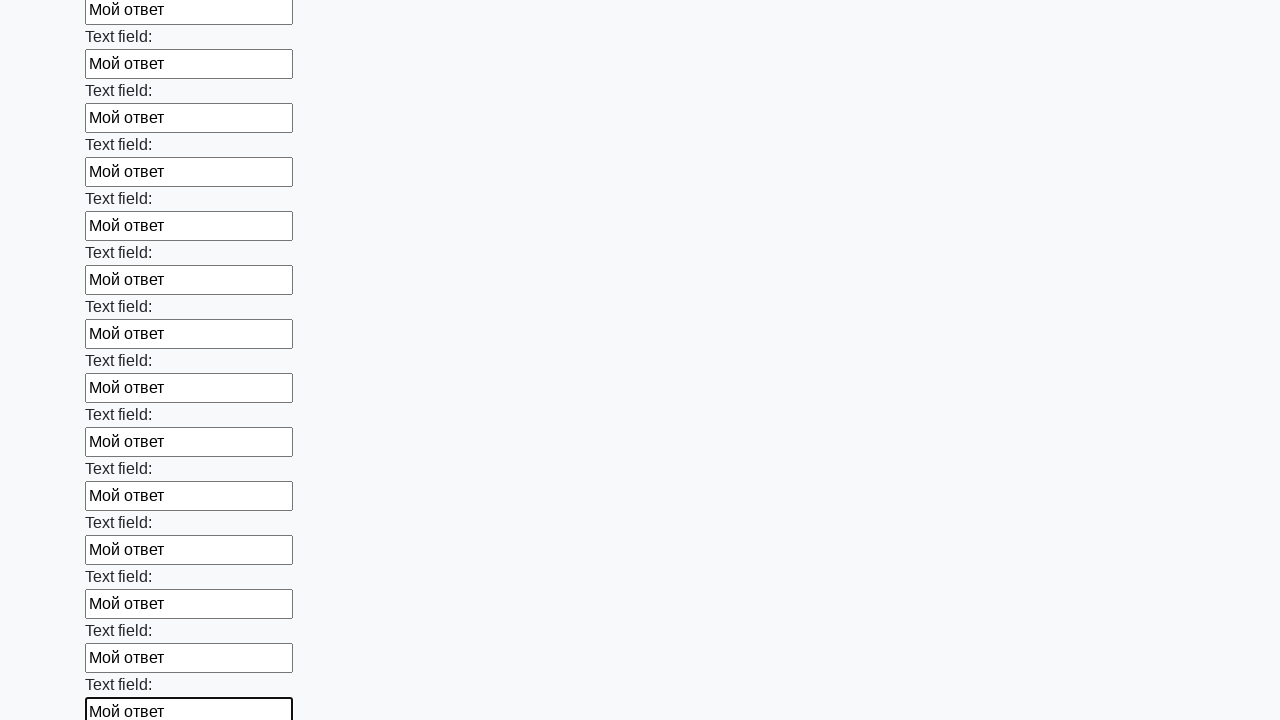

Filled input field with 'Мой ответ' on input >> nth=76
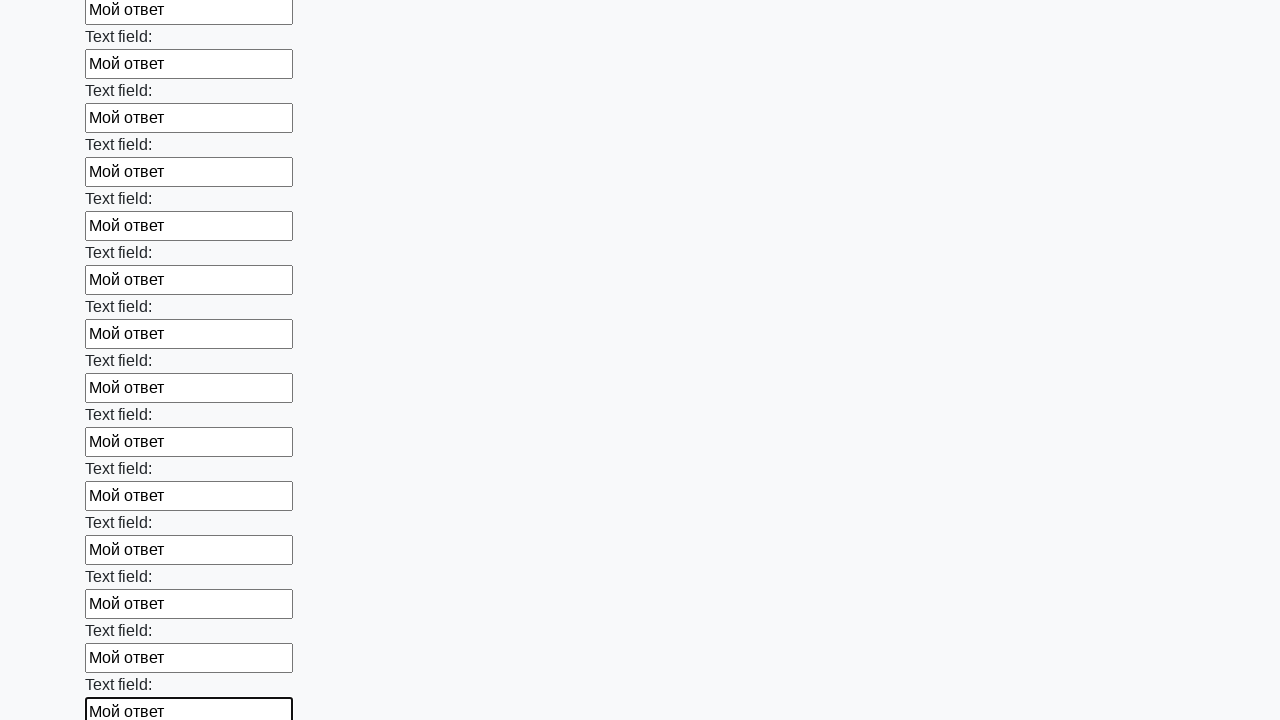

Filled input field with 'Мой ответ' on input >> nth=77
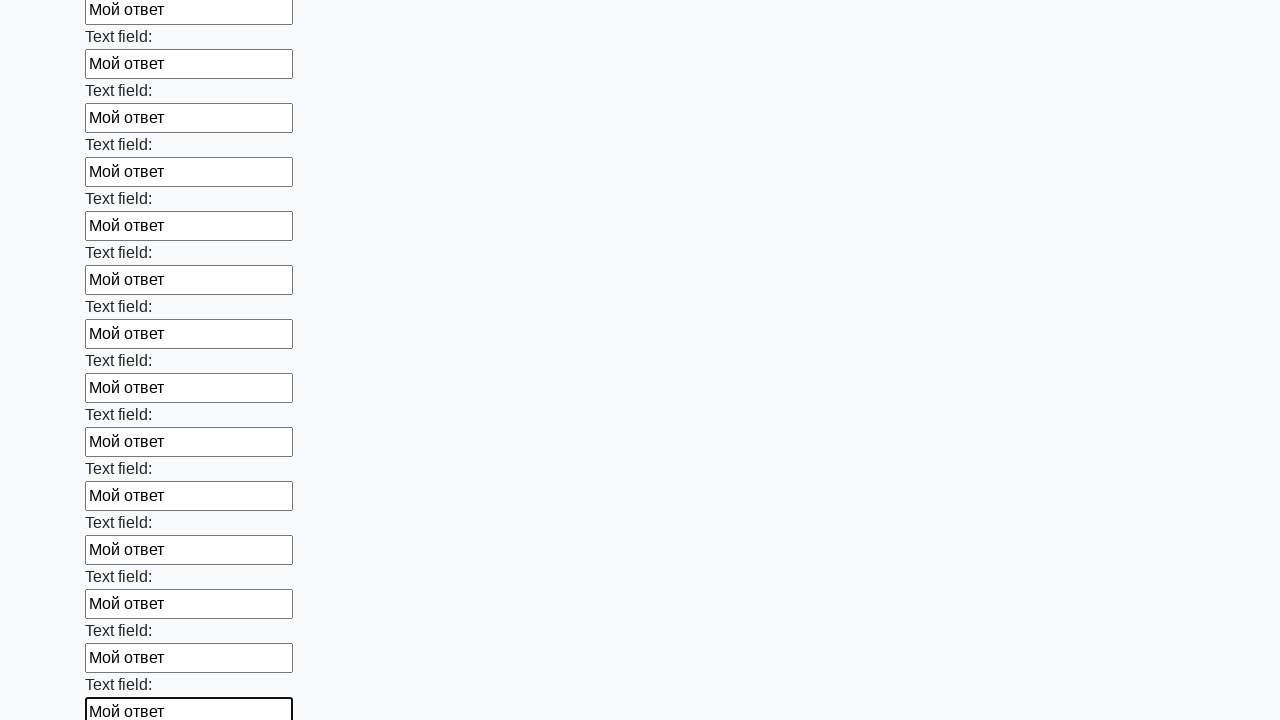

Filled input field with 'Мой ответ' on input >> nth=78
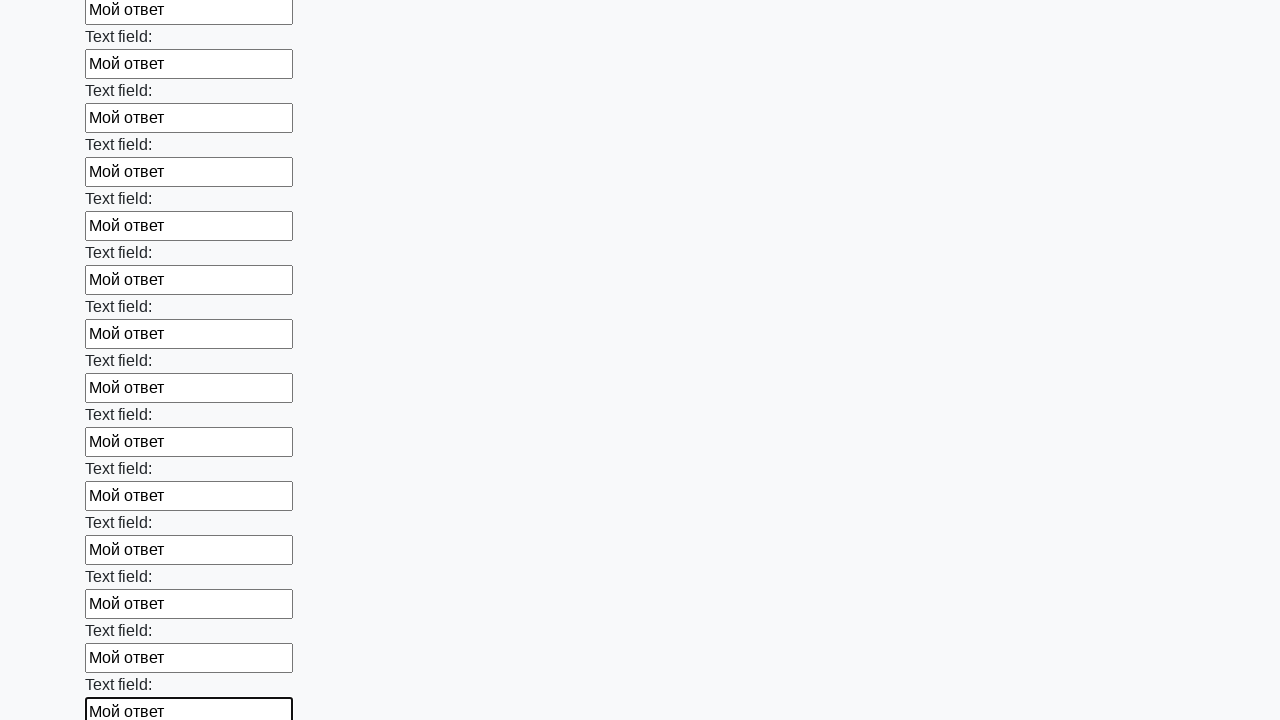

Filled input field with 'Мой ответ' on input >> nth=79
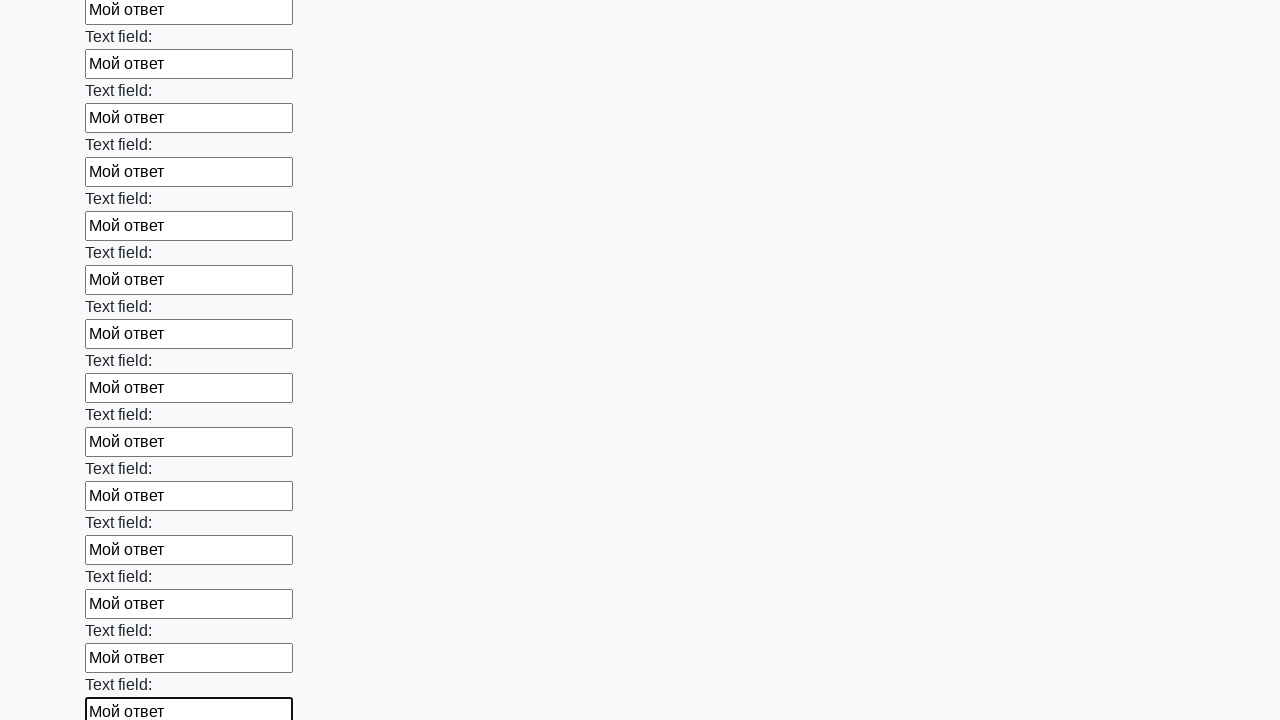

Filled input field with 'Мой ответ' on input >> nth=80
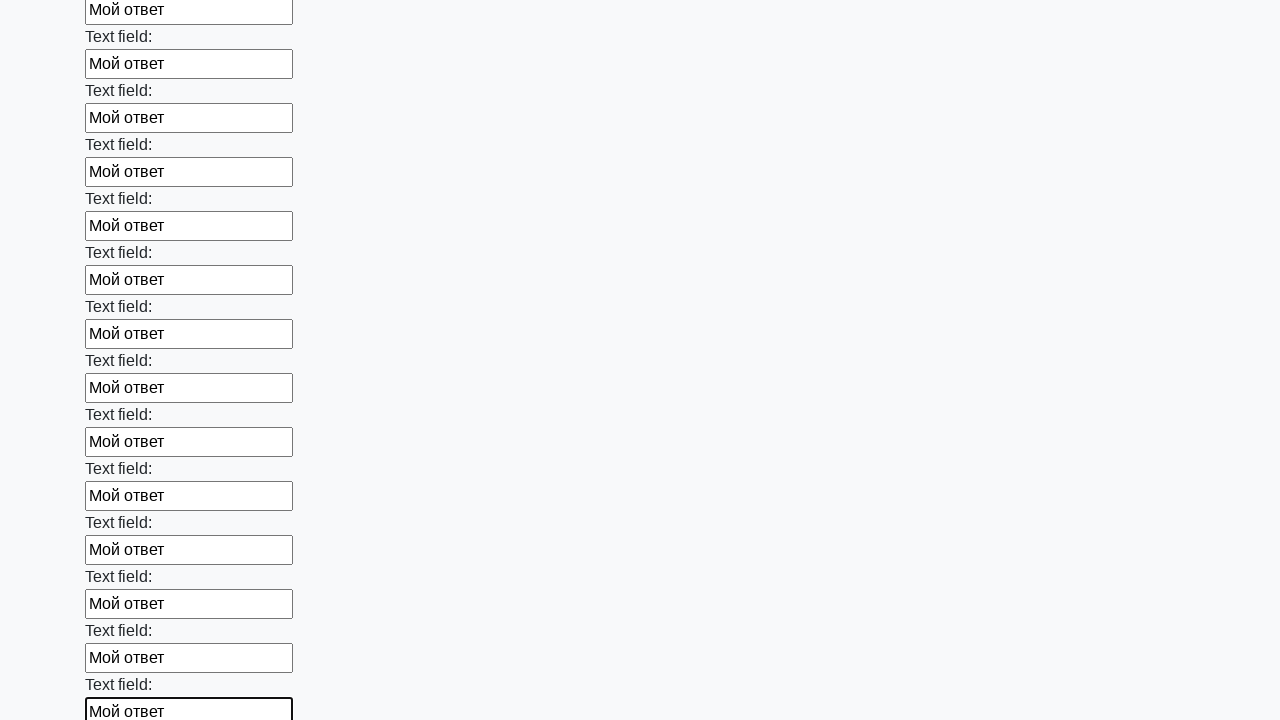

Filled input field with 'Мой ответ' on input >> nth=81
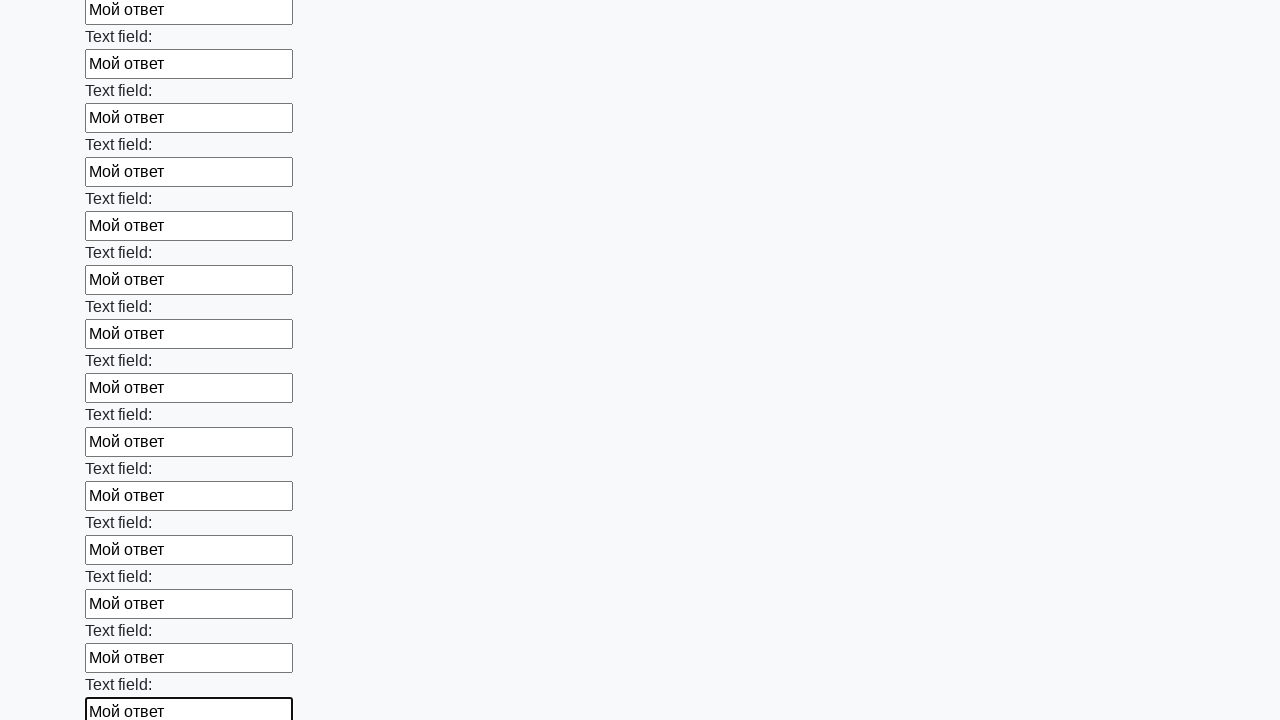

Filled input field with 'Мой ответ' on input >> nth=82
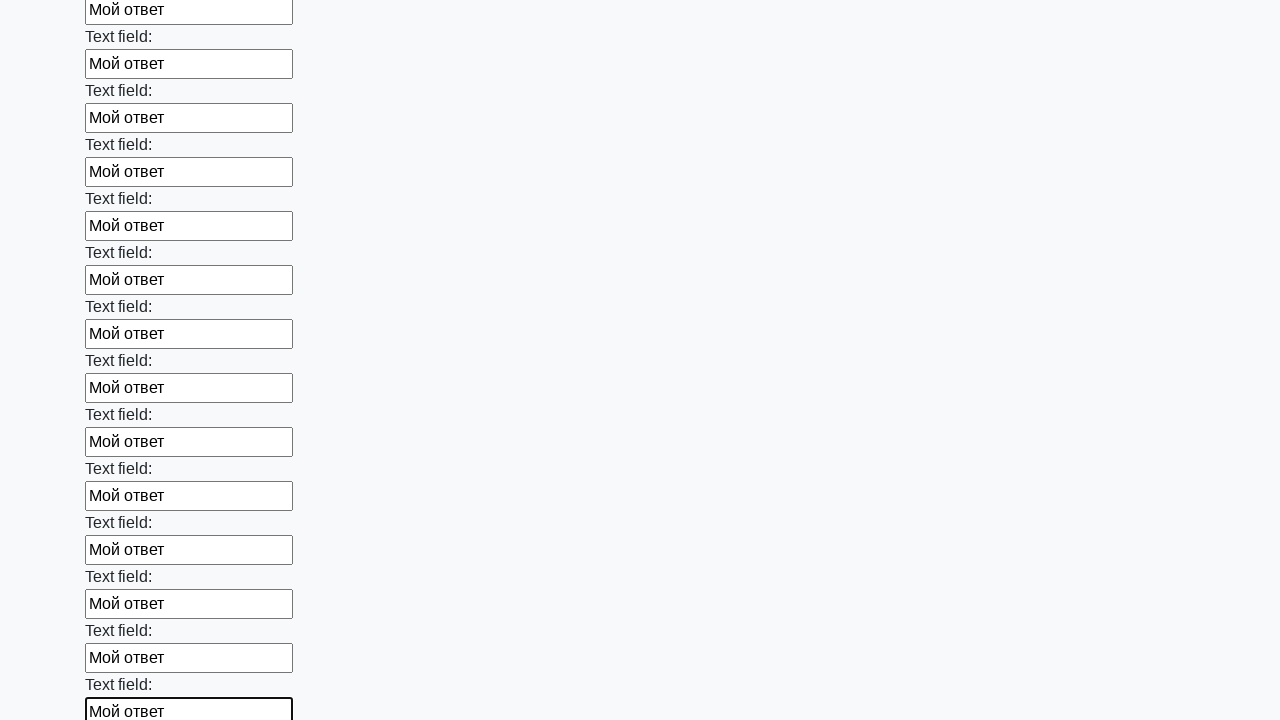

Filled input field with 'Мой ответ' on input >> nth=83
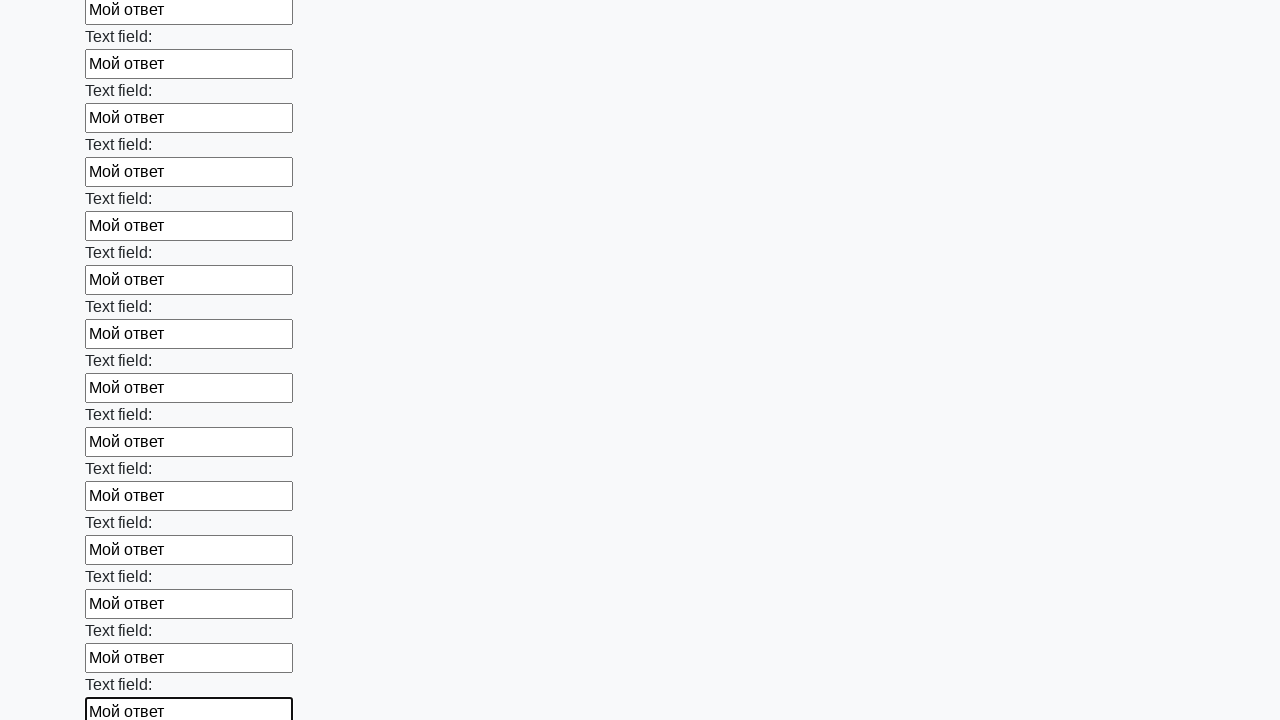

Filled input field with 'Мой ответ' on input >> nth=84
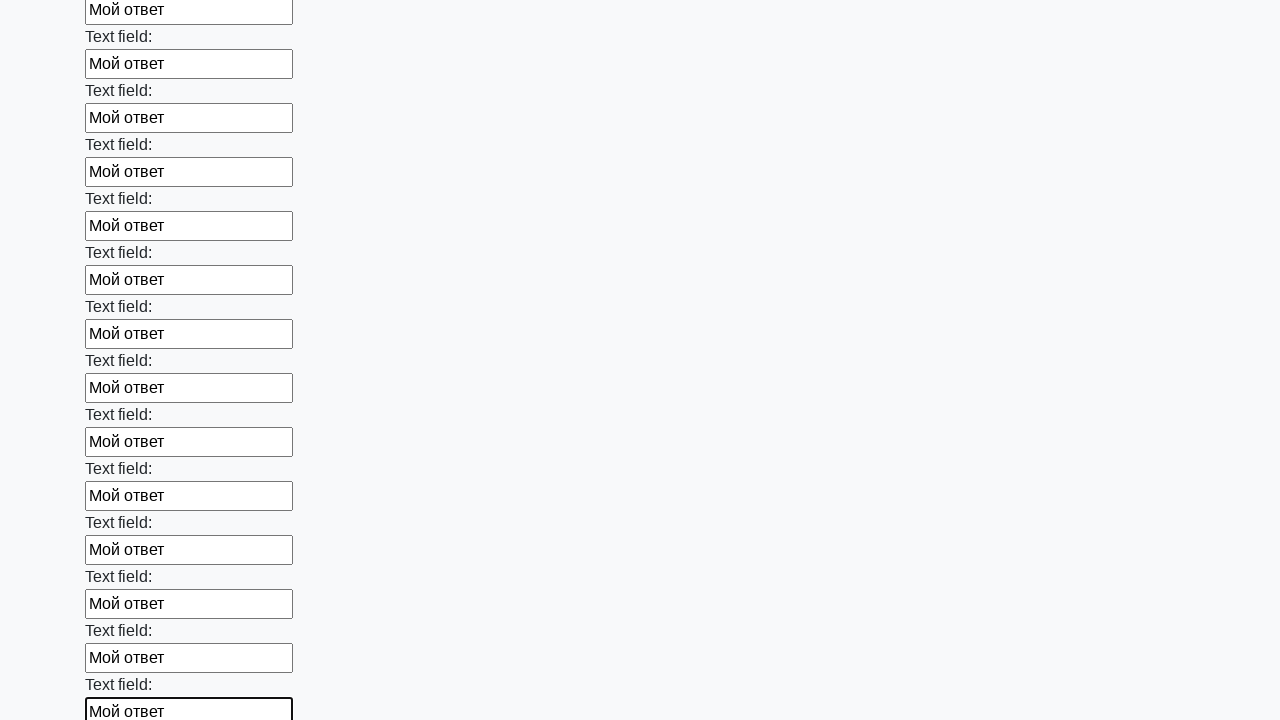

Filled input field with 'Мой ответ' on input >> nth=85
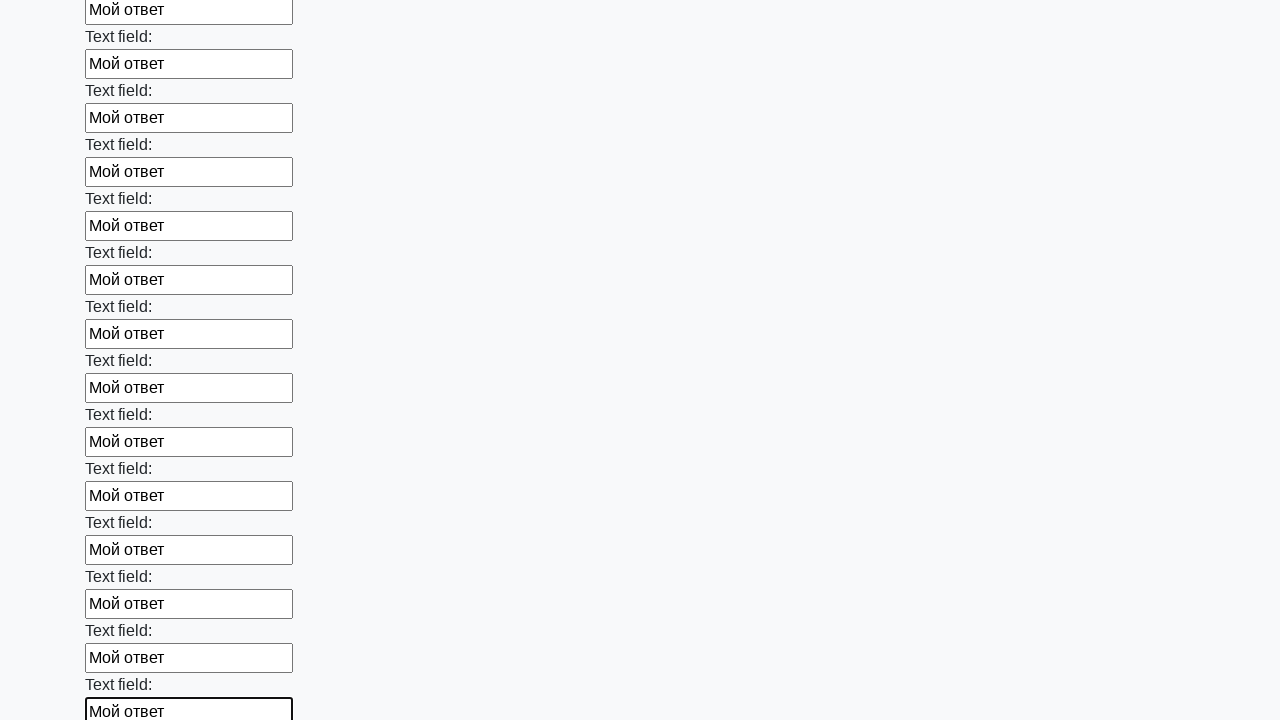

Filled input field with 'Мой ответ' on input >> nth=86
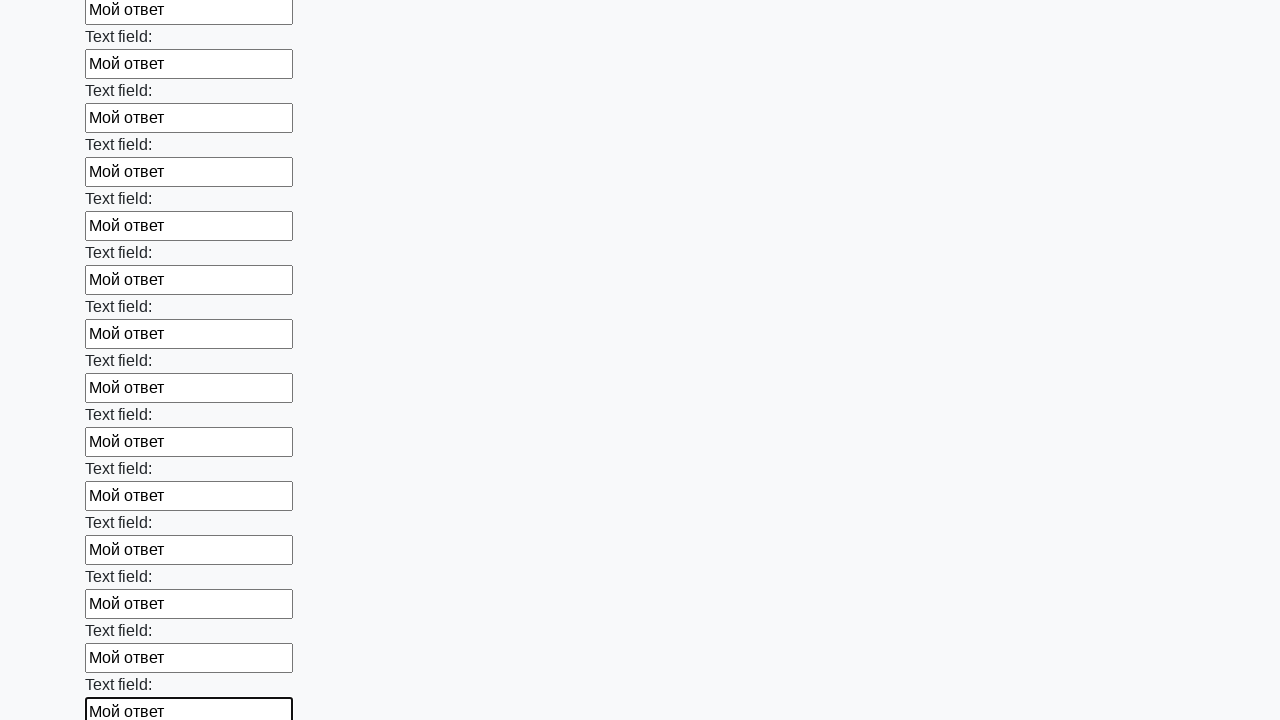

Filled input field with 'Мой ответ' on input >> nth=87
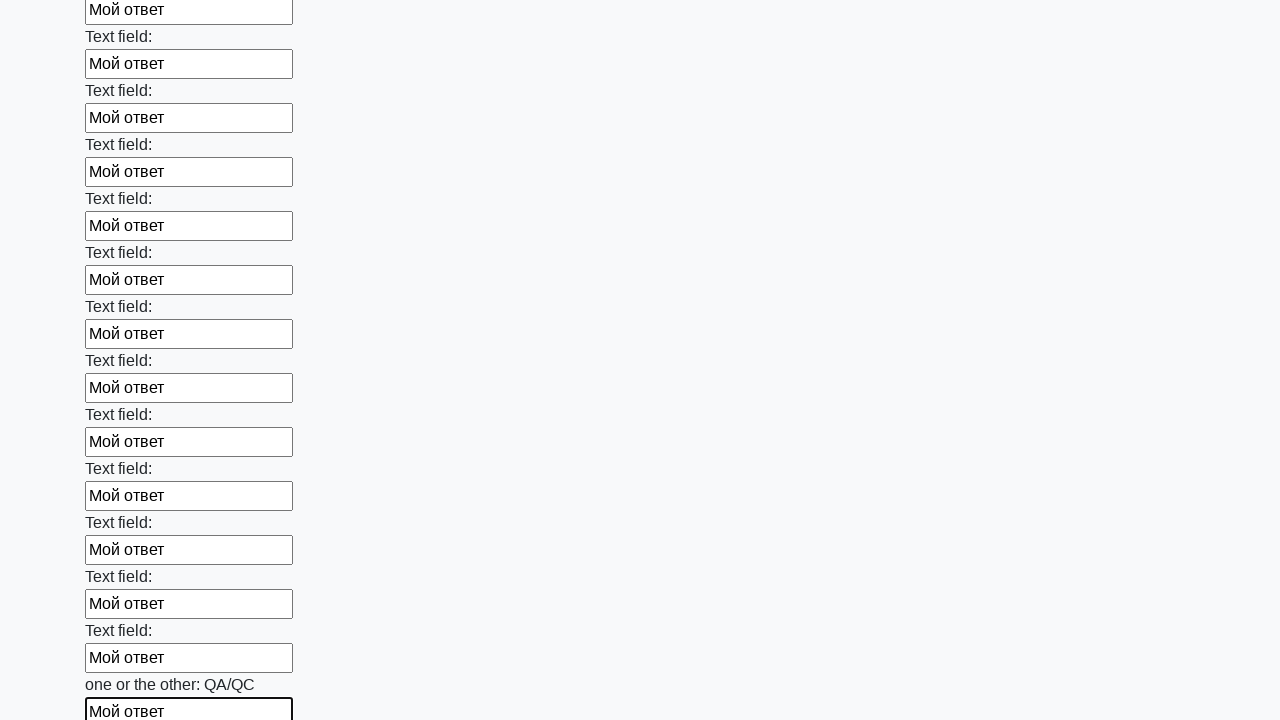

Filled input field with 'Мой ответ' on input >> nth=88
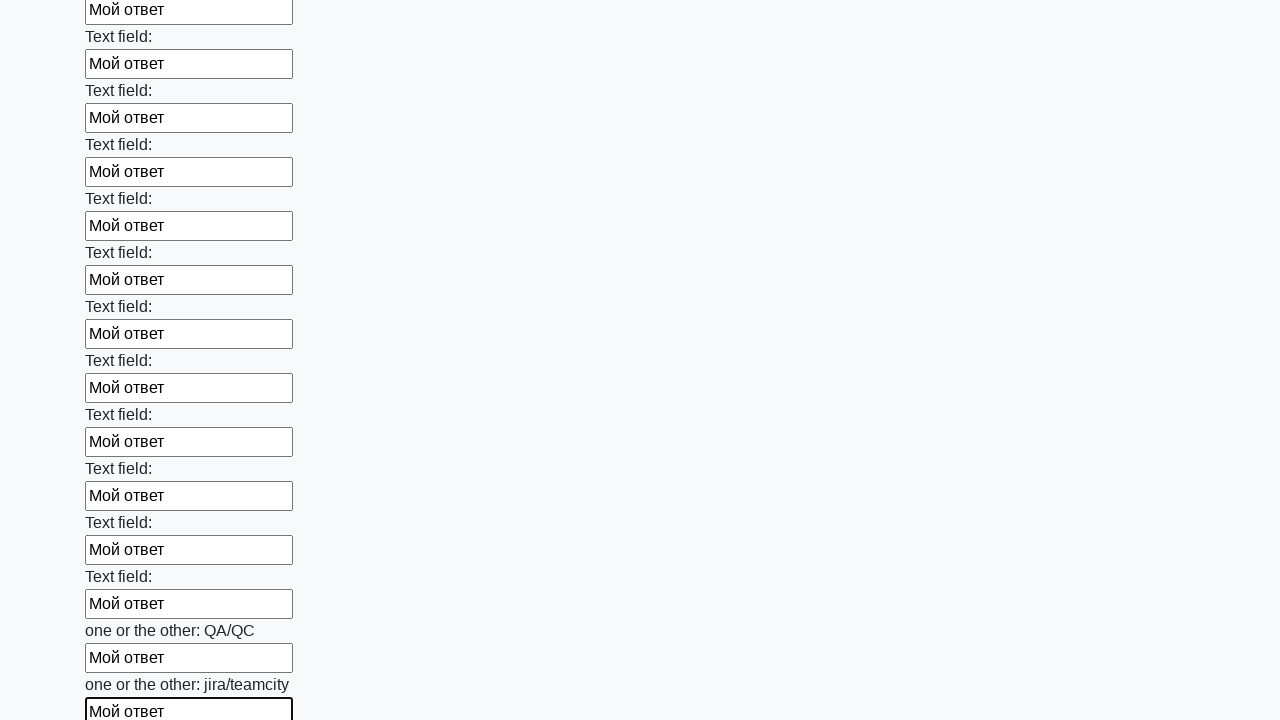

Filled input field with 'Мой ответ' on input >> nth=89
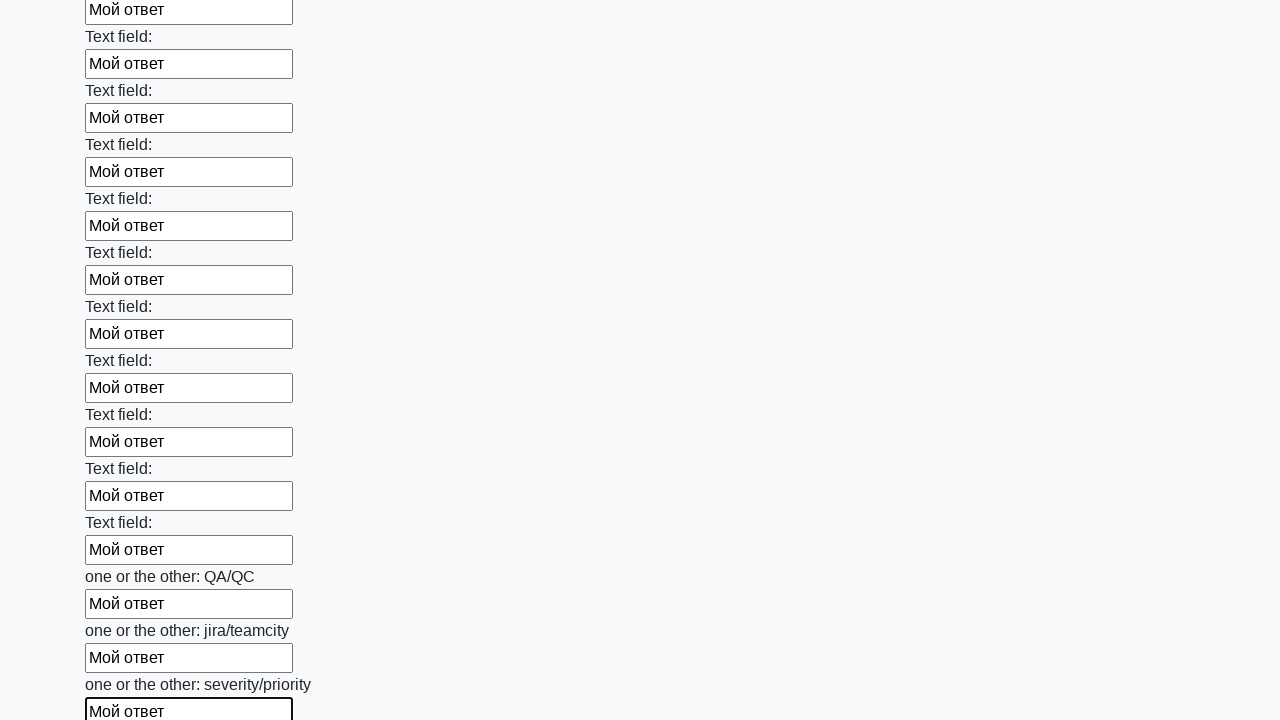

Filled input field with 'Мой ответ' on input >> nth=90
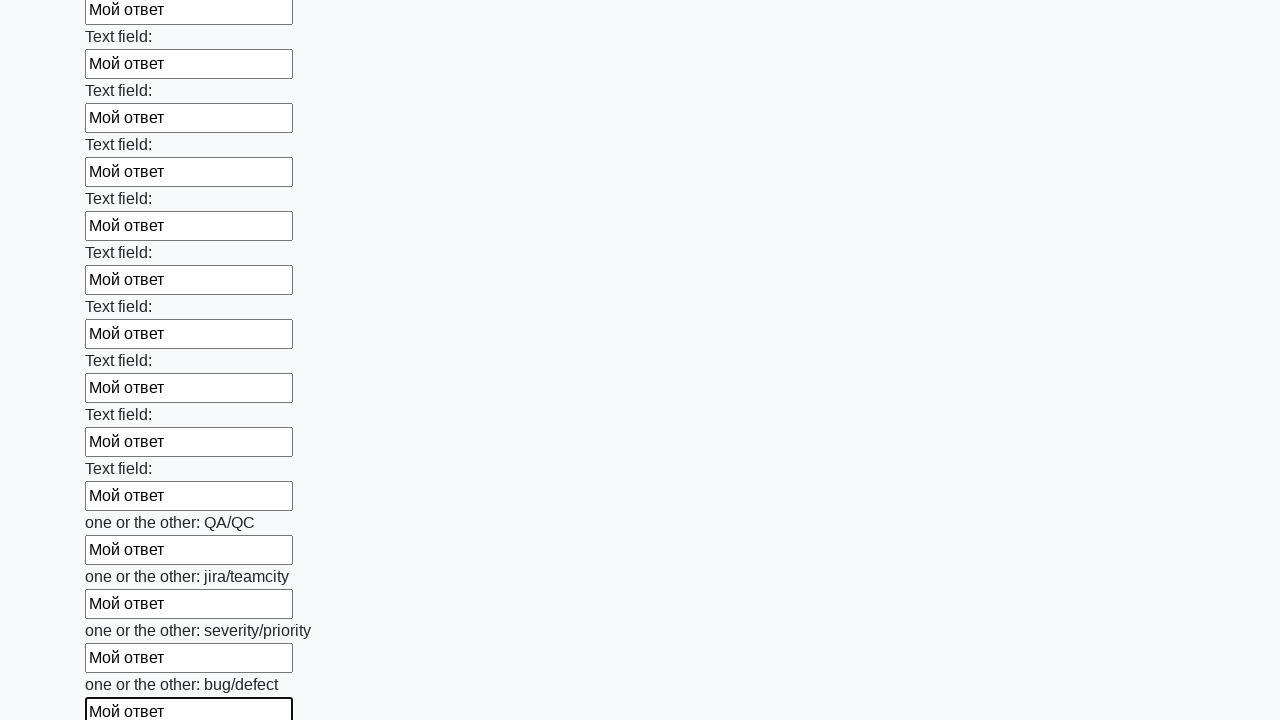

Filled input field with 'Мой ответ' on input >> nth=91
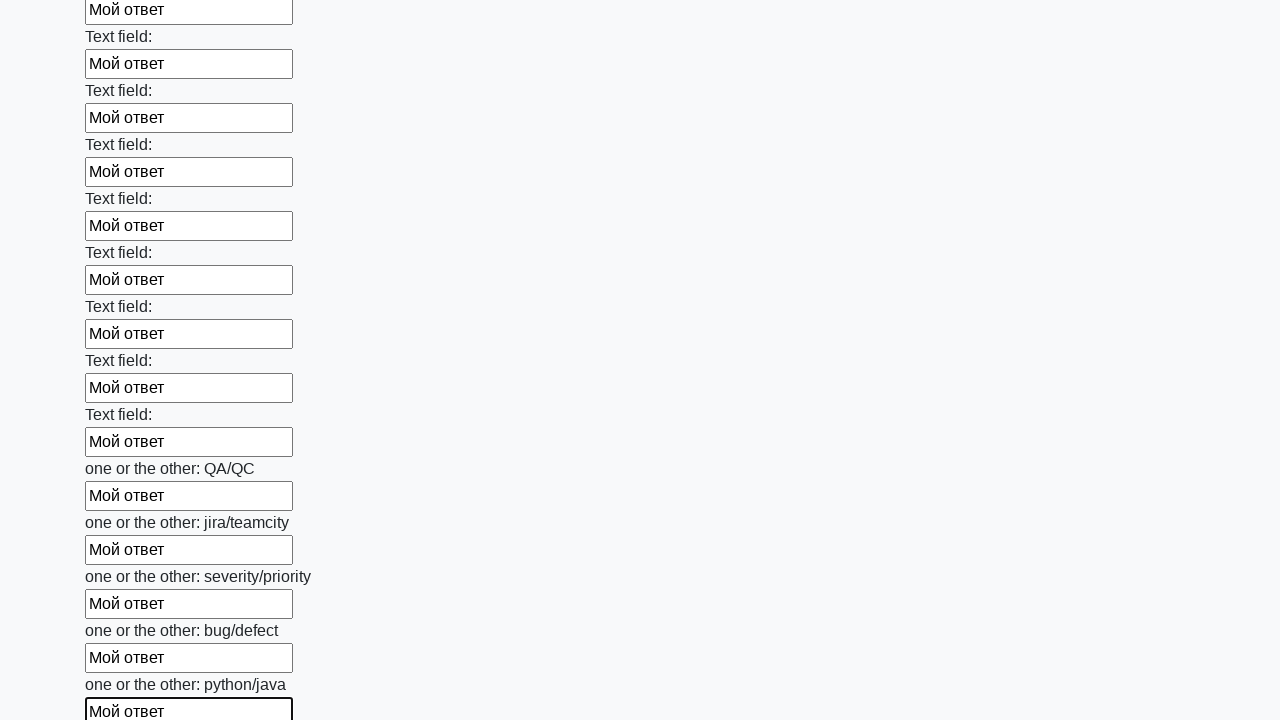

Filled input field with 'Мой ответ' on input >> nth=92
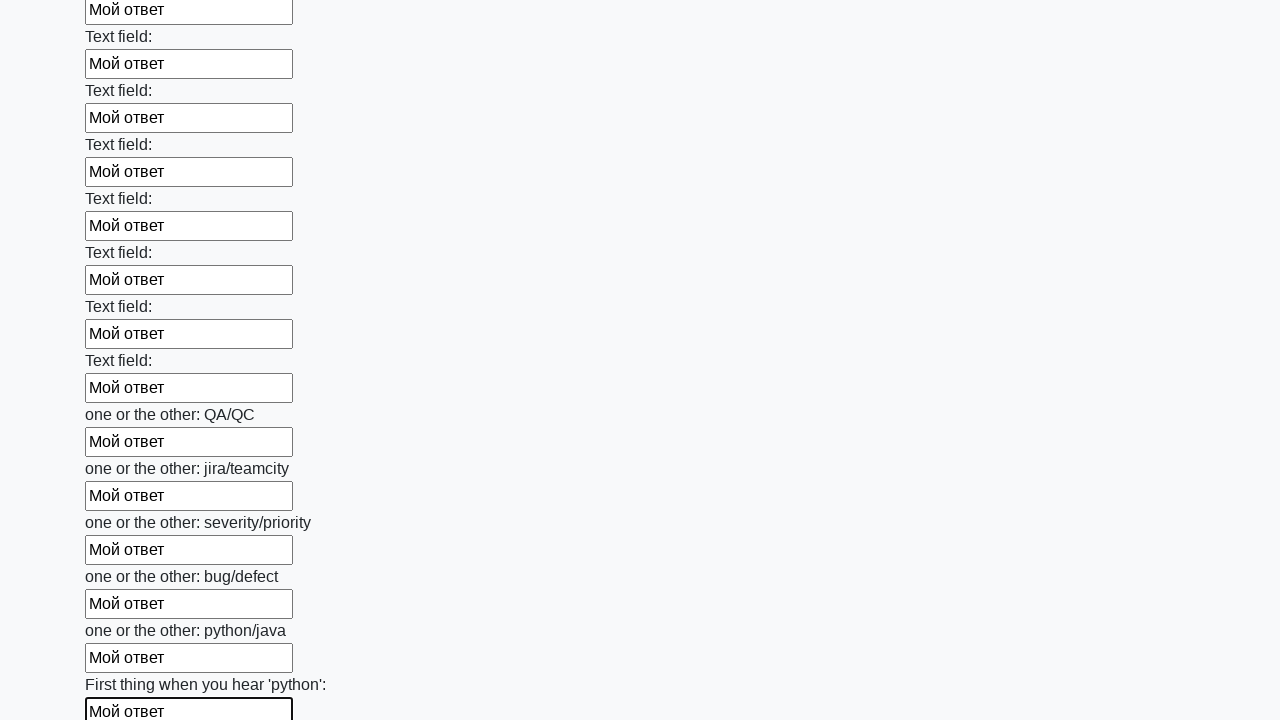

Filled input field with 'Мой ответ' on input >> nth=93
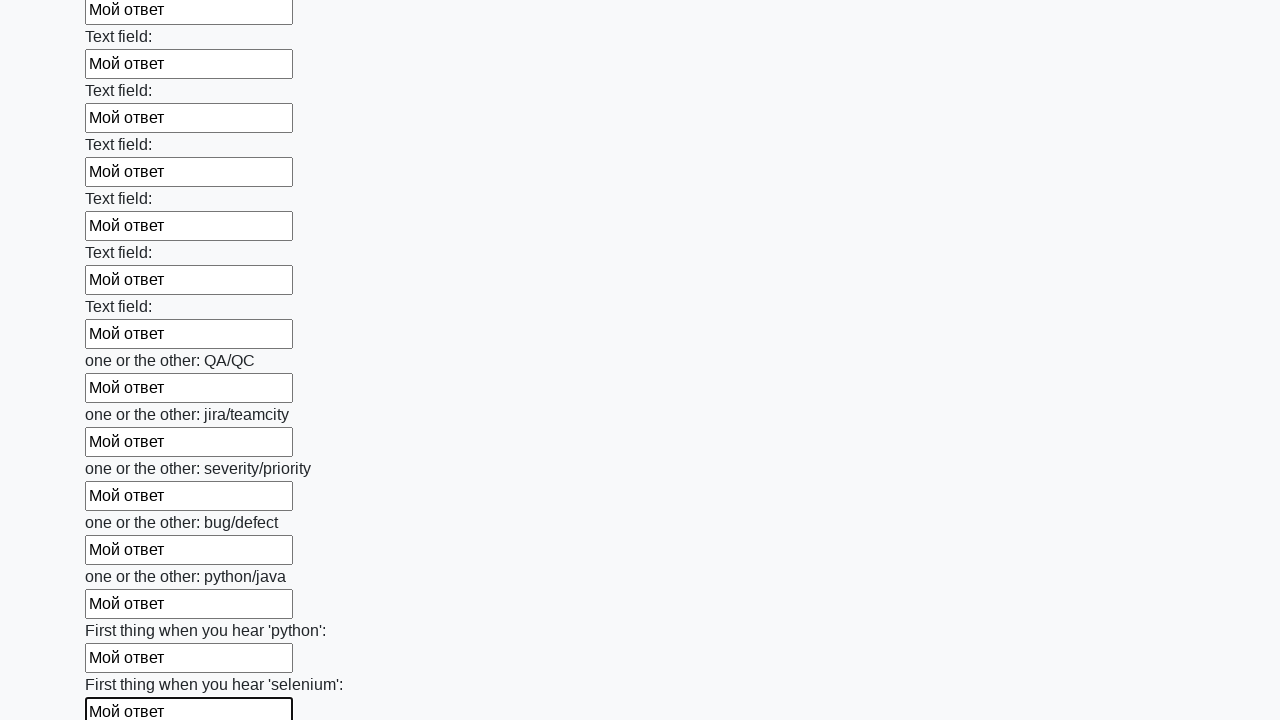

Filled input field with 'Мой ответ' on input >> nth=94
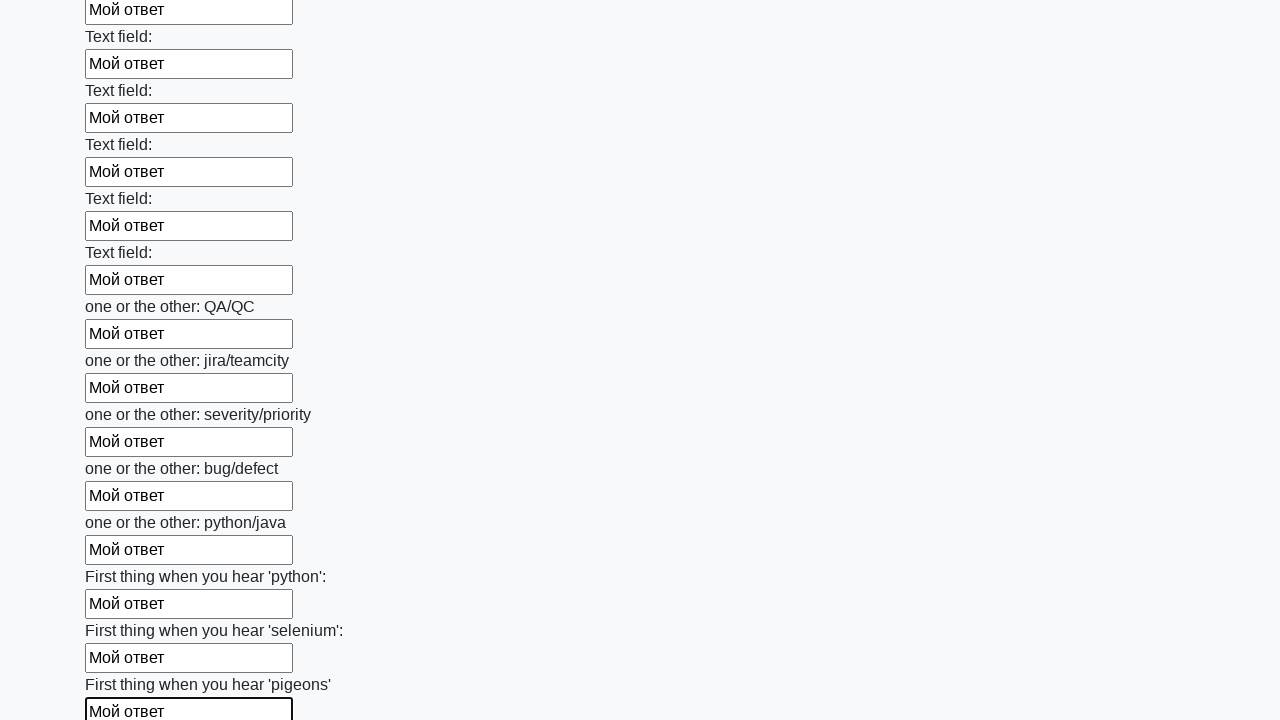

Filled input field with 'Мой ответ' on input >> nth=95
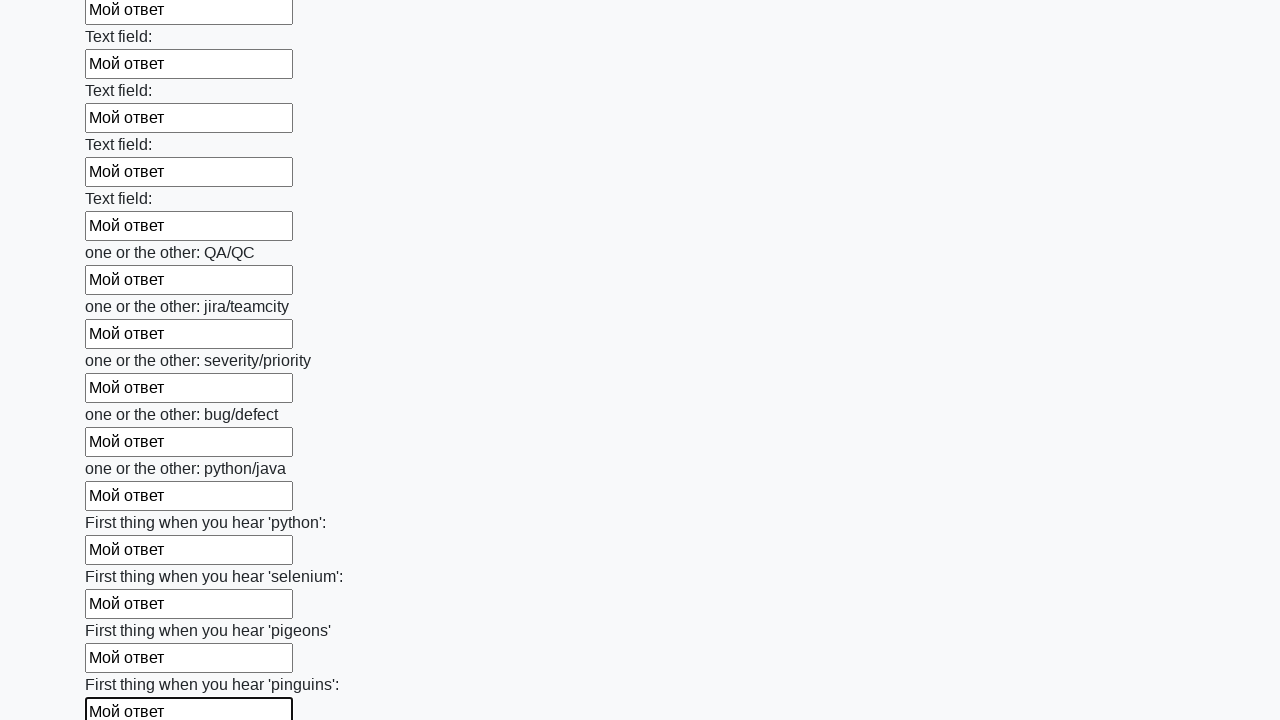

Filled input field with 'Мой ответ' on input >> nth=96
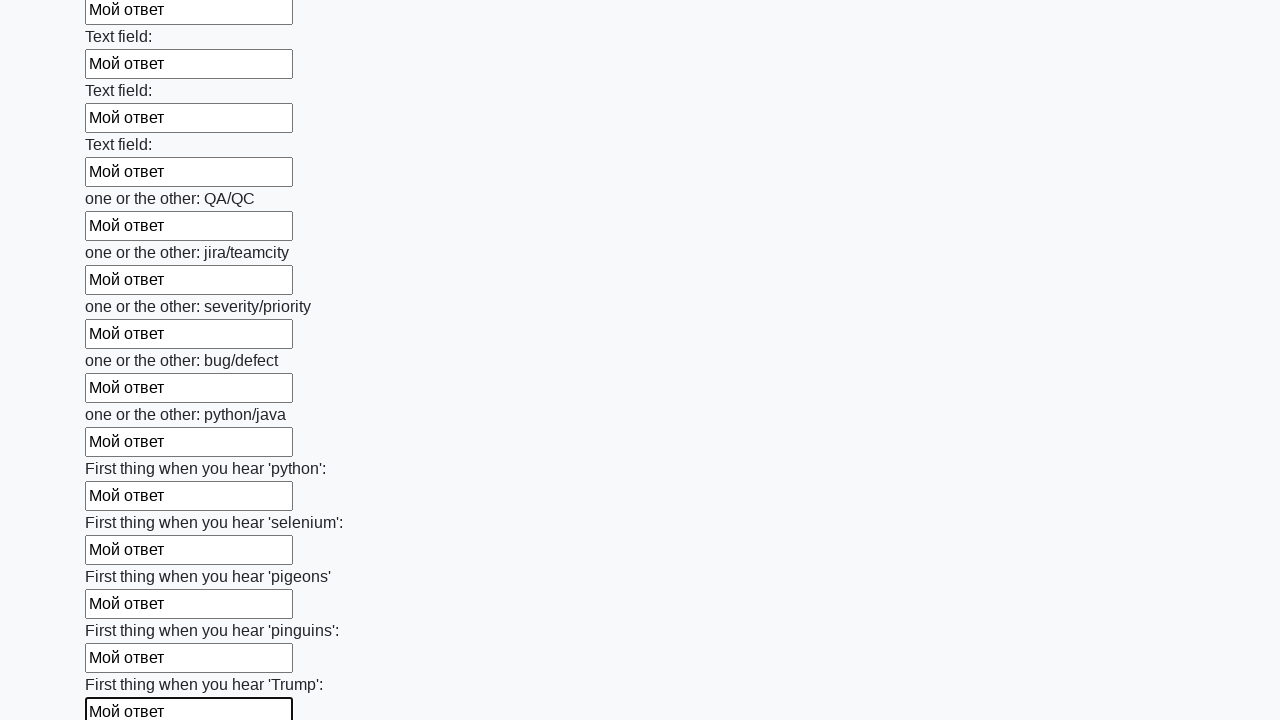

Filled input field with 'Мой ответ' on input >> nth=97
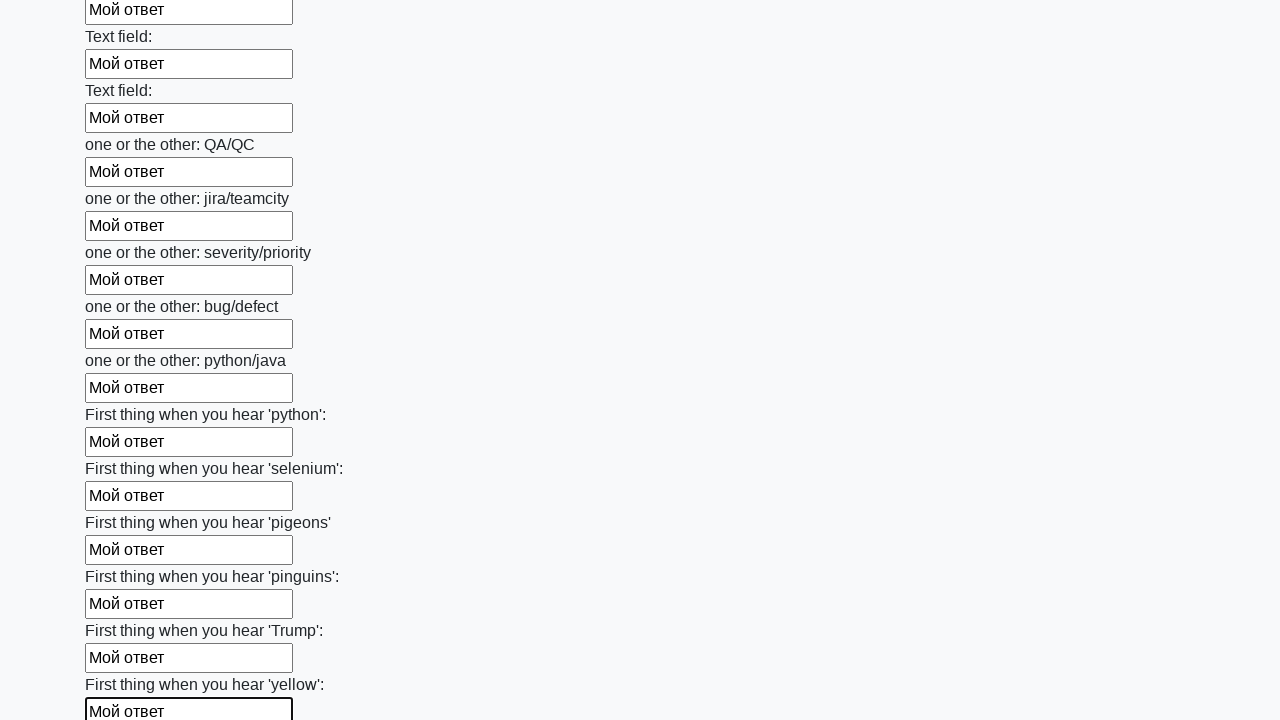

Filled input field with 'Мой ответ' on input >> nth=98
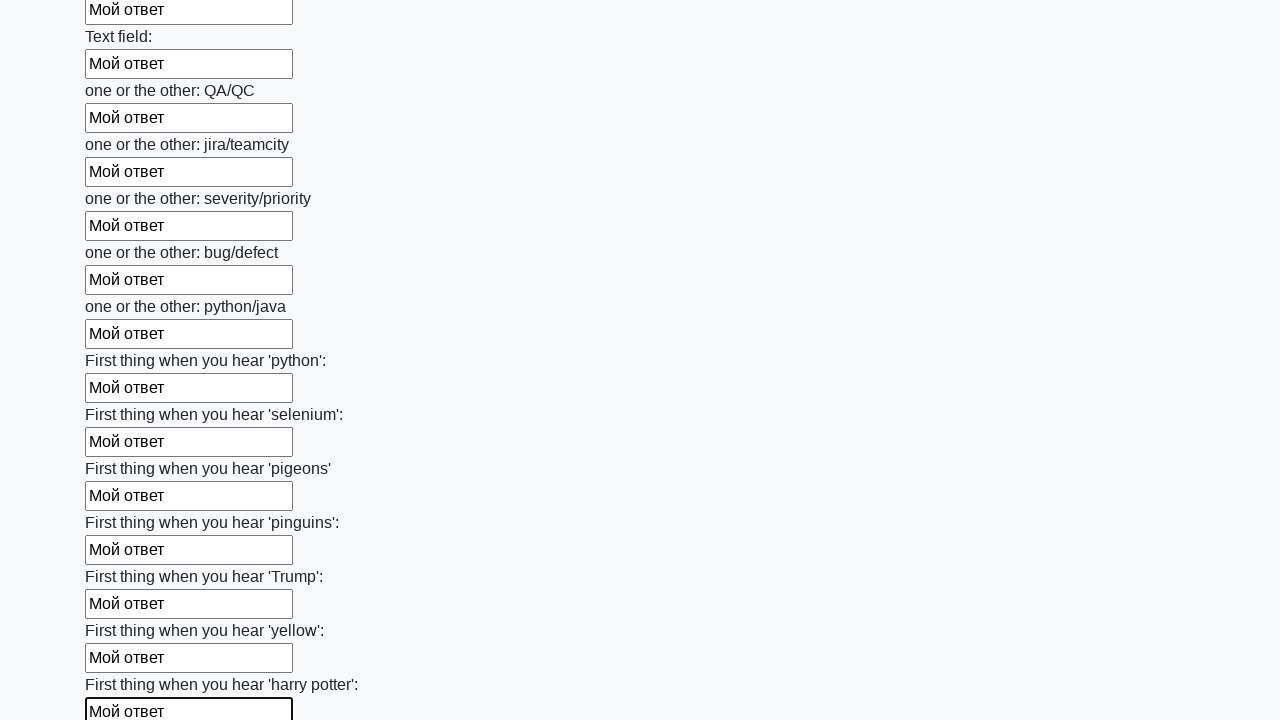

Filled input field with 'Мой ответ' on input >> nth=99
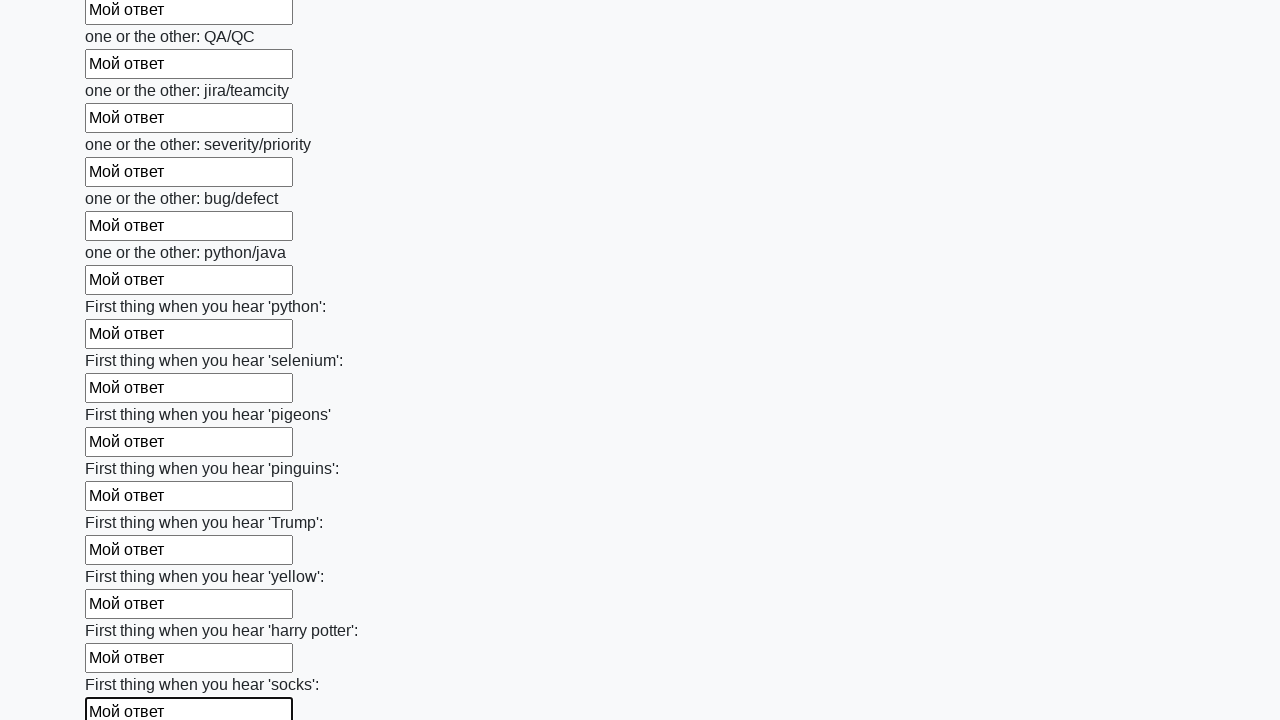

Clicked submit button to submit the form at (123, 611) on button.btn-default
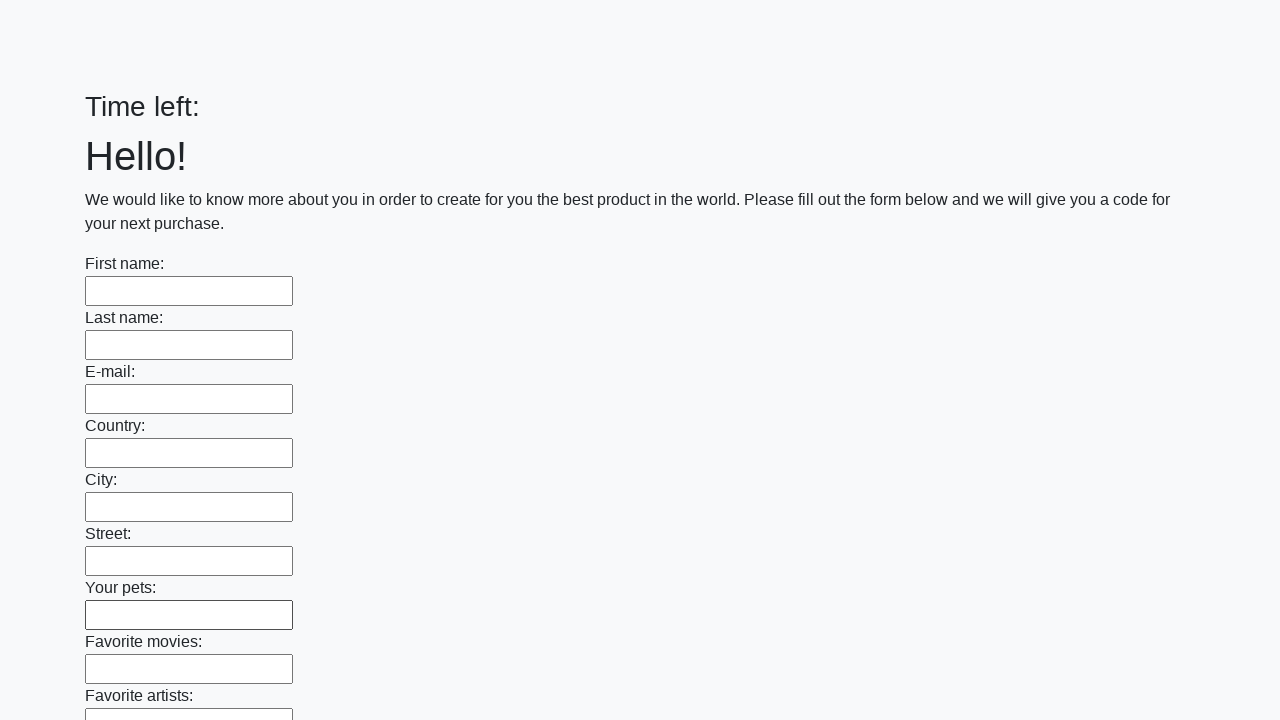

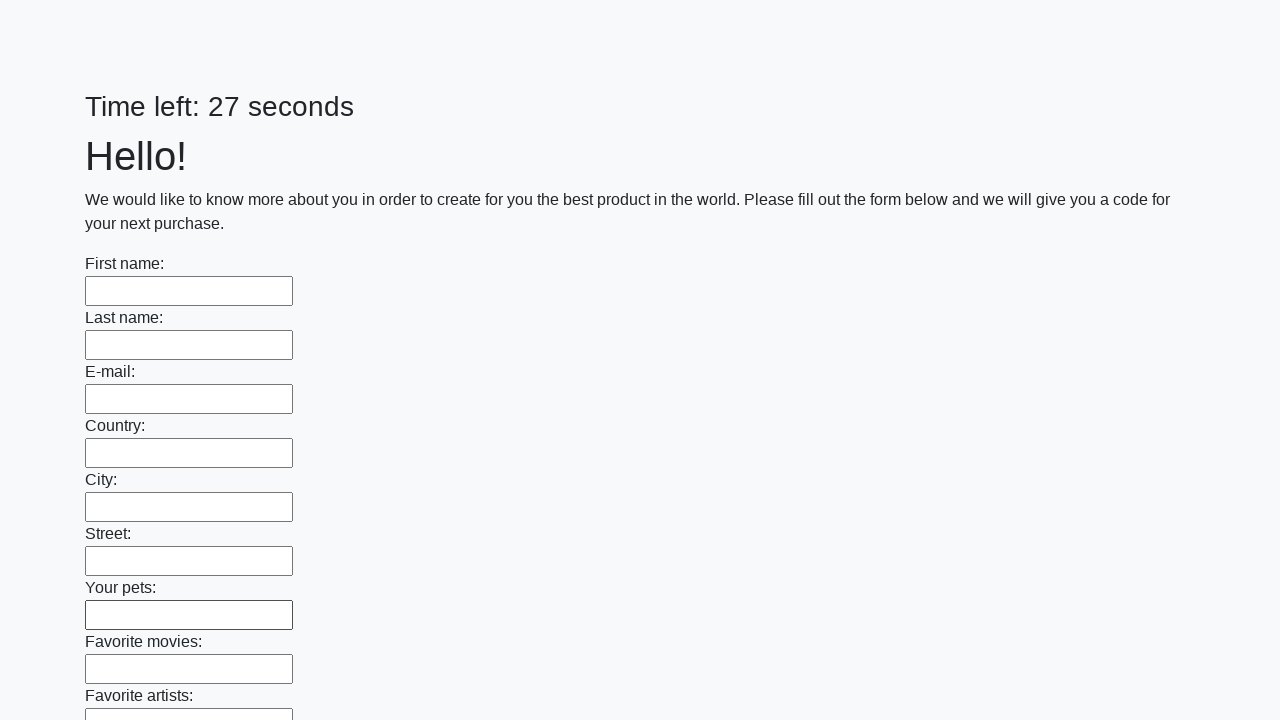